Tests jQuery UI slider functionality by switching to the demo iframe and performing multiple drag-and-drop actions on the slider element to move it left and right.

Starting URL: https://jqueryui.com/slider/

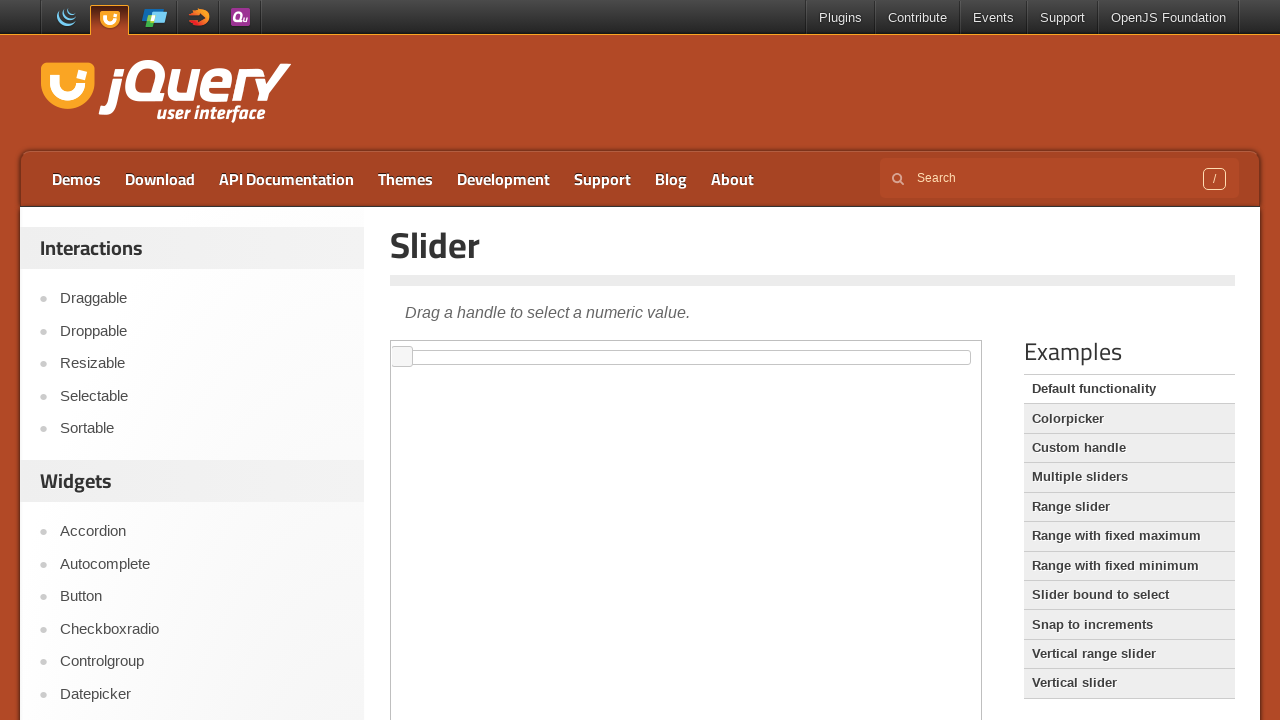

Located demo iframe
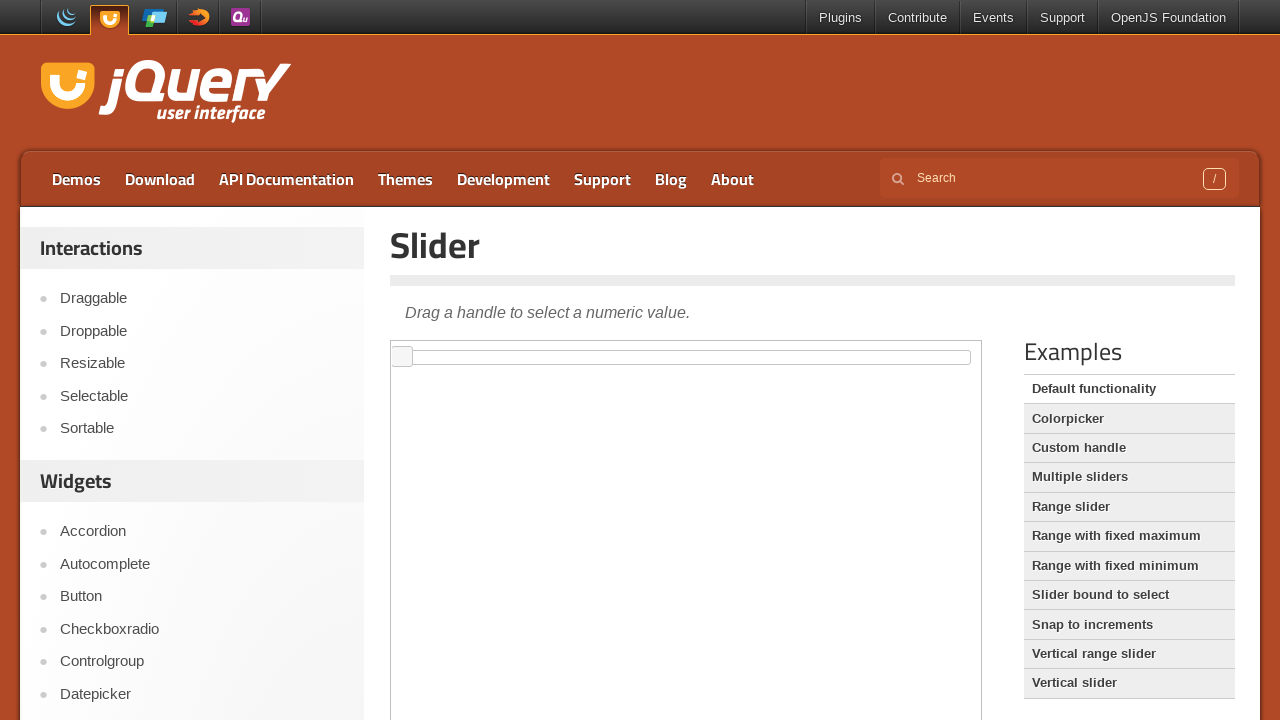

Located slider handle element within iframe
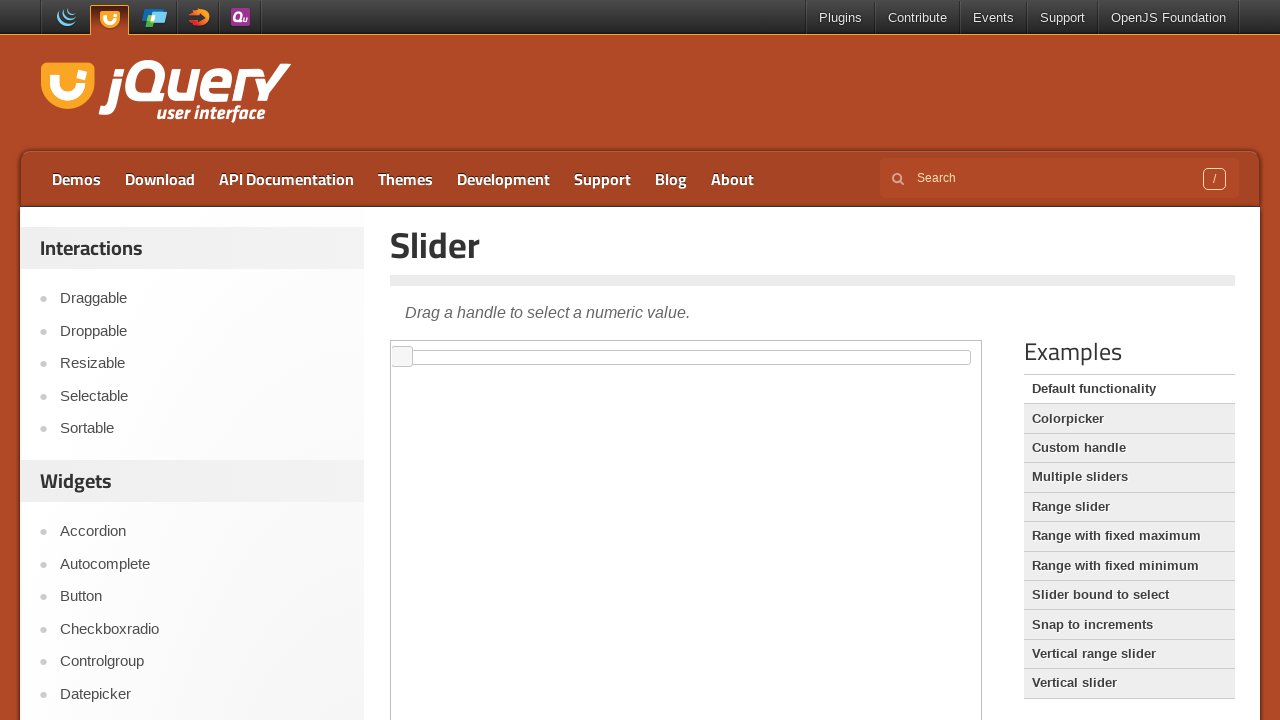

Slider handle became visible
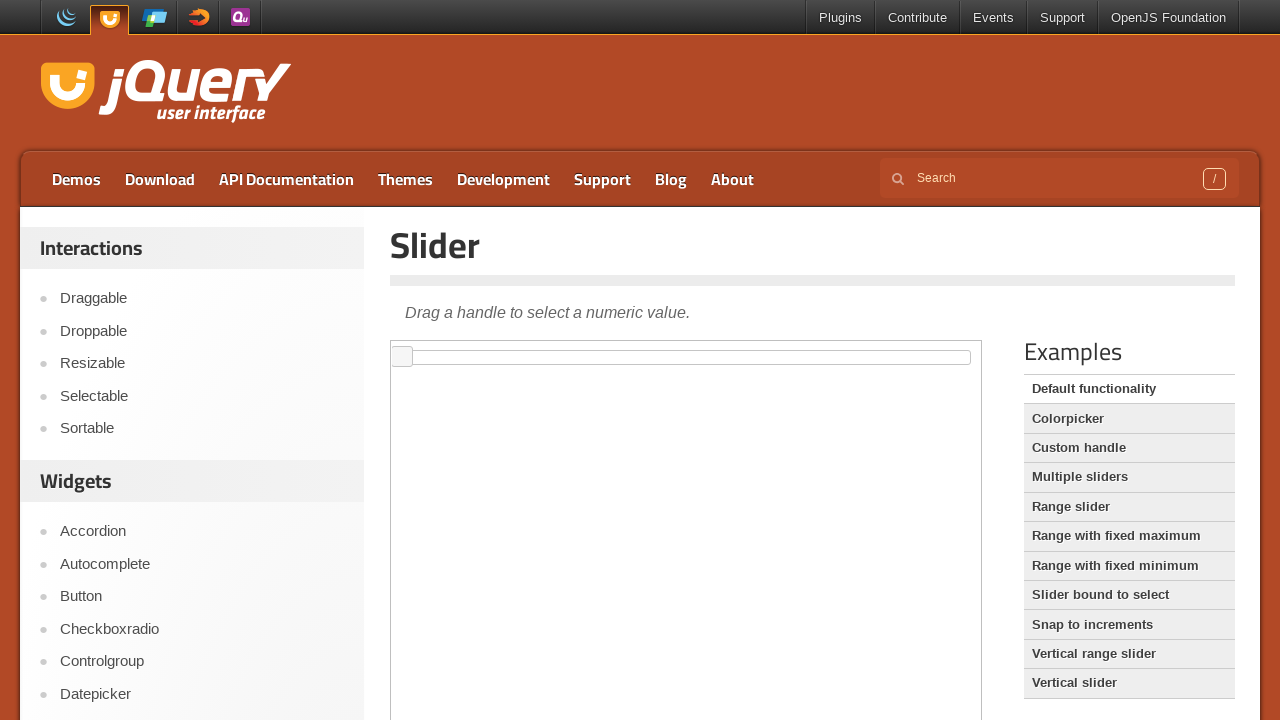

Iteration 1: Moved mouse to slider handle center at (402, 357)
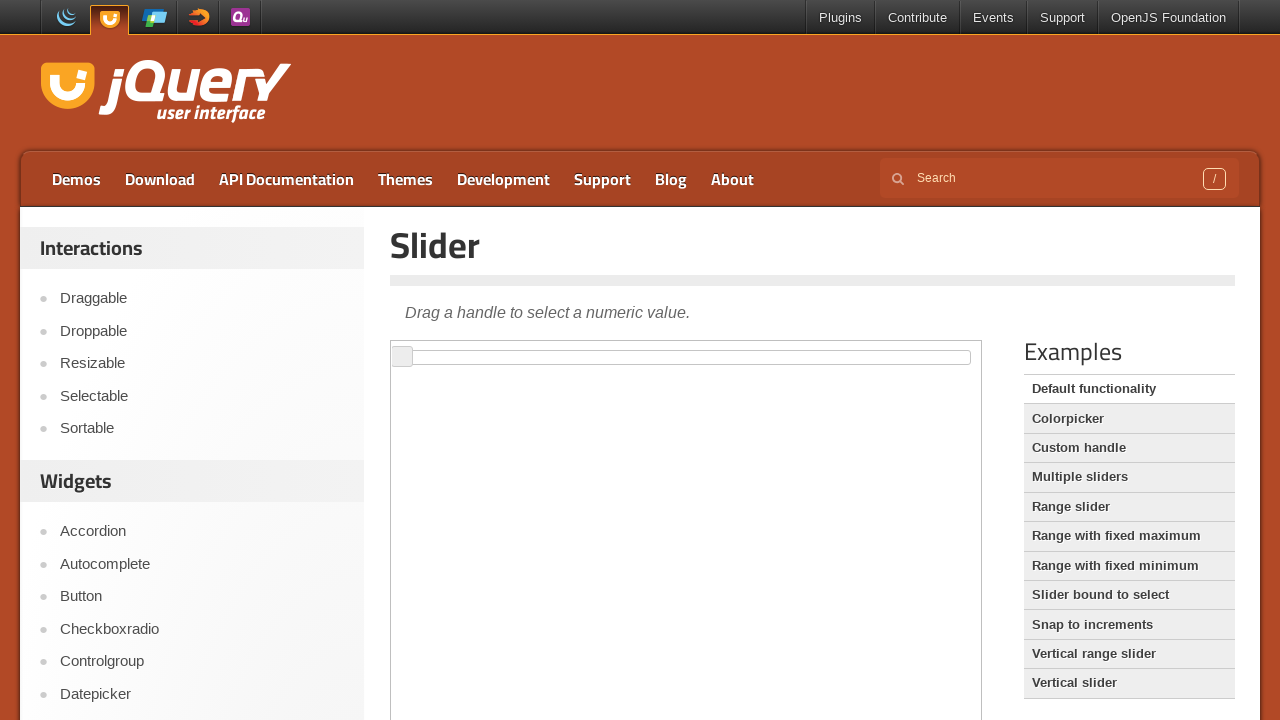

Iteration 1: Mouse button pressed down on slider handle at (402, 357)
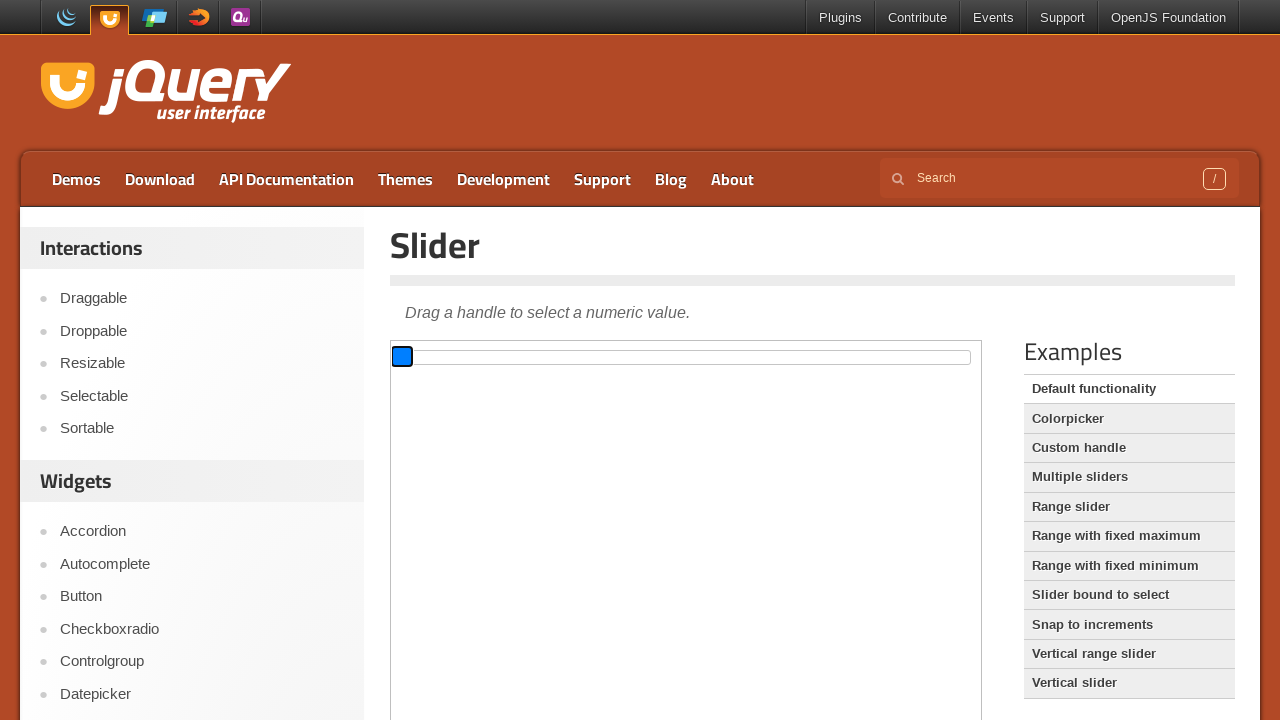

Iteration 1: Dragged slider handle 100 pixels to the right at (502, 357)
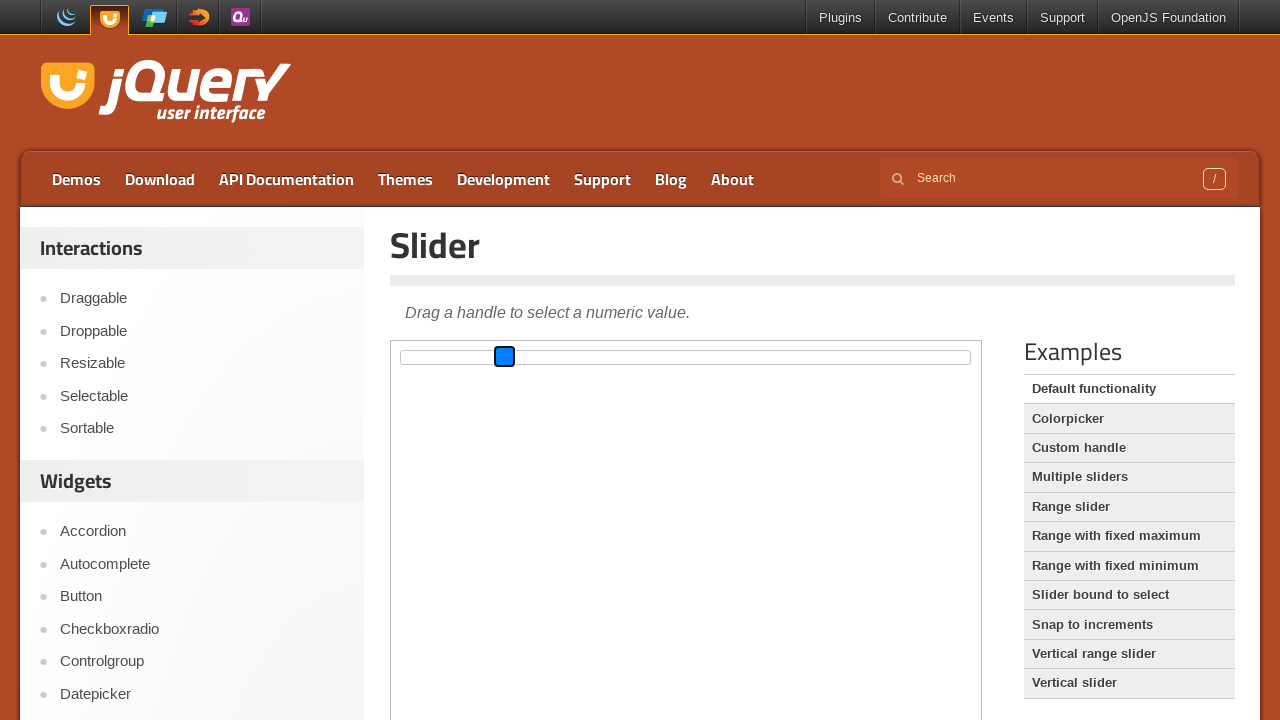

Iteration 1: Released mouse button after dragging right at (502, 357)
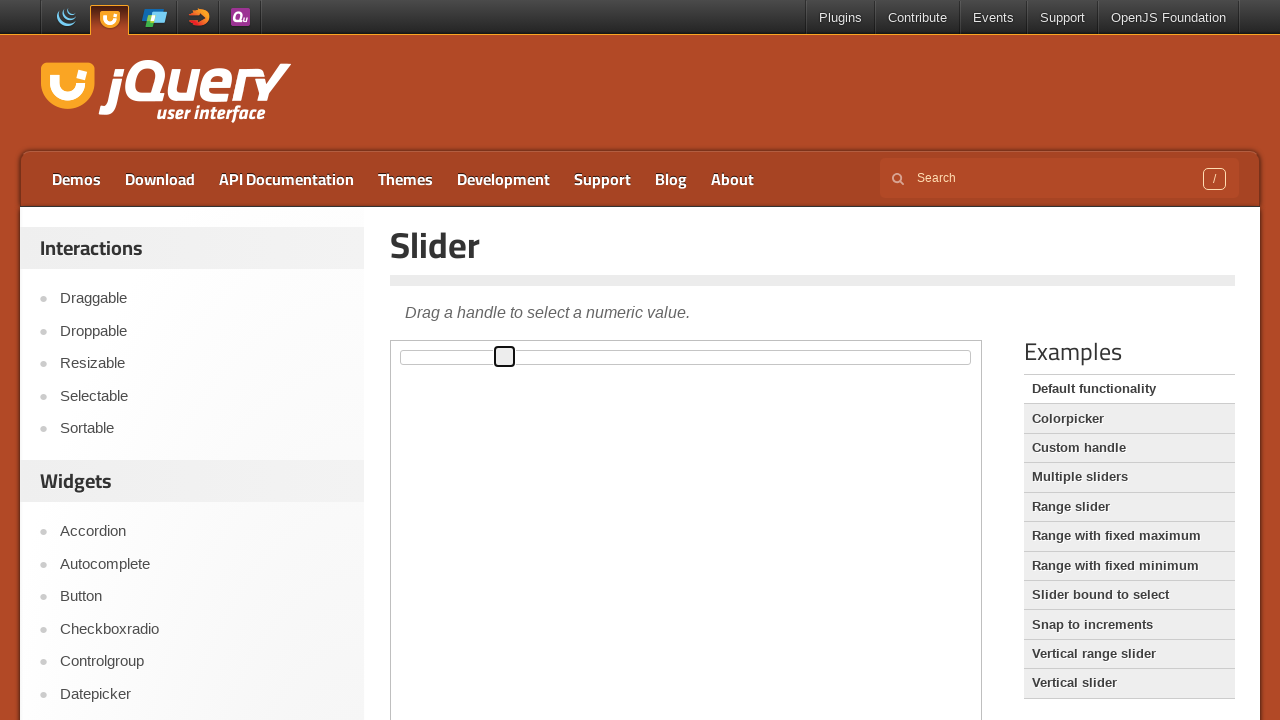

Iteration 1: Moved mouse to updated slider handle center at (505, 357)
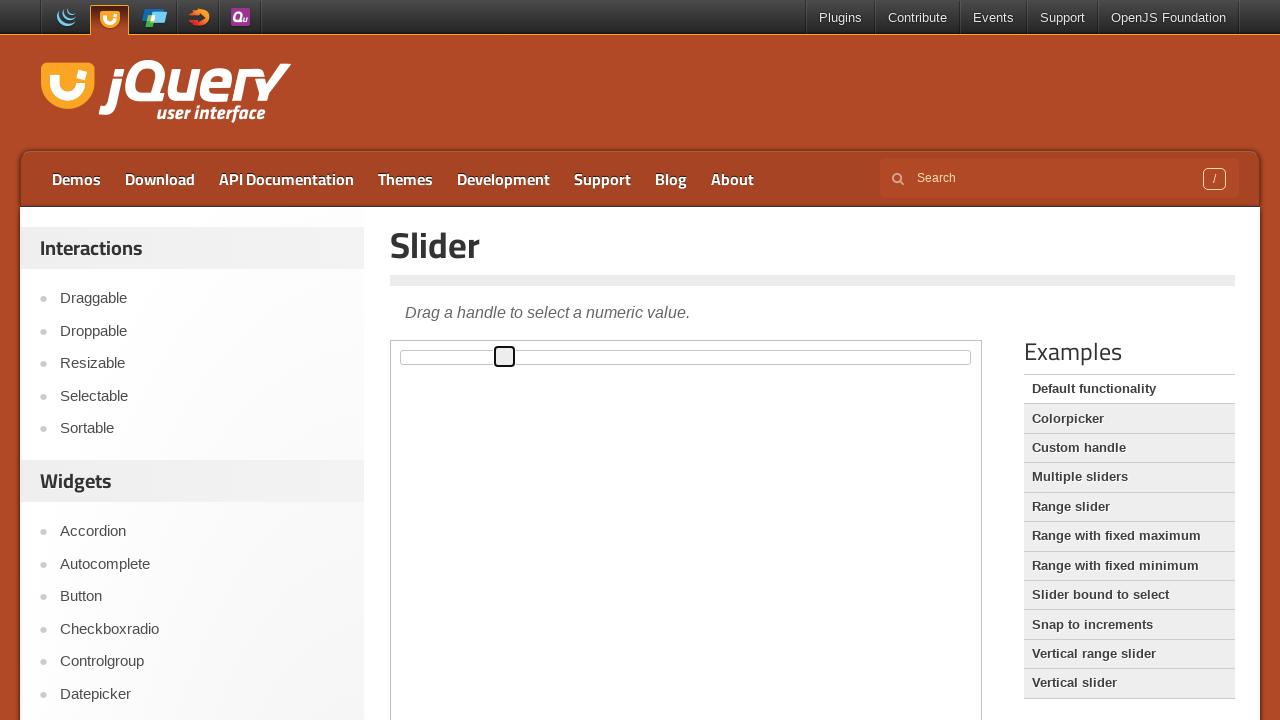

Iteration 1: Mouse button pressed down on slider handle at (505, 357)
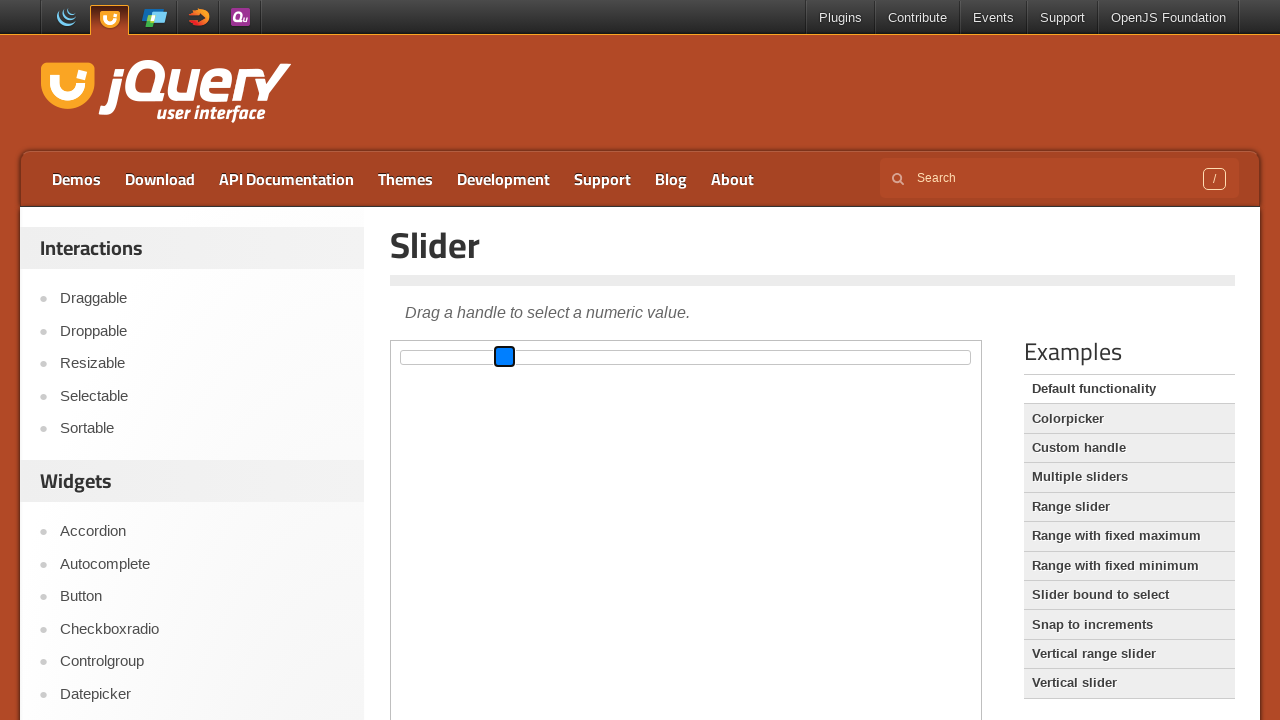

Iteration 1: Dragged slider handle 100 pixels to the left at (405, 357)
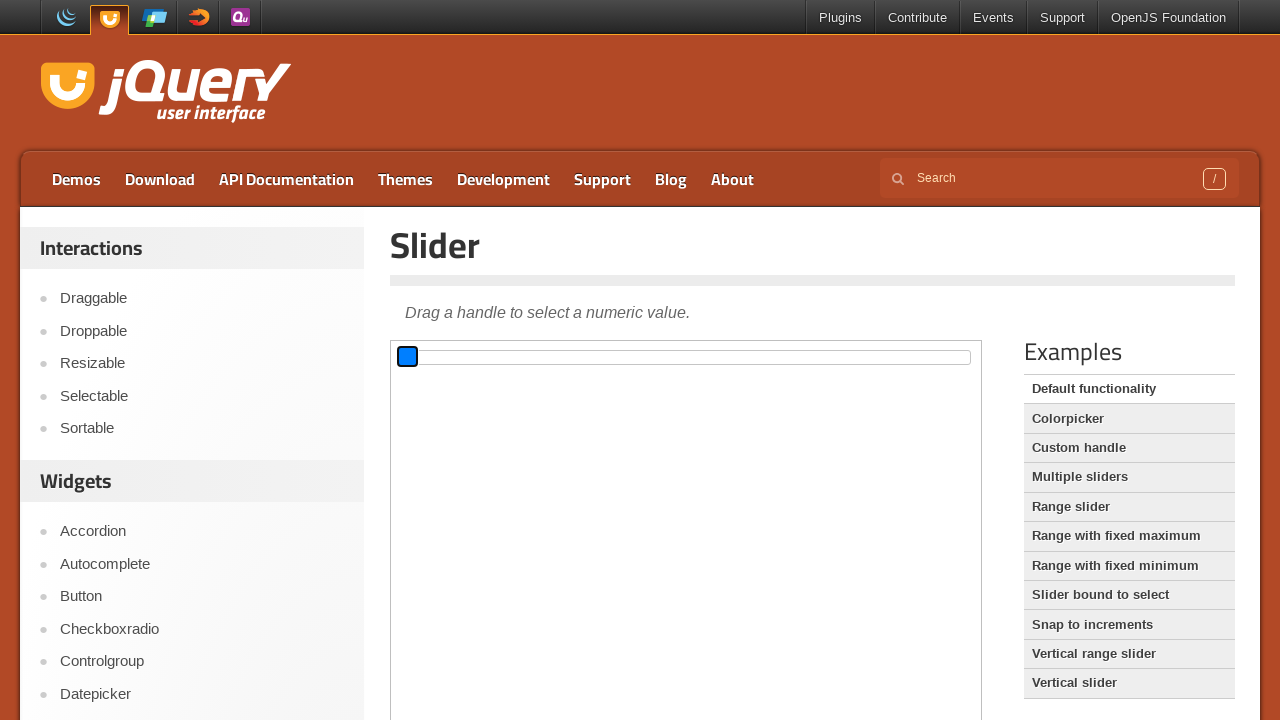

Iteration 1: Released mouse button after dragging left at (405, 357)
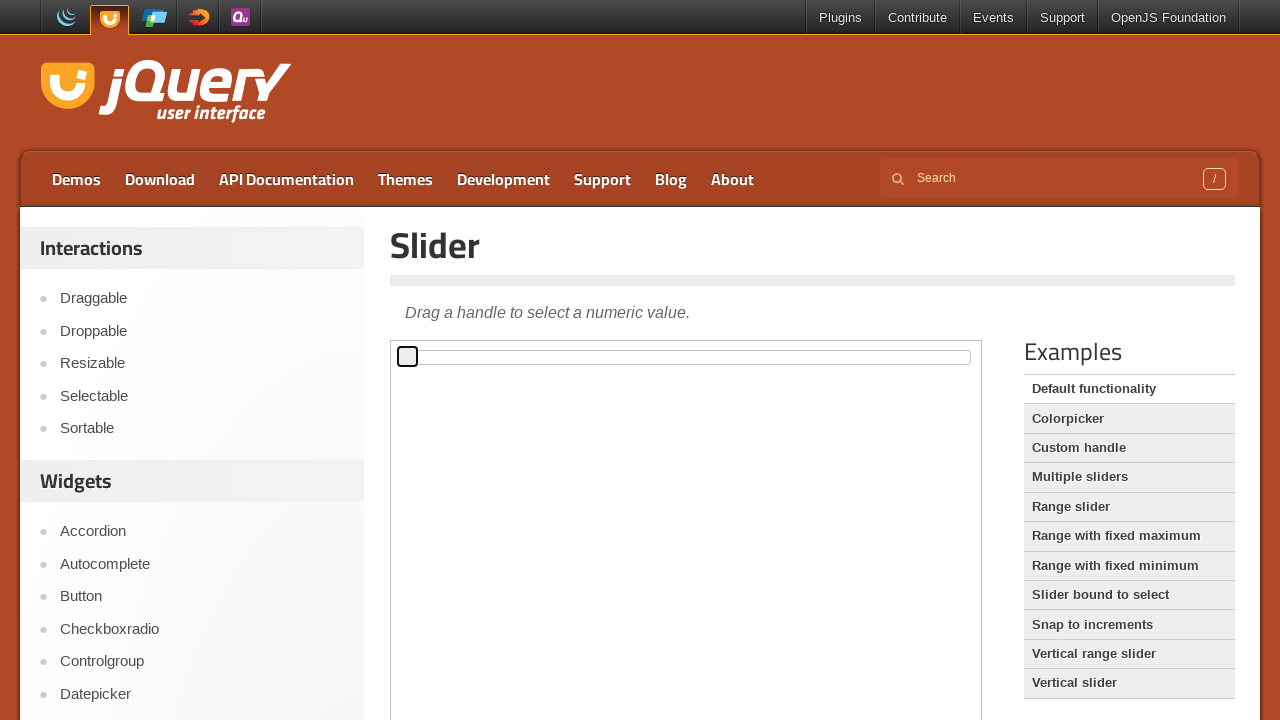

Iteration 2: Moved mouse to slider handle center at (408, 357)
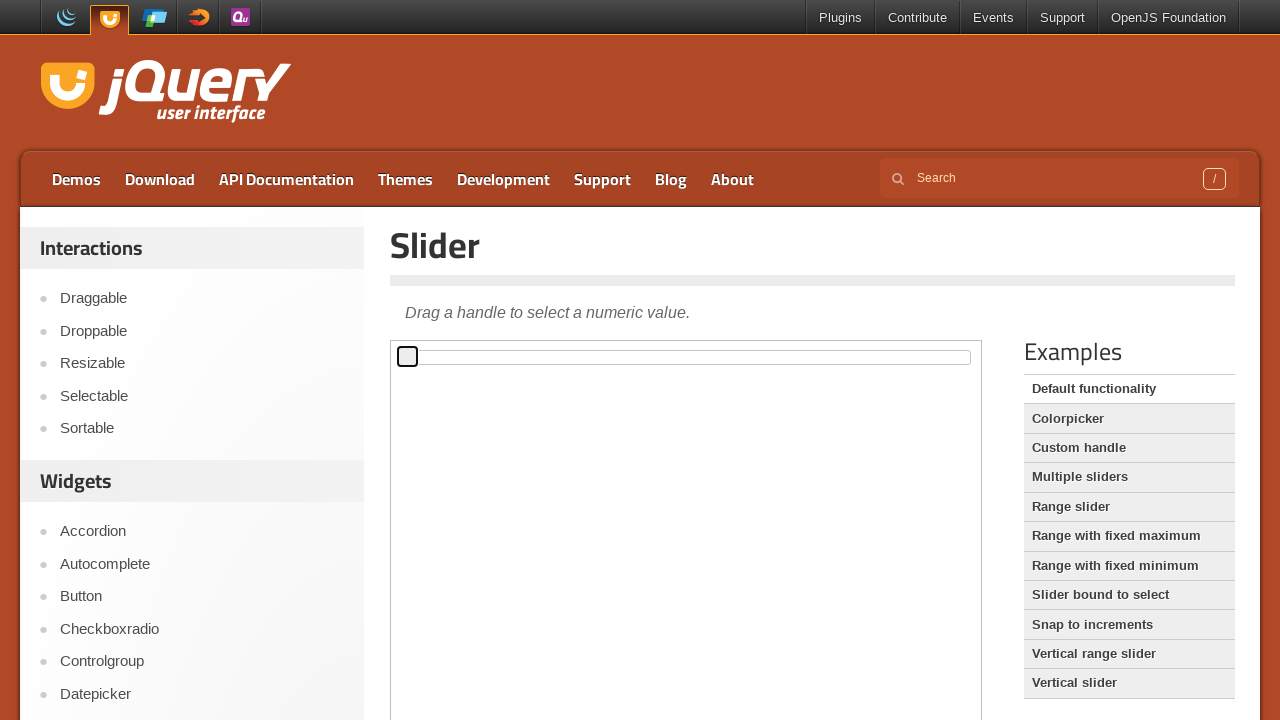

Iteration 2: Mouse button pressed down on slider handle at (408, 357)
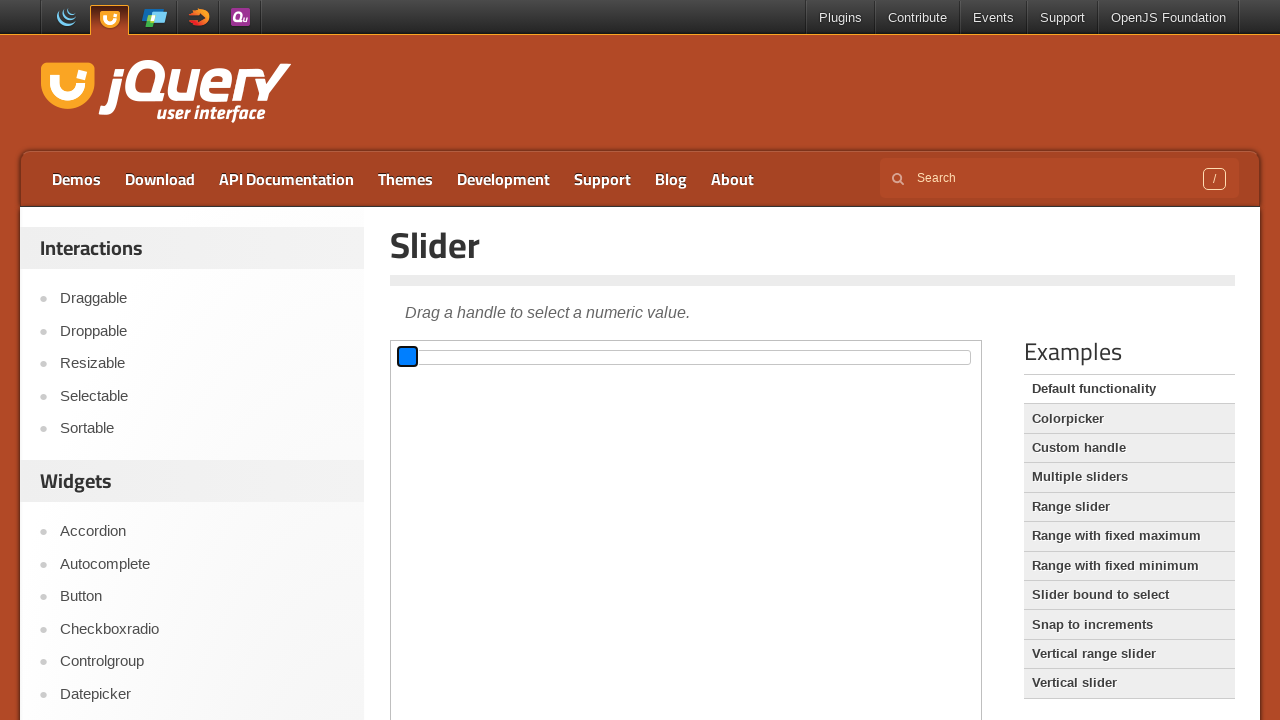

Iteration 2: Dragged slider handle 100 pixels to the right at (508, 357)
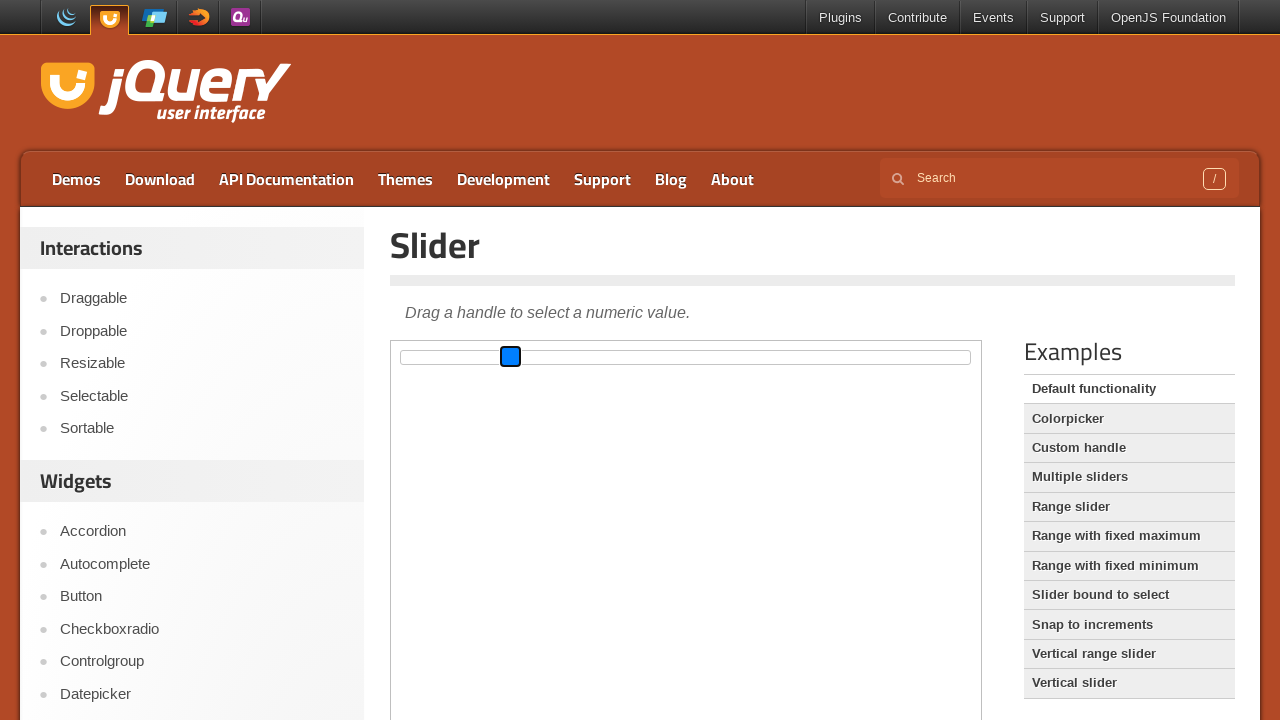

Iteration 2: Released mouse button after dragging right at (508, 357)
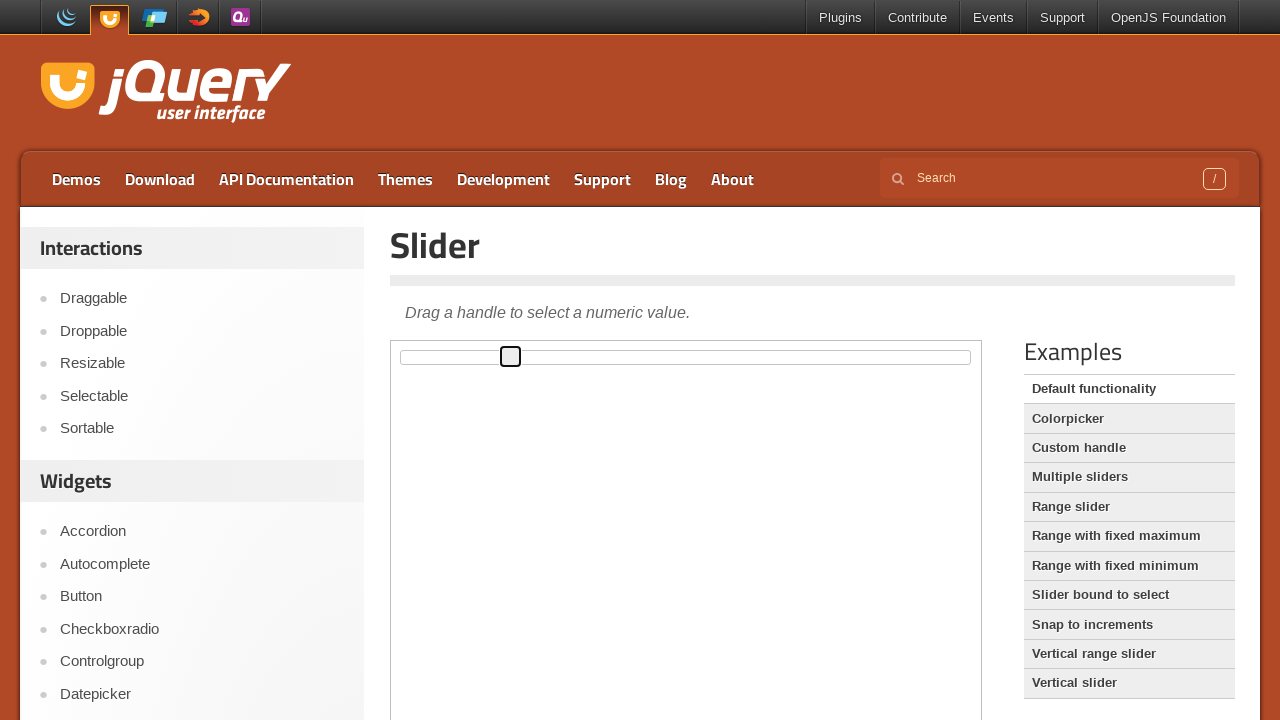

Iteration 2: Moved mouse to updated slider handle center at (510, 357)
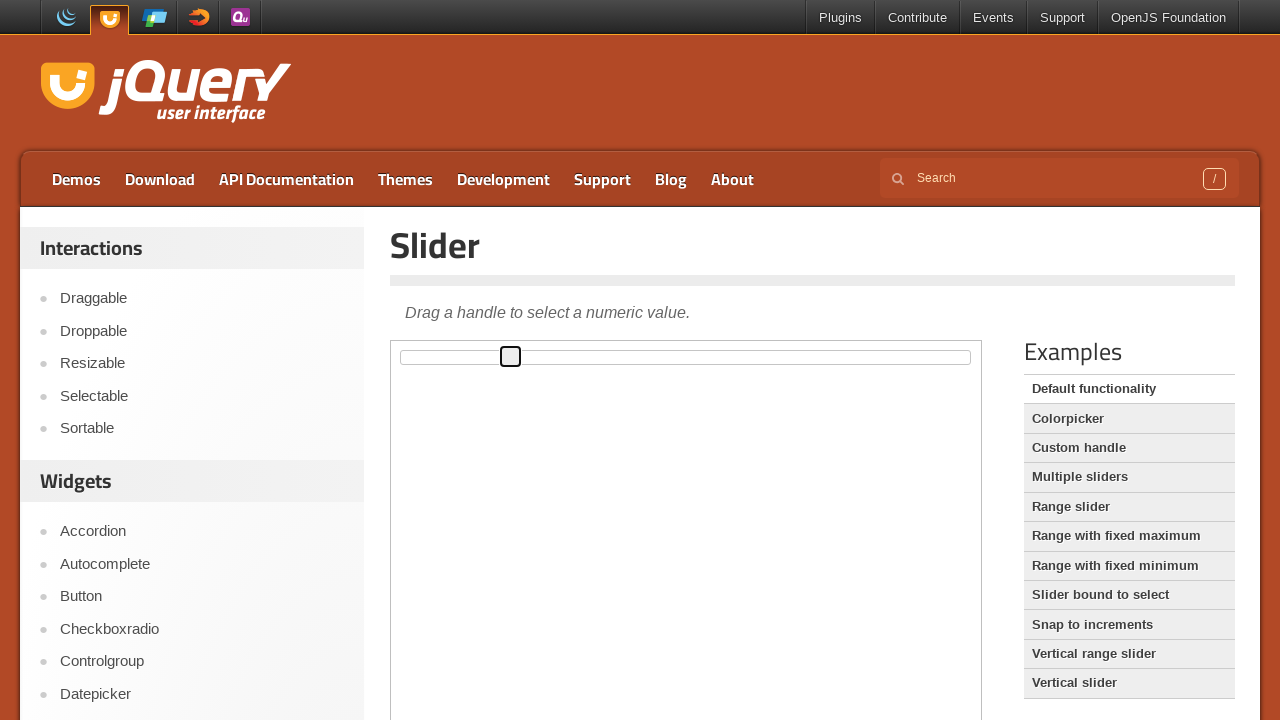

Iteration 2: Mouse button pressed down on slider handle at (510, 357)
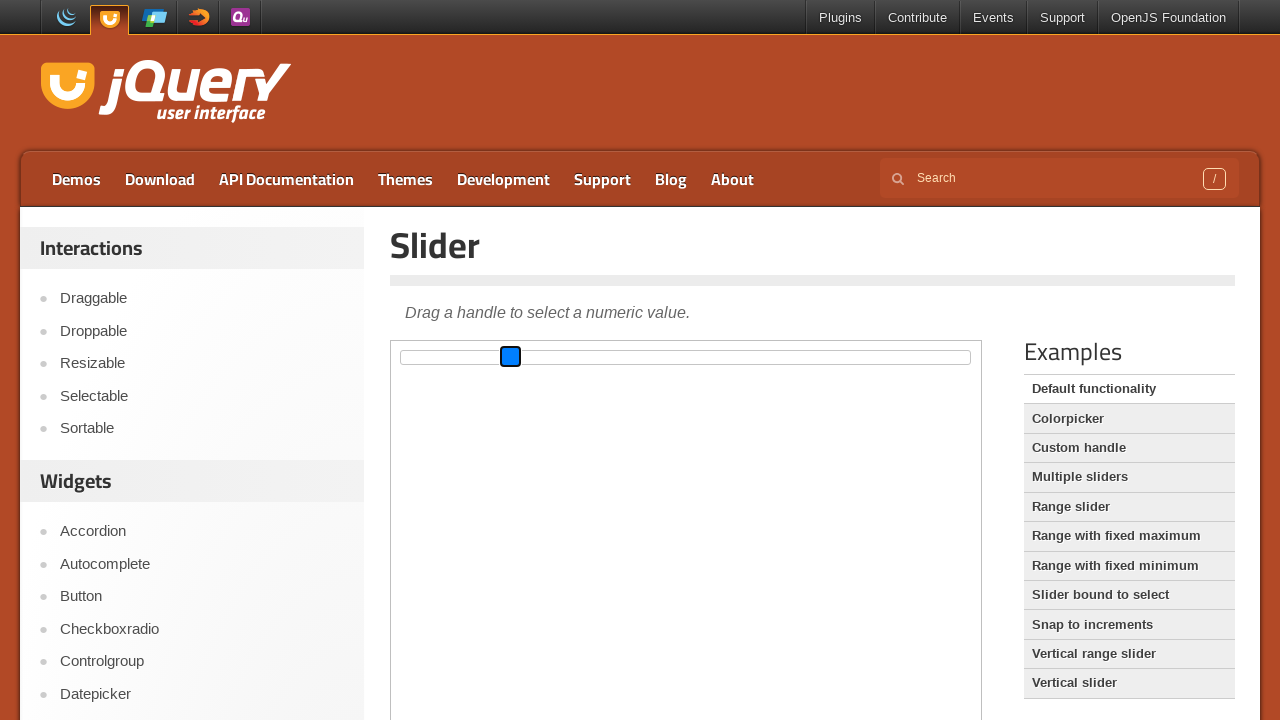

Iteration 2: Dragged slider handle 100 pixels to the left at (410, 357)
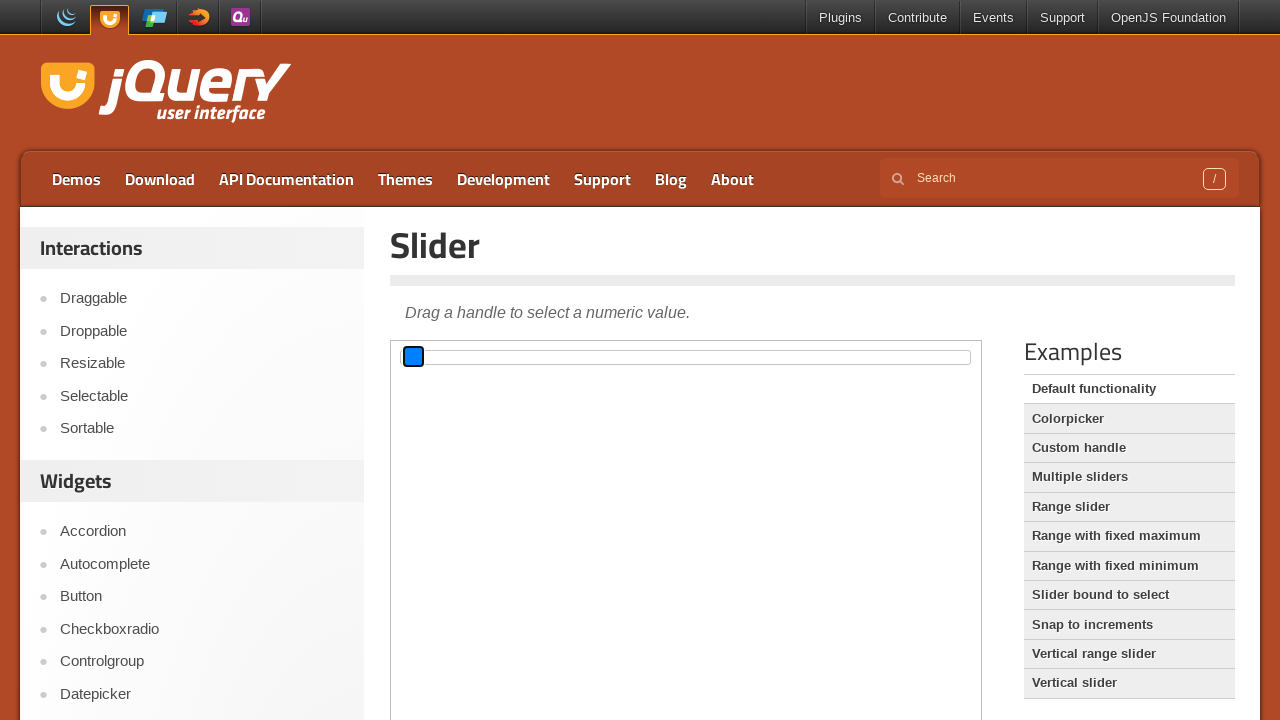

Iteration 2: Released mouse button after dragging left at (410, 357)
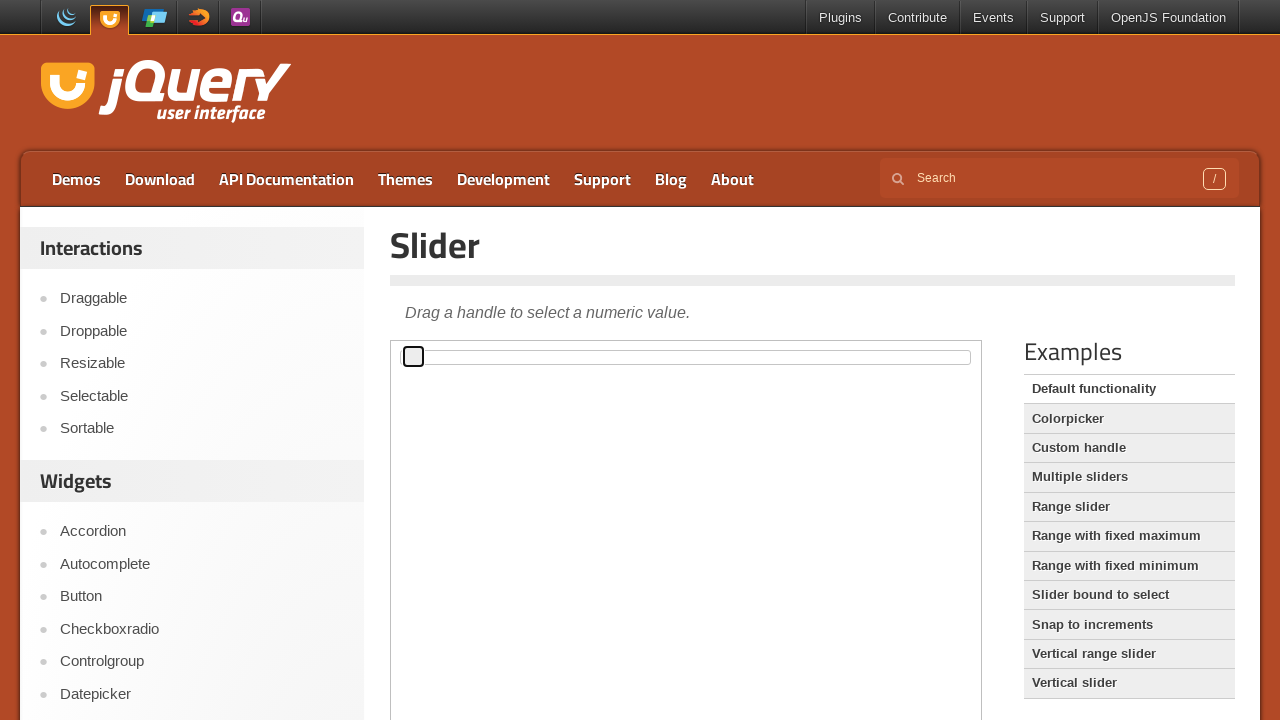

Iteration 3: Moved mouse to slider handle center at (413, 357)
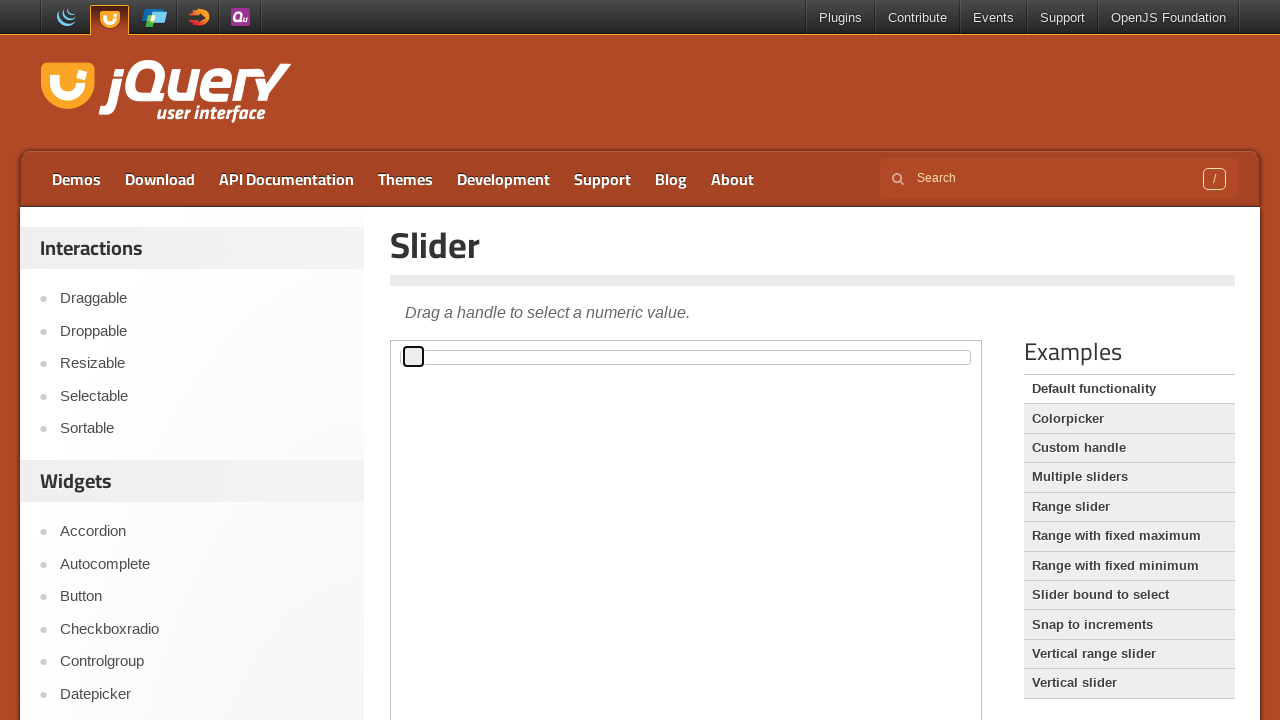

Iteration 3: Mouse button pressed down on slider handle at (413, 357)
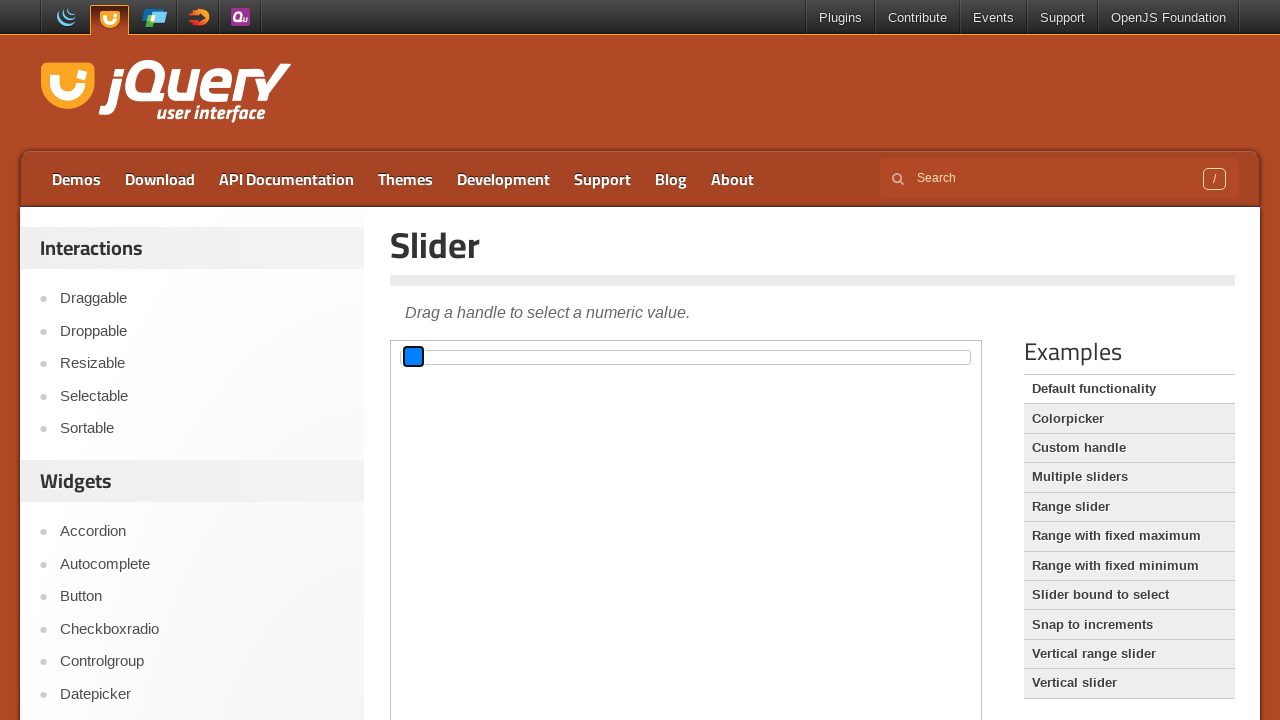

Iteration 3: Dragged slider handle 100 pixels to the right at (513, 357)
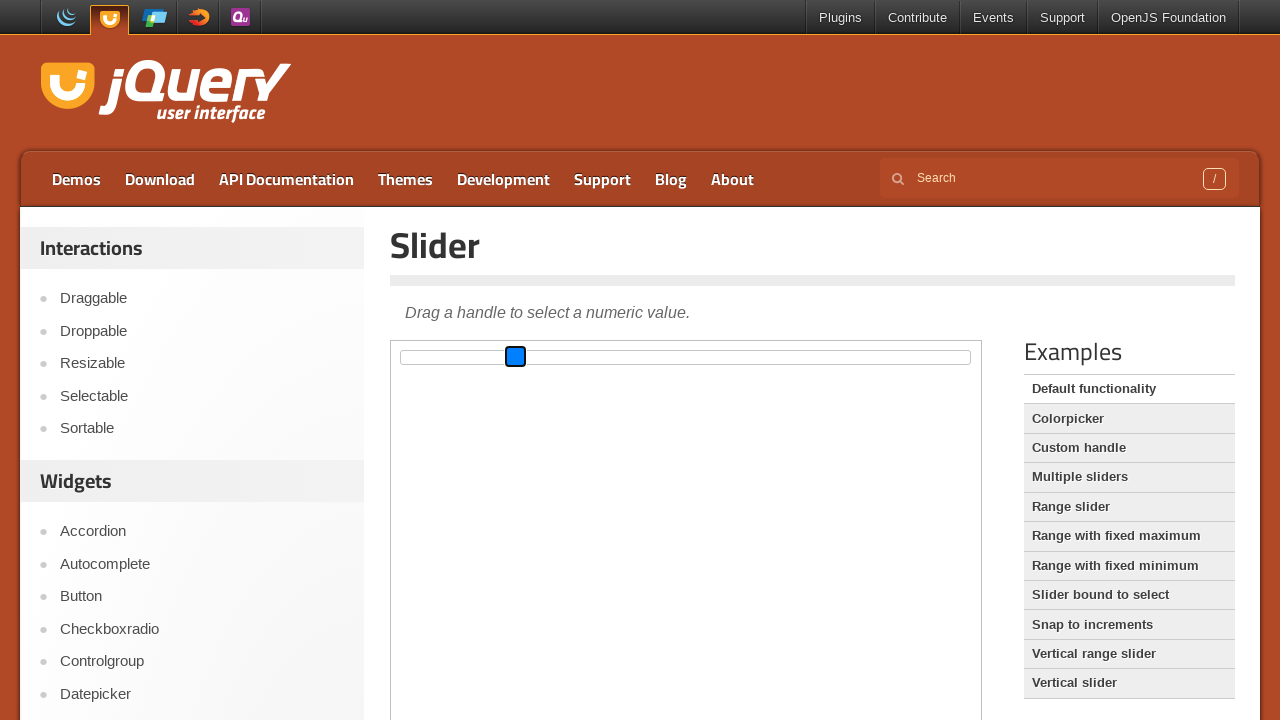

Iteration 3: Released mouse button after dragging right at (513, 357)
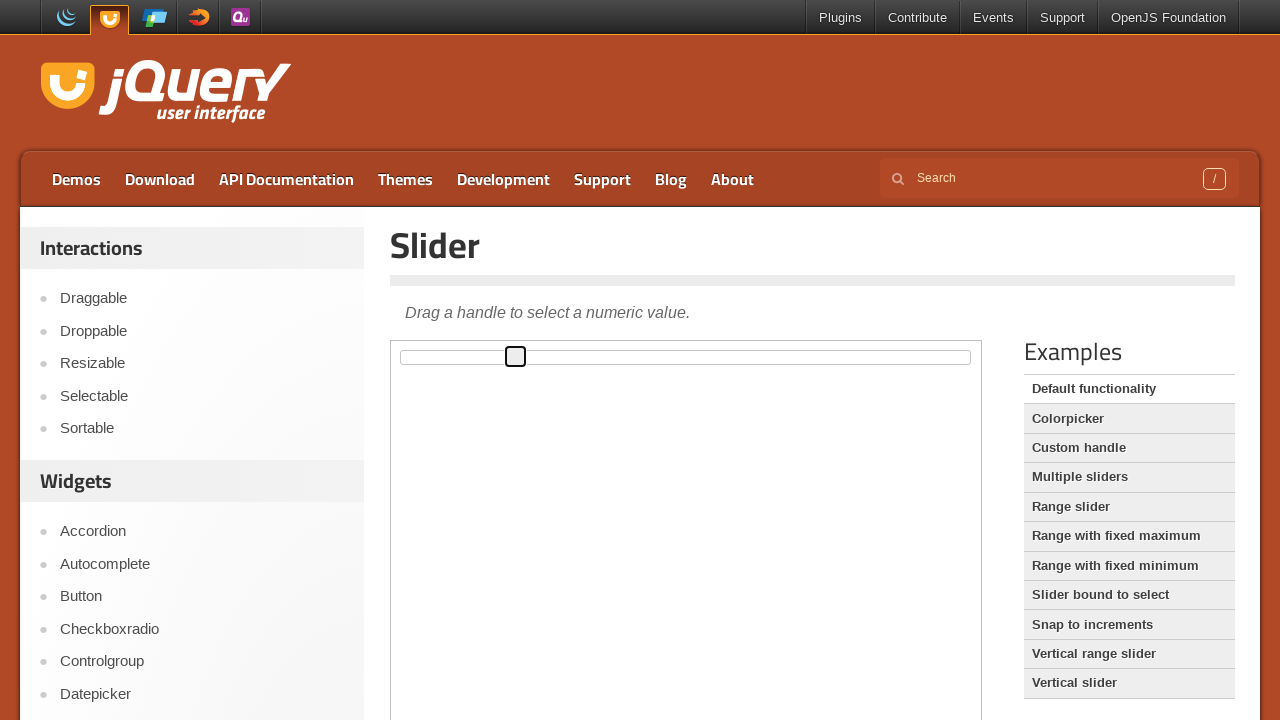

Iteration 3: Moved mouse to updated slider handle center at (516, 357)
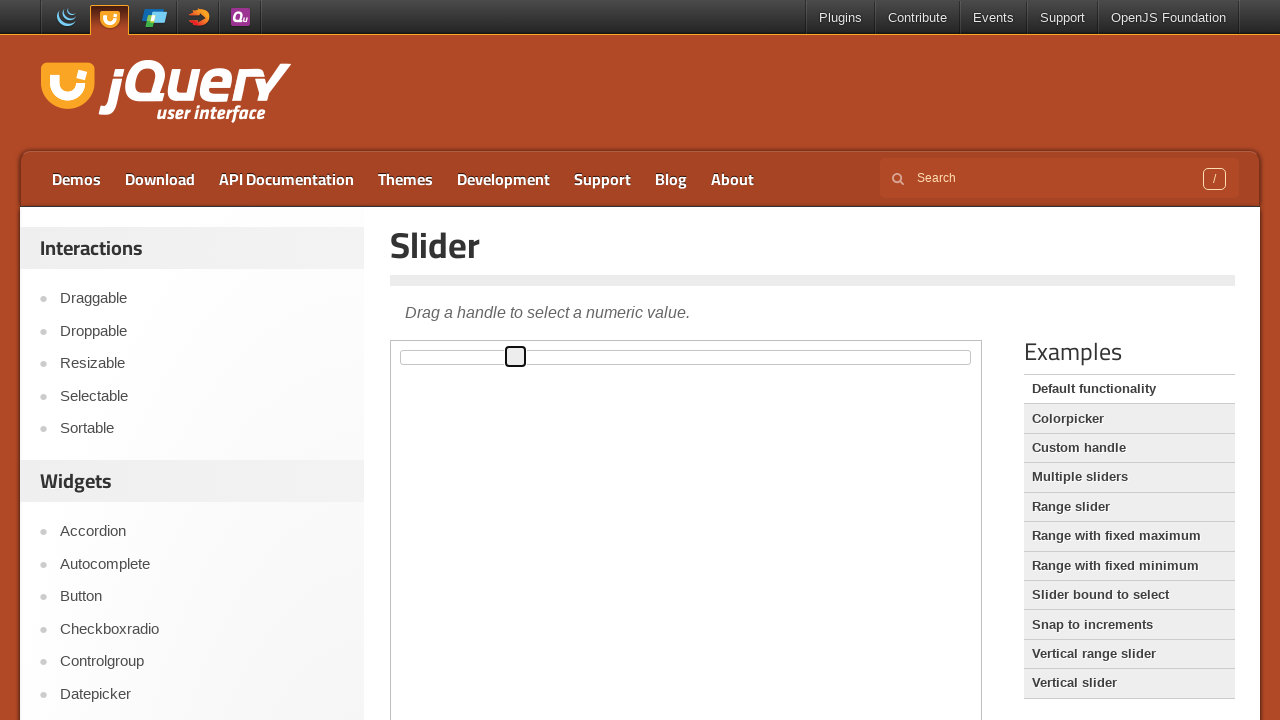

Iteration 3: Mouse button pressed down on slider handle at (516, 357)
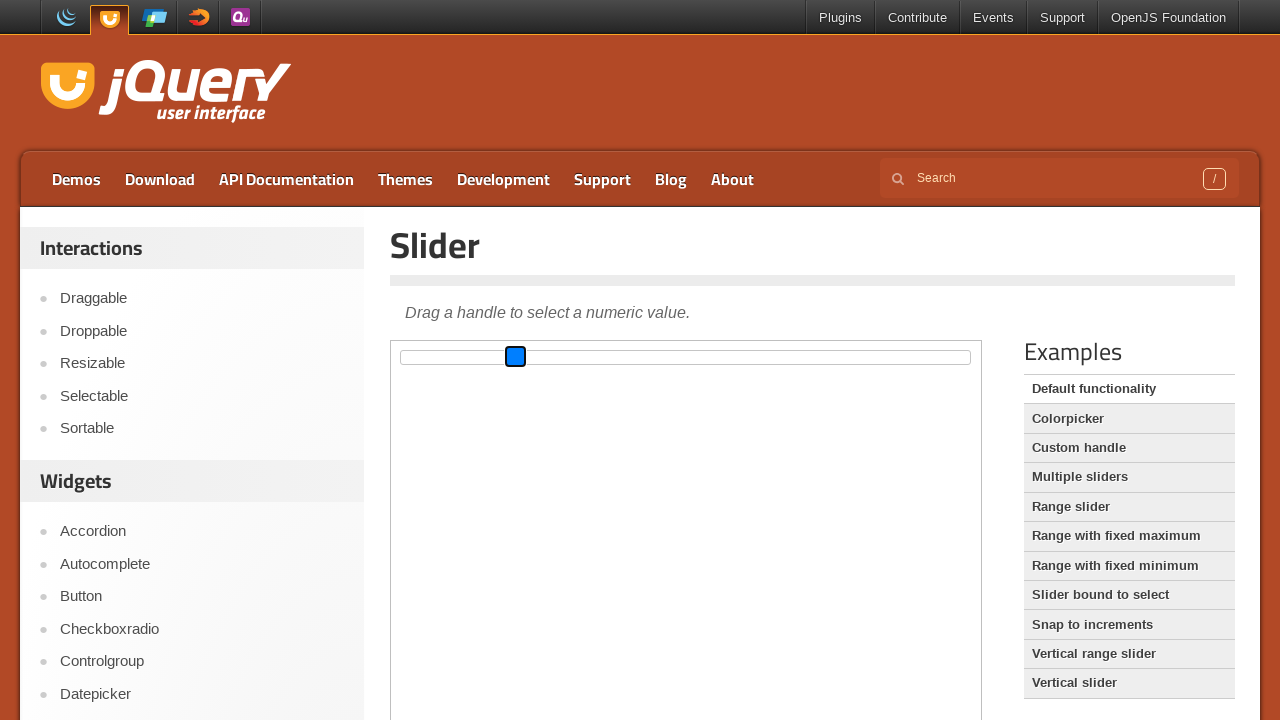

Iteration 3: Dragged slider handle 100 pixels to the left at (416, 357)
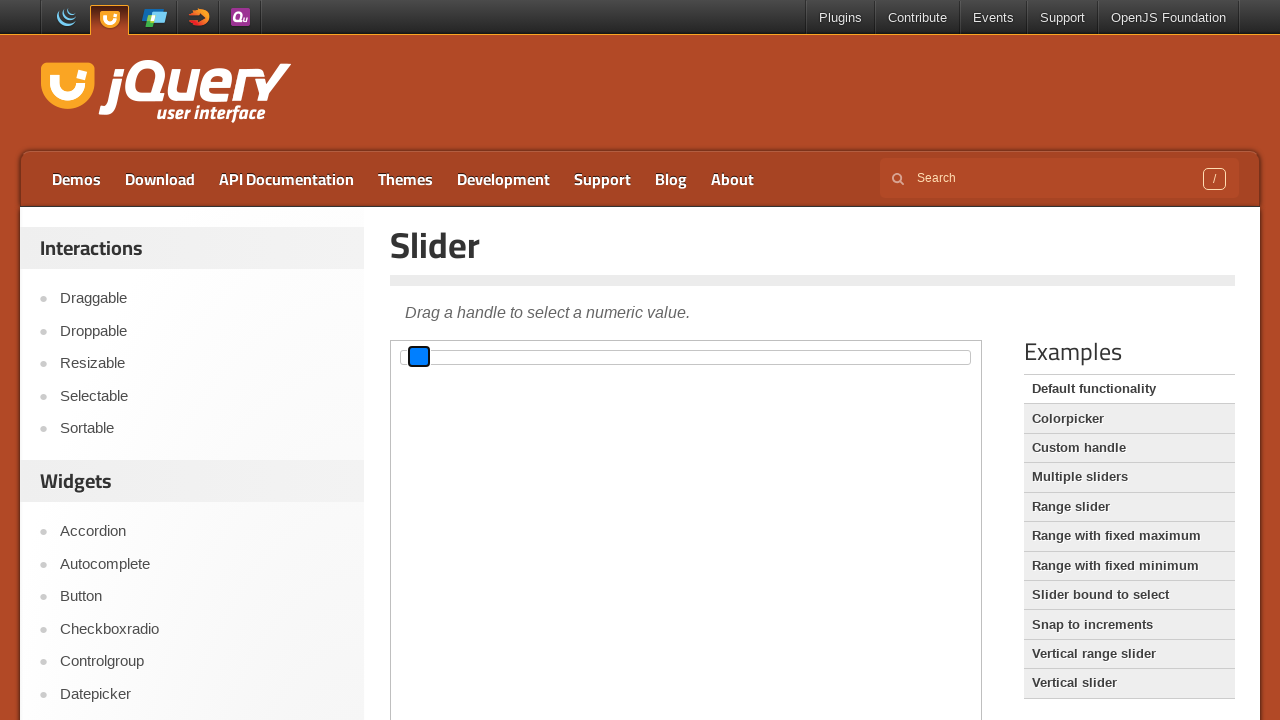

Iteration 3: Released mouse button after dragging left at (416, 357)
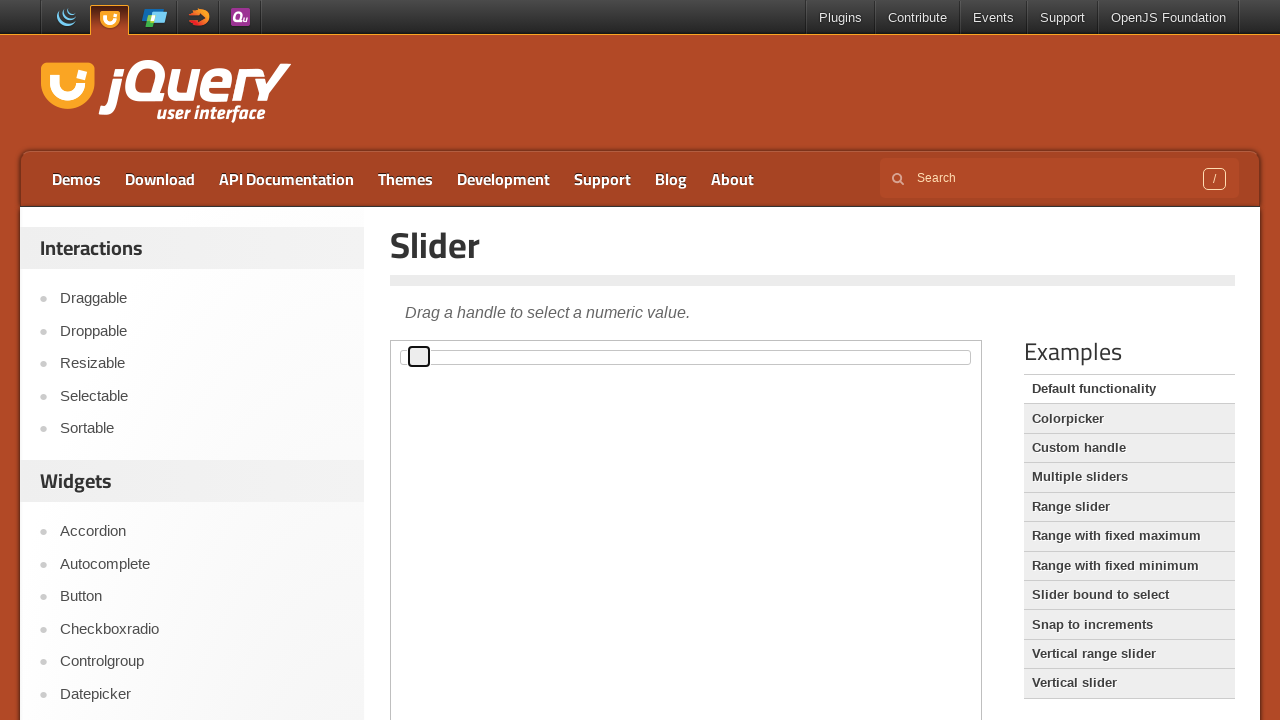

Iteration 4: Moved mouse to slider handle center at (419, 357)
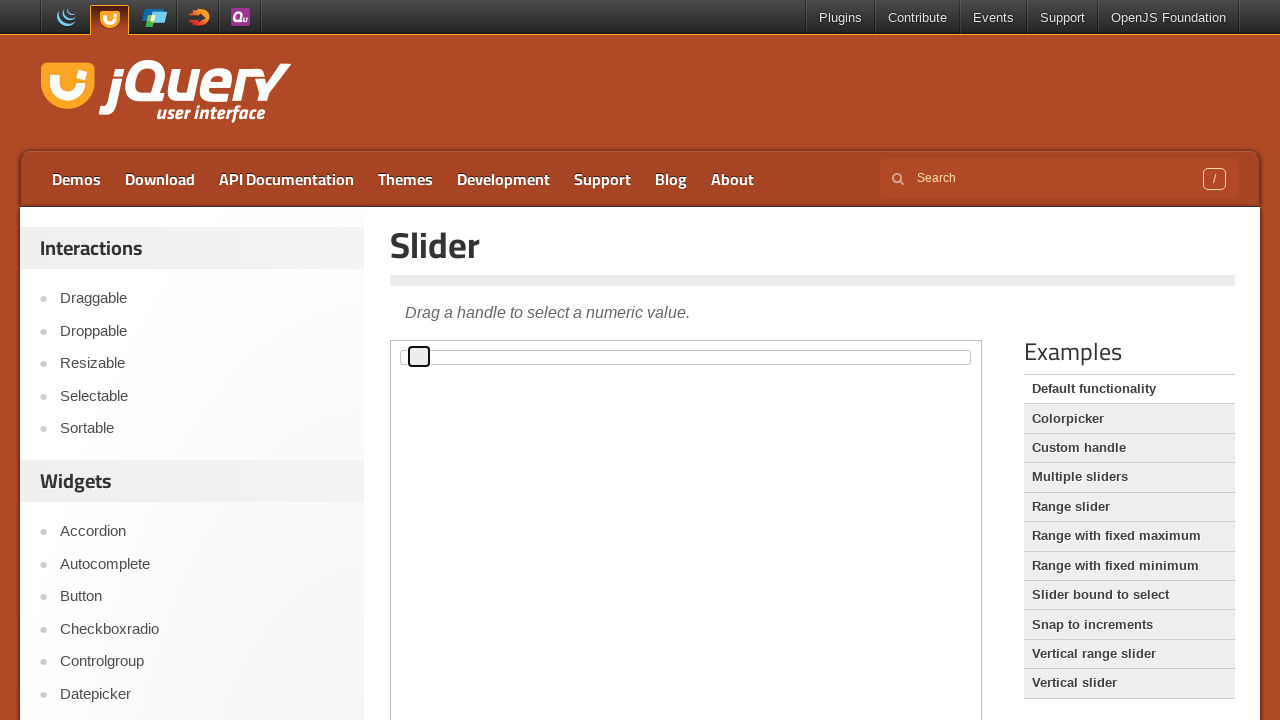

Iteration 4: Mouse button pressed down on slider handle at (419, 357)
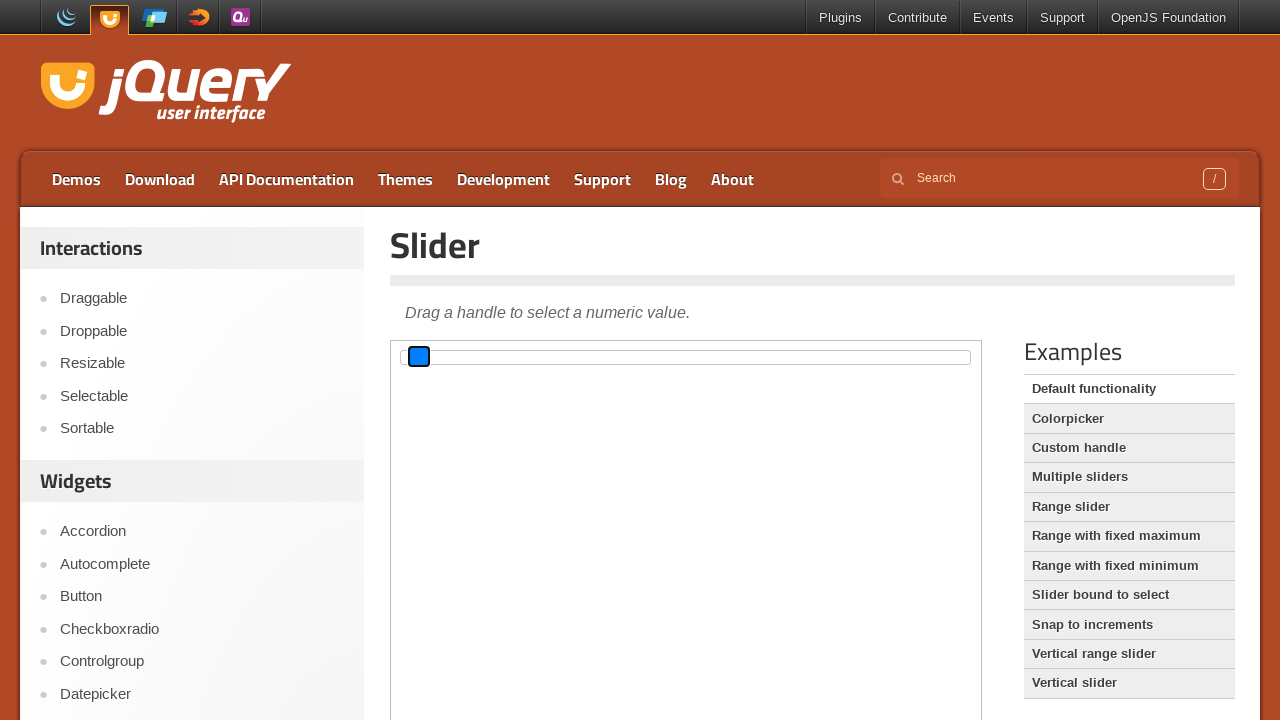

Iteration 4: Dragged slider handle 100 pixels to the right at (519, 357)
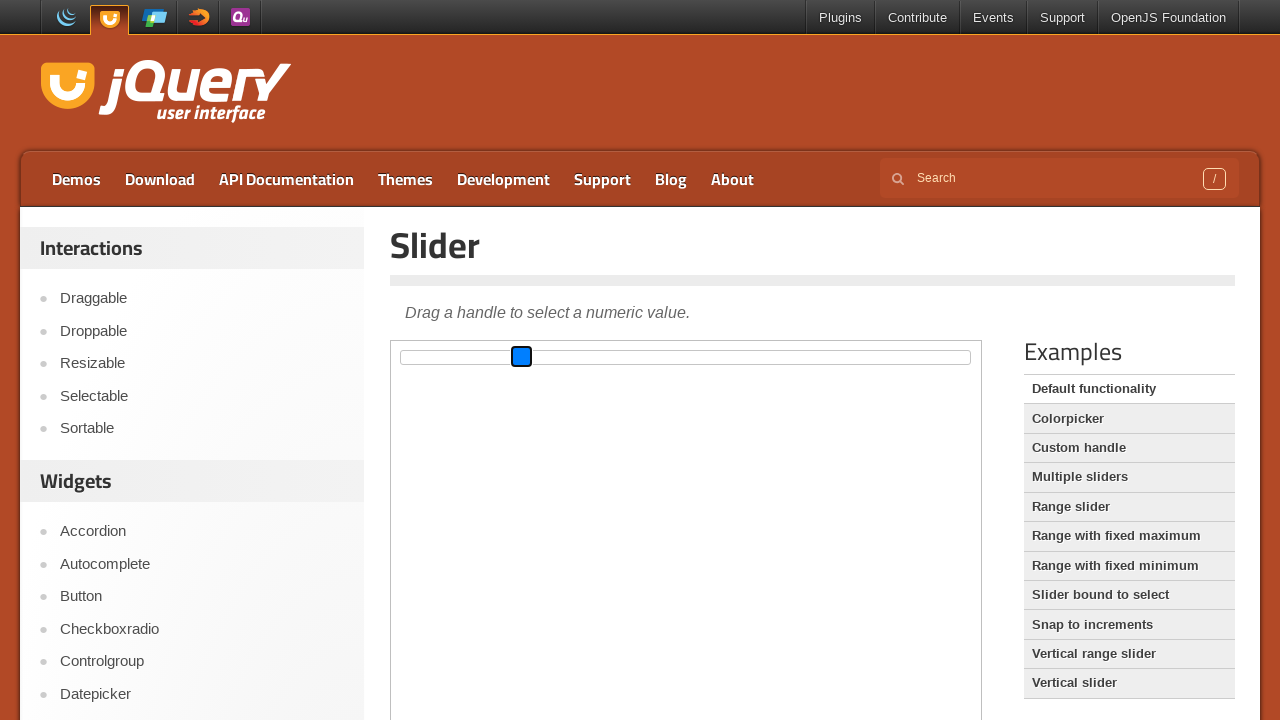

Iteration 4: Released mouse button after dragging right at (519, 357)
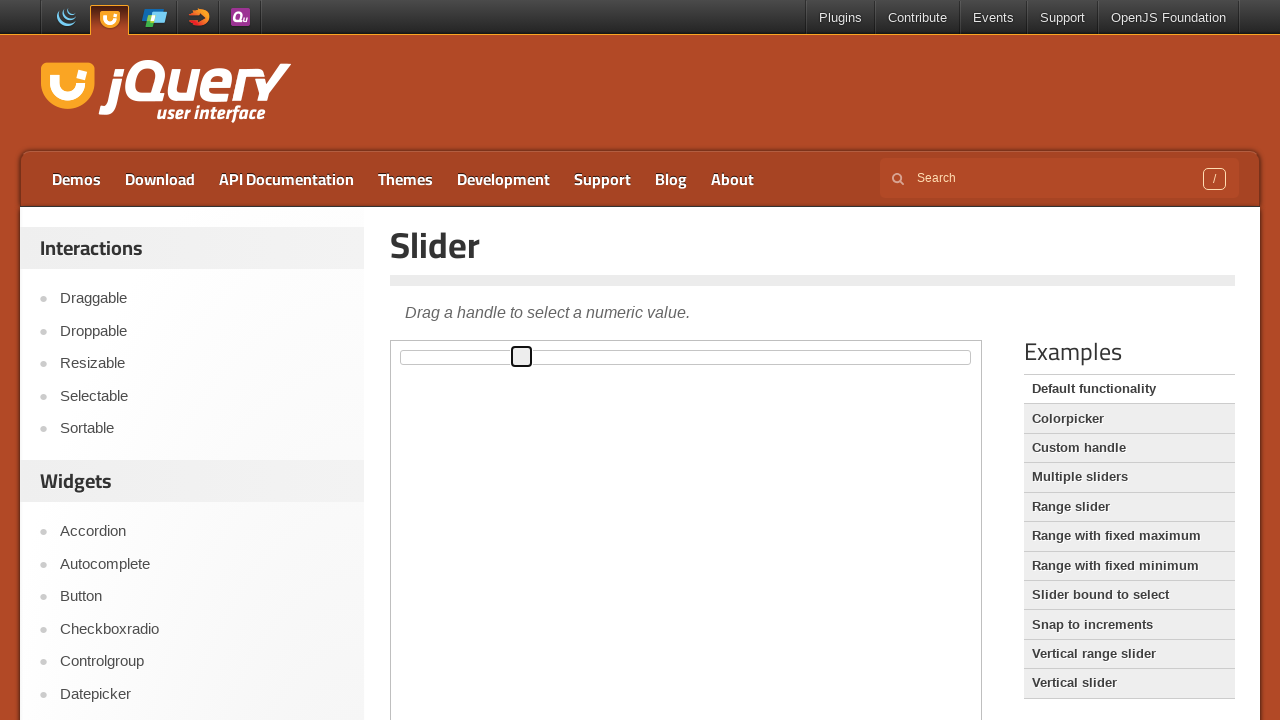

Iteration 4: Moved mouse to updated slider handle center at (522, 357)
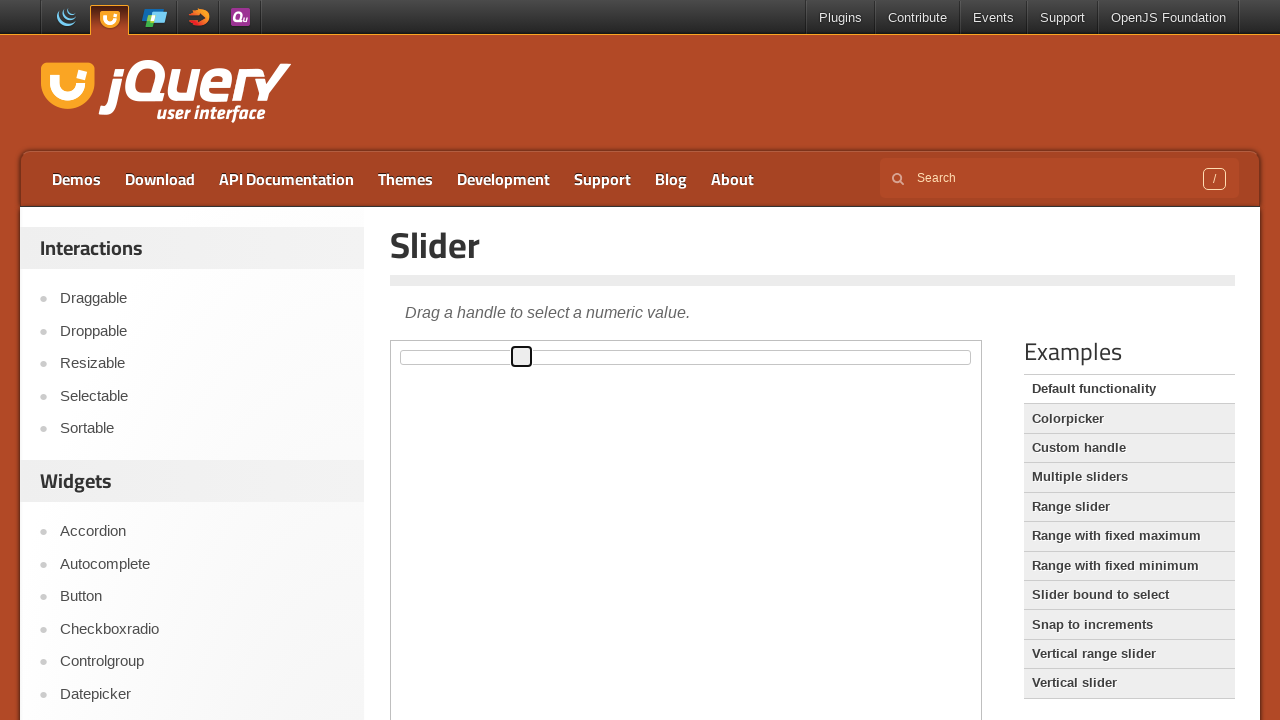

Iteration 4: Mouse button pressed down on slider handle at (522, 357)
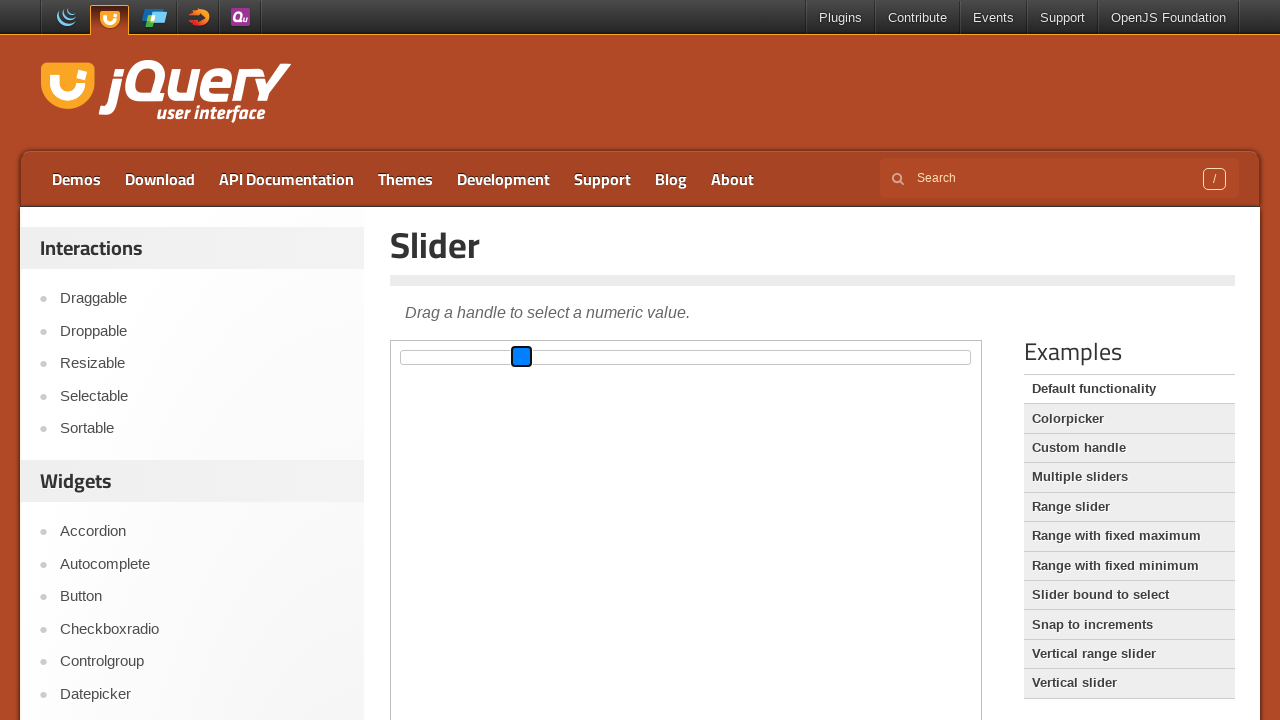

Iteration 4: Dragged slider handle 100 pixels to the left at (422, 357)
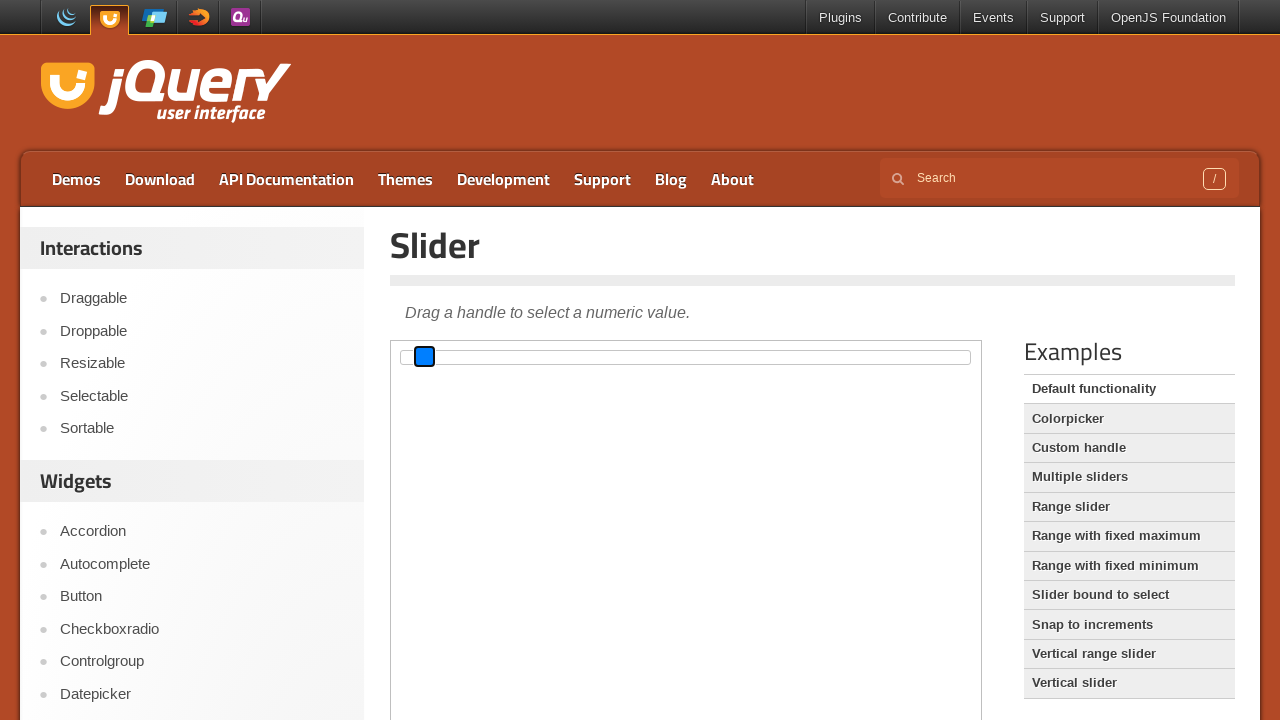

Iteration 4: Released mouse button after dragging left at (422, 357)
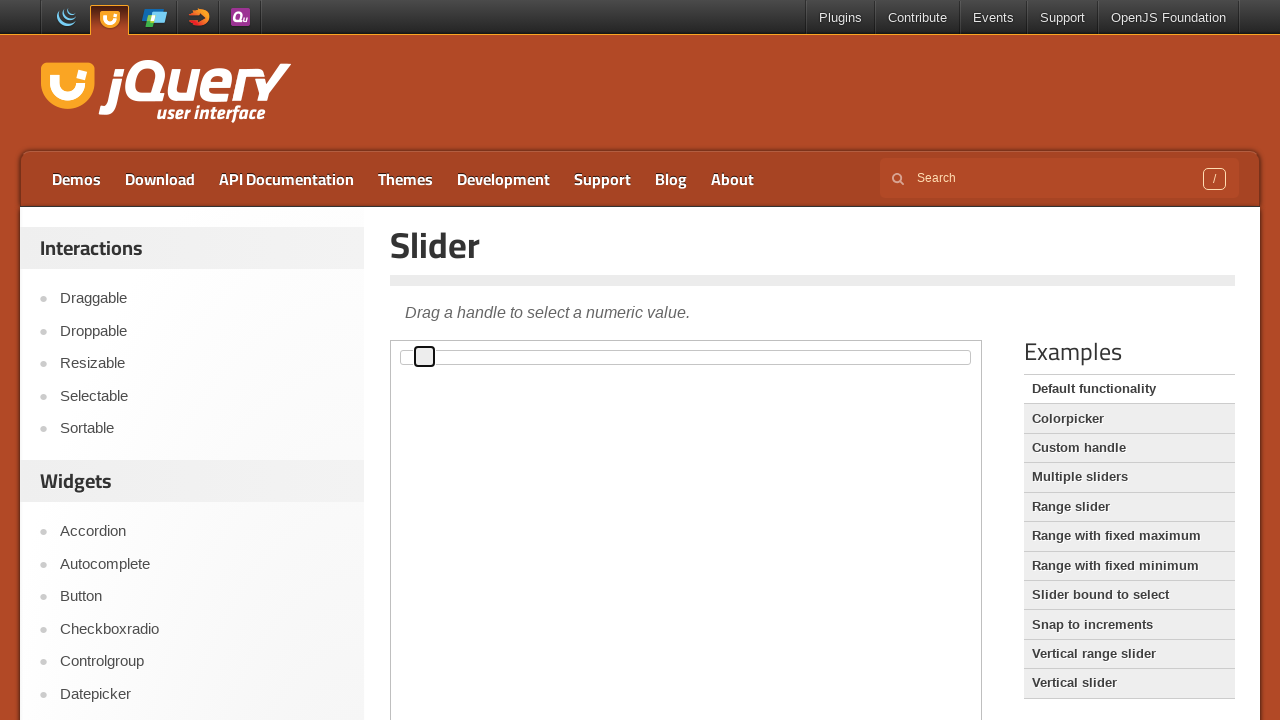

Iteration 5: Moved mouse to slider handle center at (425, 357)
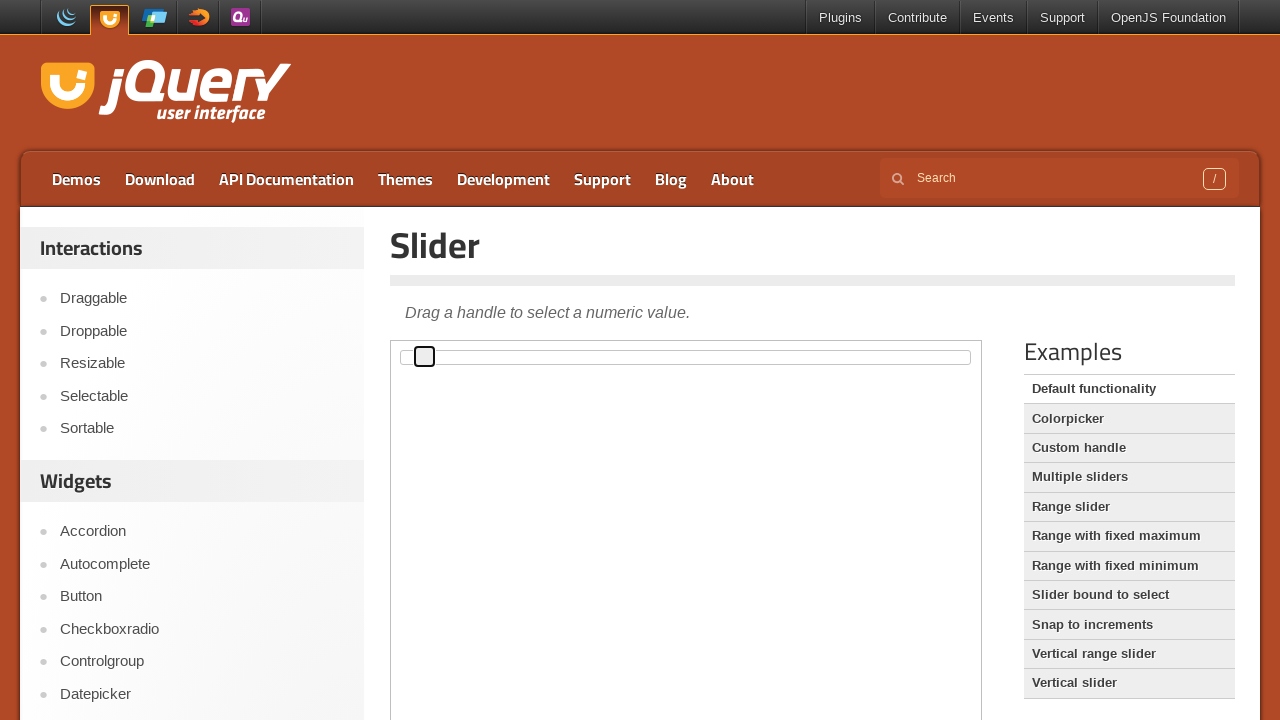

Iteration 5: Mouse button pressed down on slider handle at (425, 357)
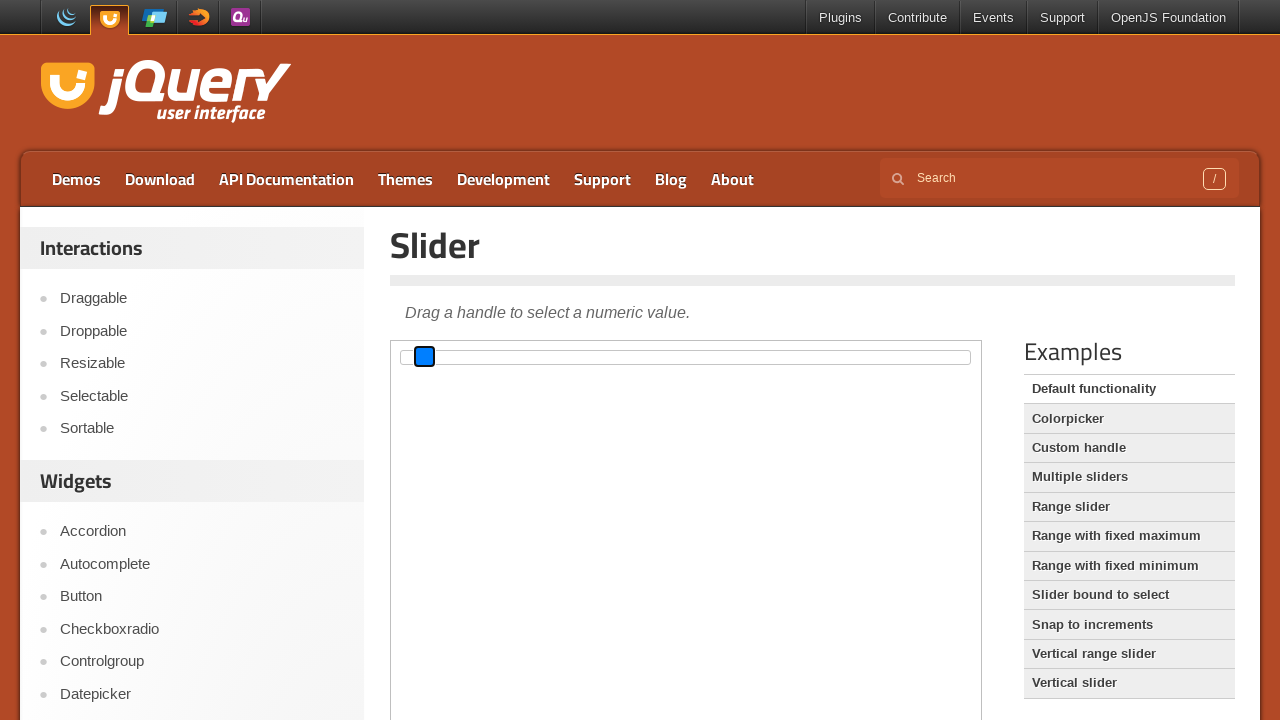

Iteration 5: Dragged slider handle 100 pixels to the right at (525, 357)
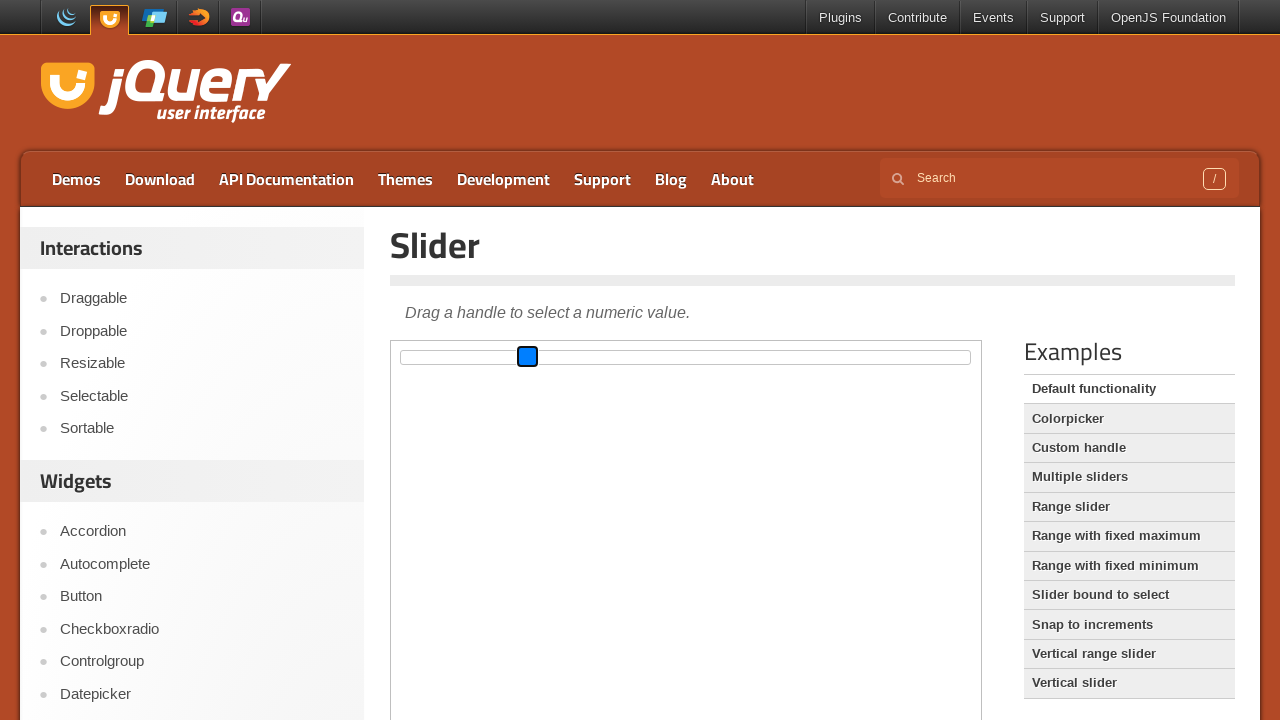

Iteration 5: Released mouse button after dragging right at (525, 357)
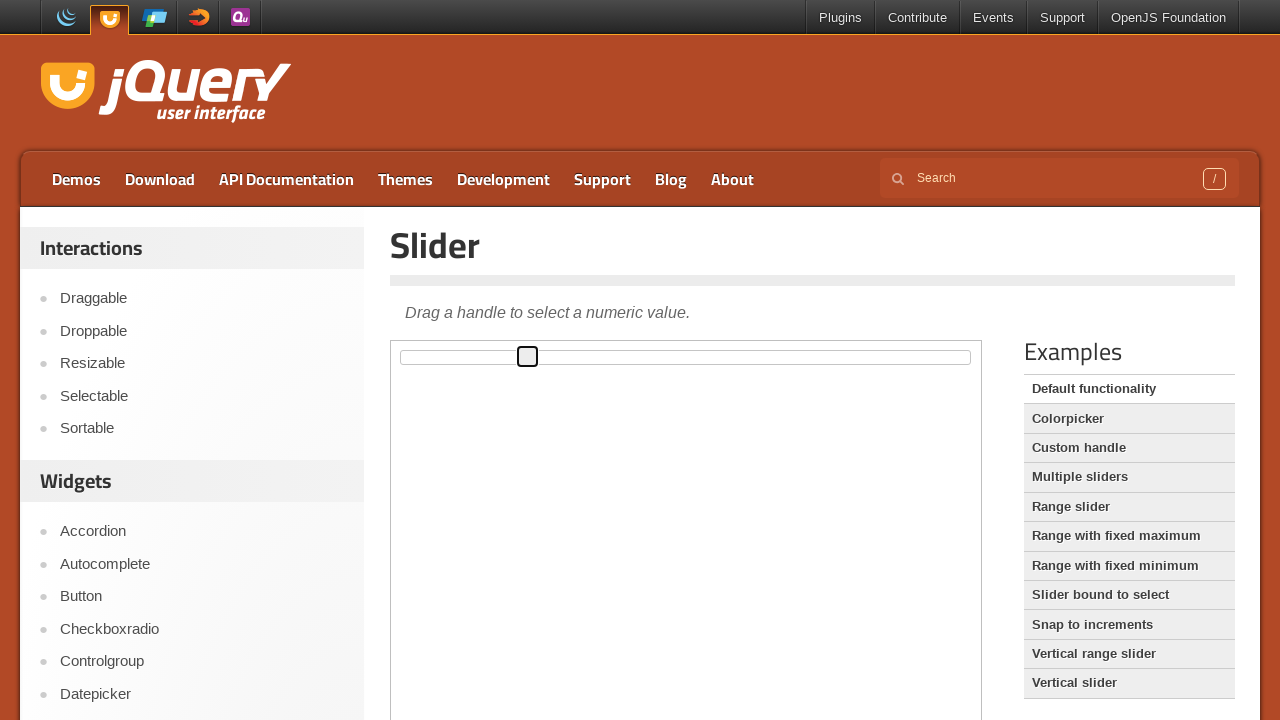

Iteration 5: Moved mouse to updated slider handle center at (527, 357)
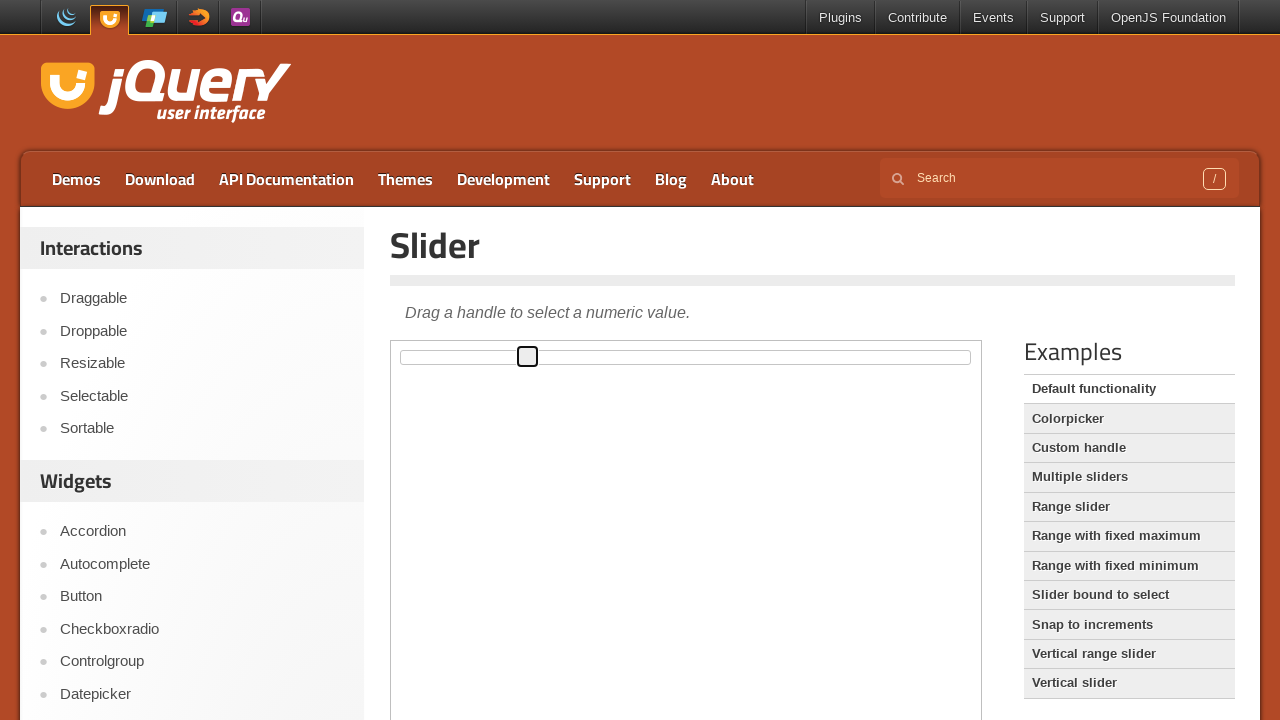

Iteration 5: Mouse button pressed down on slider handle at (527, 357)
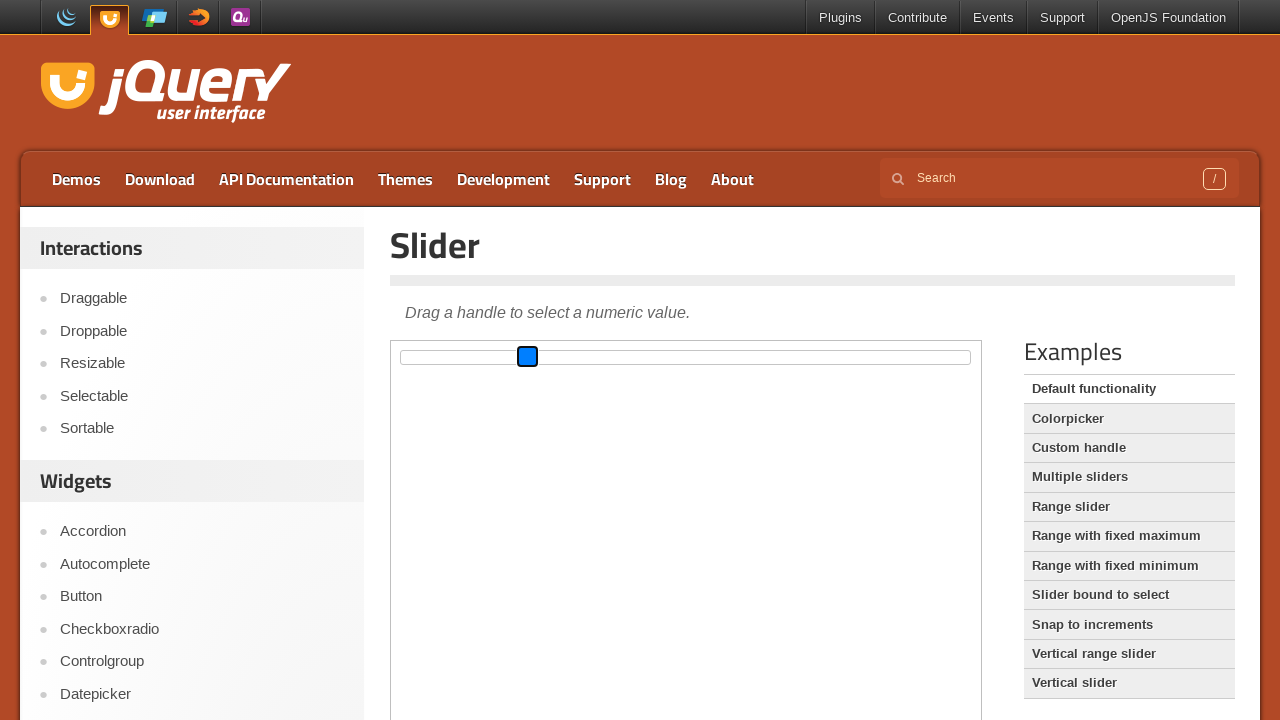

Iteration 5: Dragged slider handle 100 pixels to the left at (427, 357)
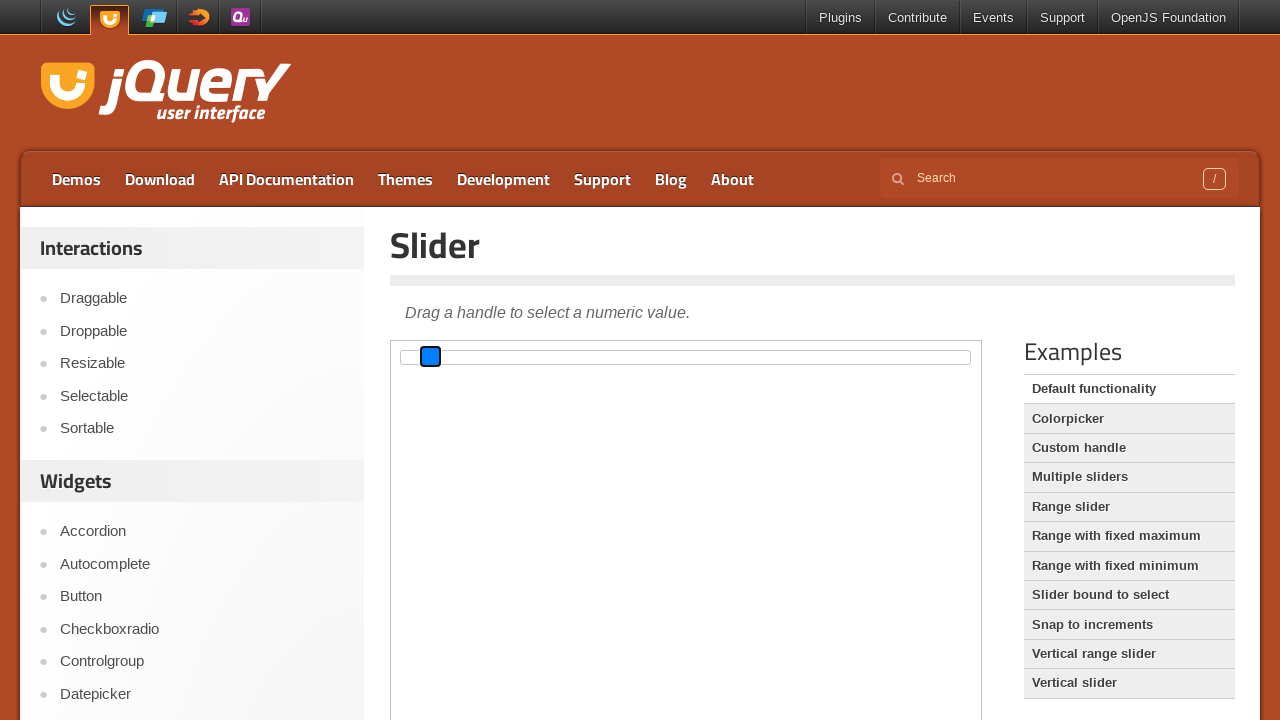

Iteration 5: Released mouse button after dragging left at (427, 357)
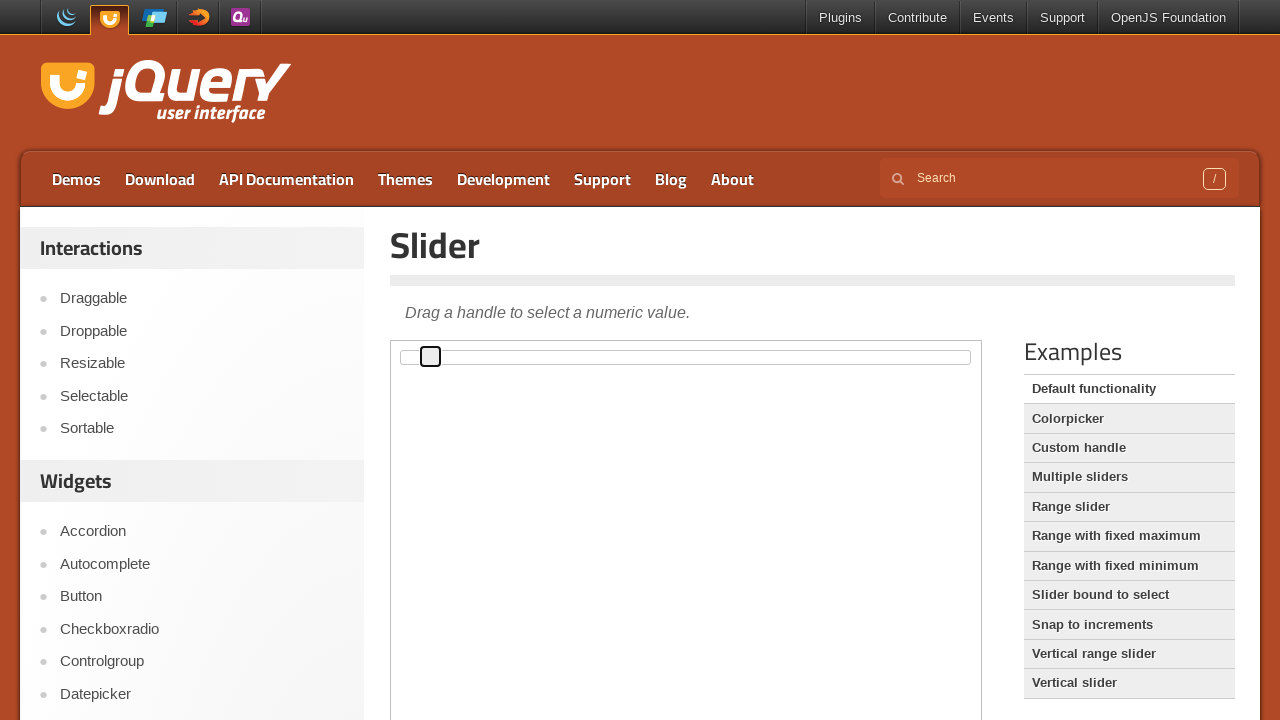

Iteration 6: Moved mouse to slider handle center at (431, 357)
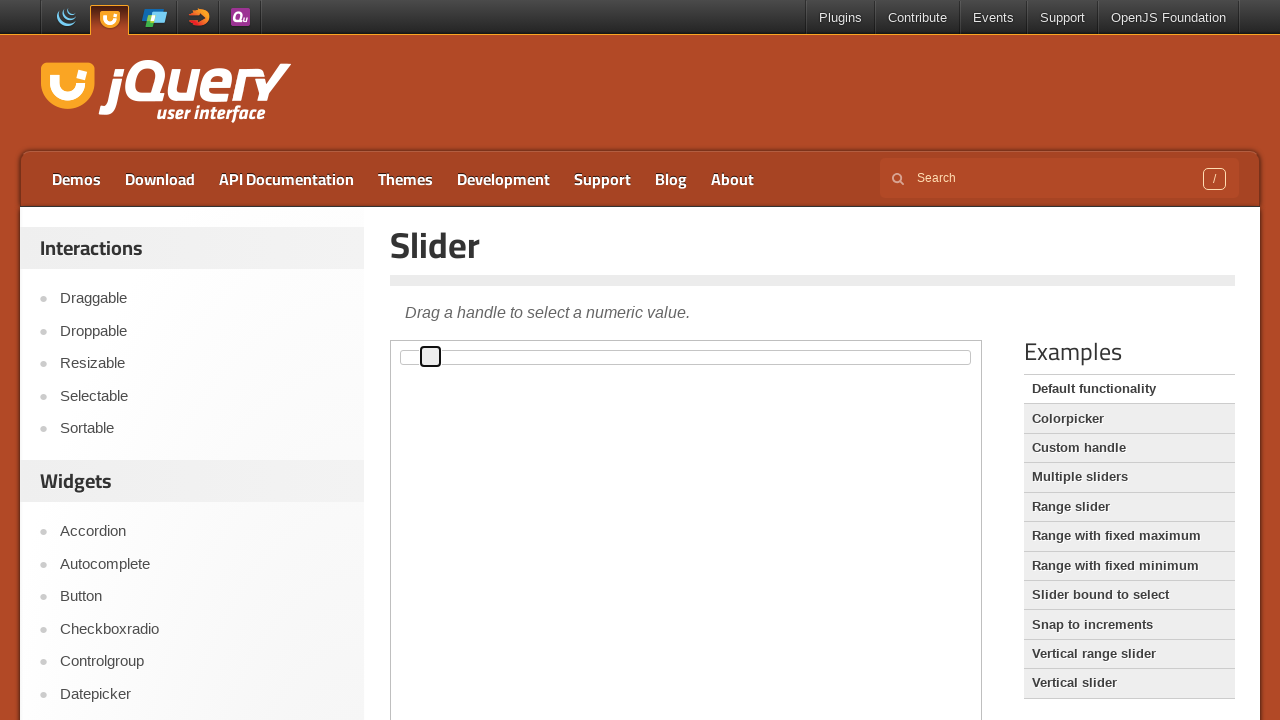

Iteration 6: Mouse button pressed down on slider handle at (431, 357)
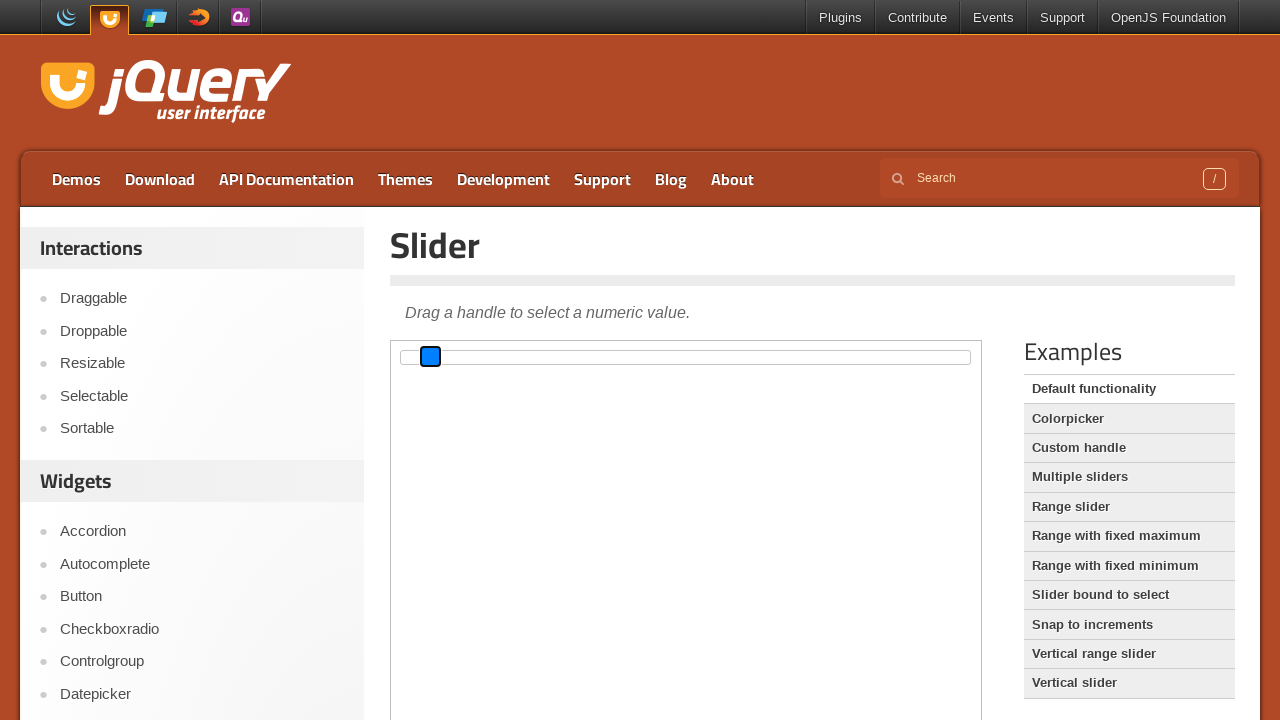

Iteration 6: Dragged slider handle 100 pixels to the right at (531, 357)
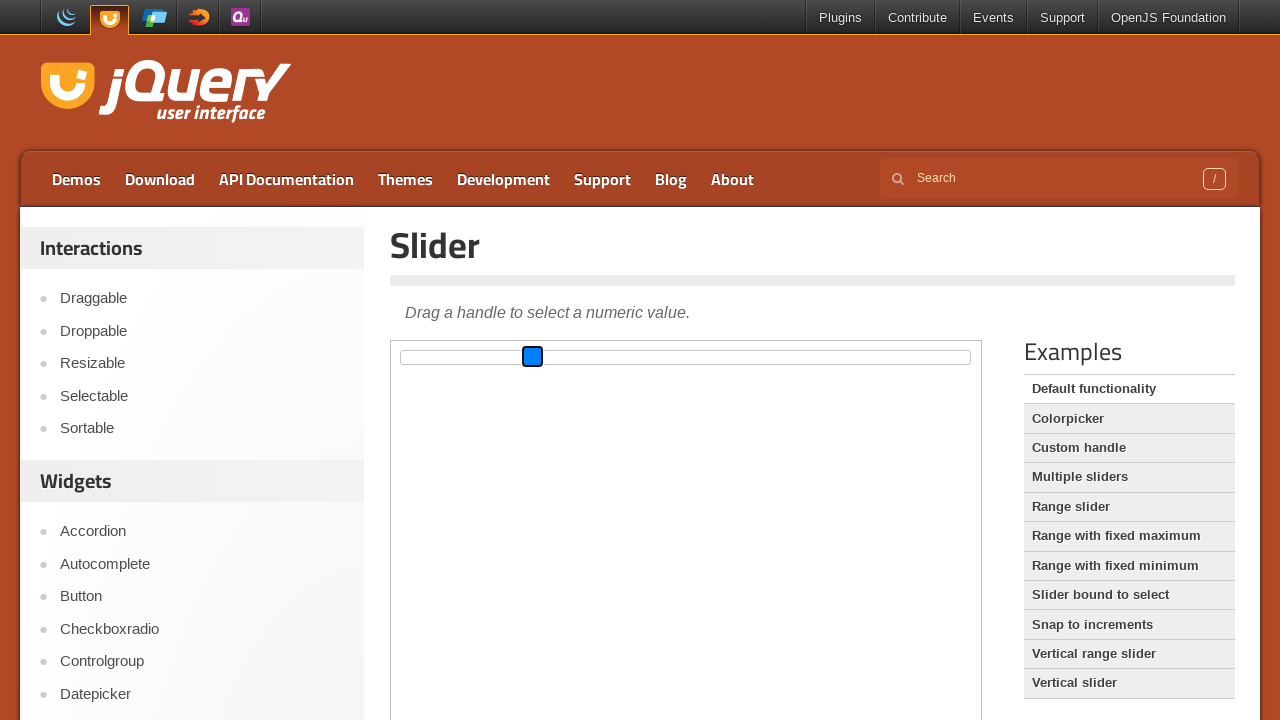

Iteration 6: Released mouse button after dragging right at (531, 357)
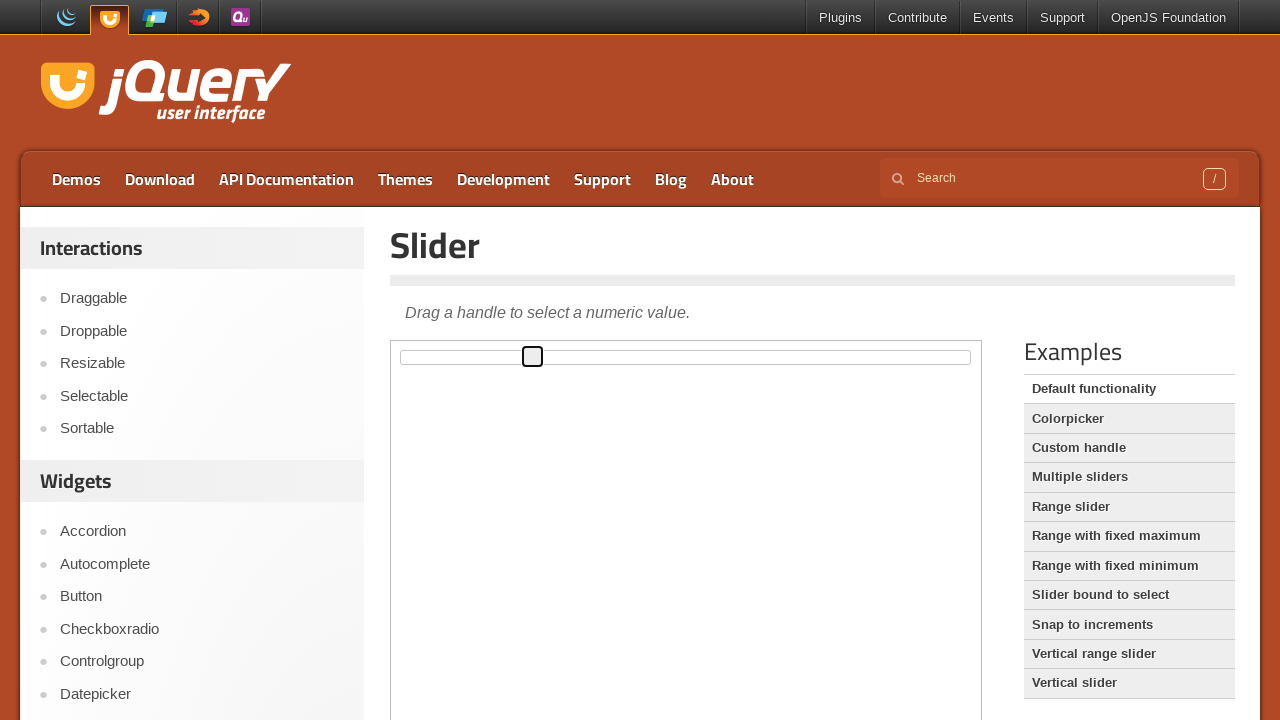

Iteration 6: Moved mouse to updated slider handle center at (533, 357)
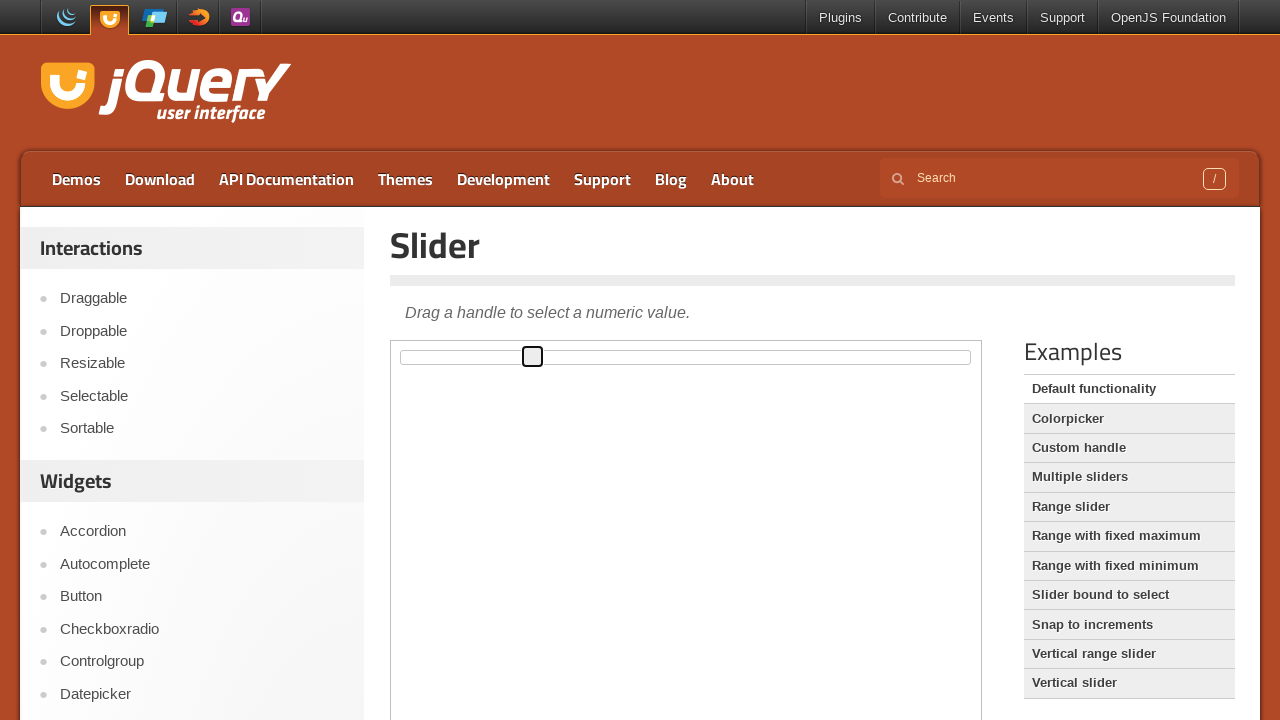

Iteration 6: Mouse button pressed down on slider handle at (533, 357)
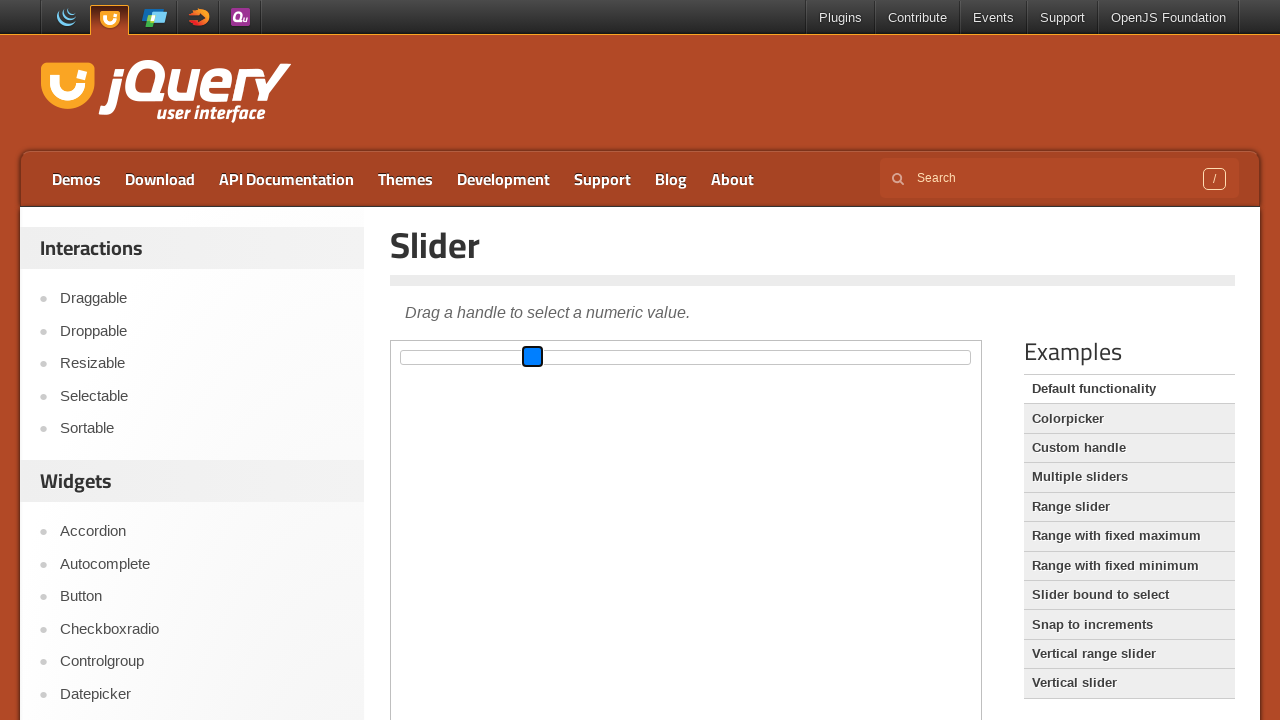

Iteration 6: Dragged slider handle 100 pixels to the left at (433, 357)
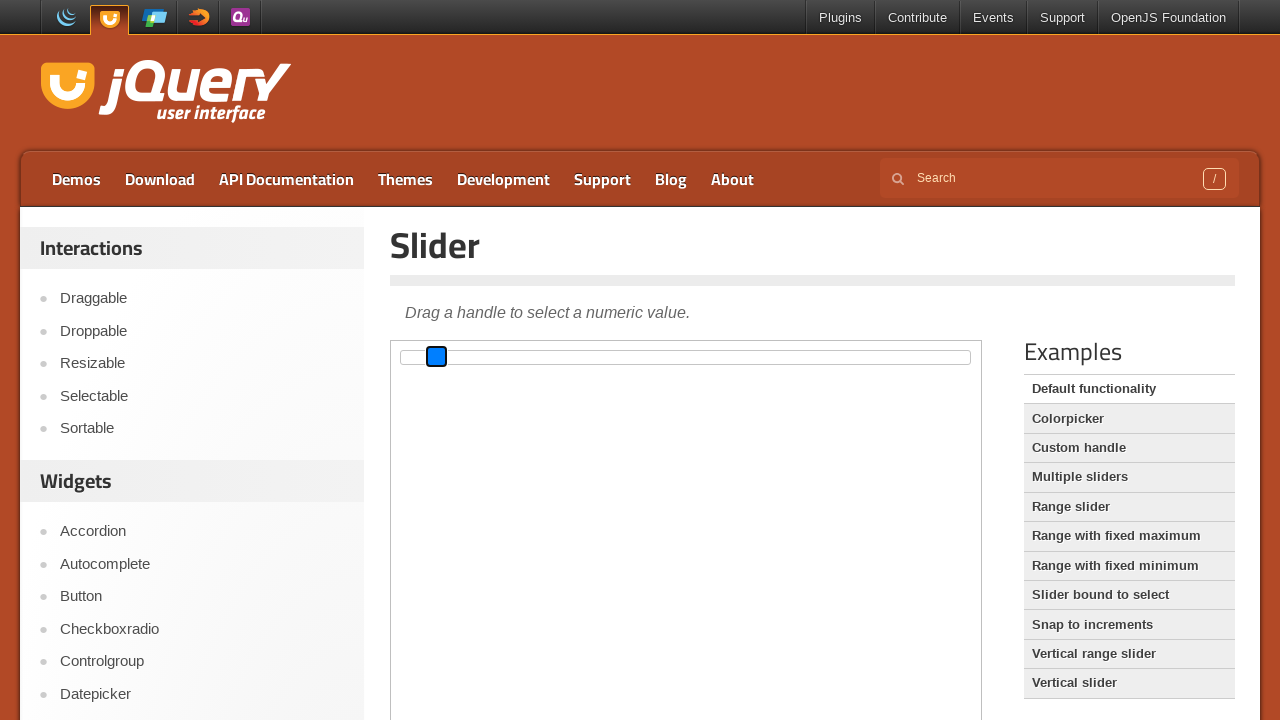

Iteration 6: Released mouse button after dragging left at (433, 357)
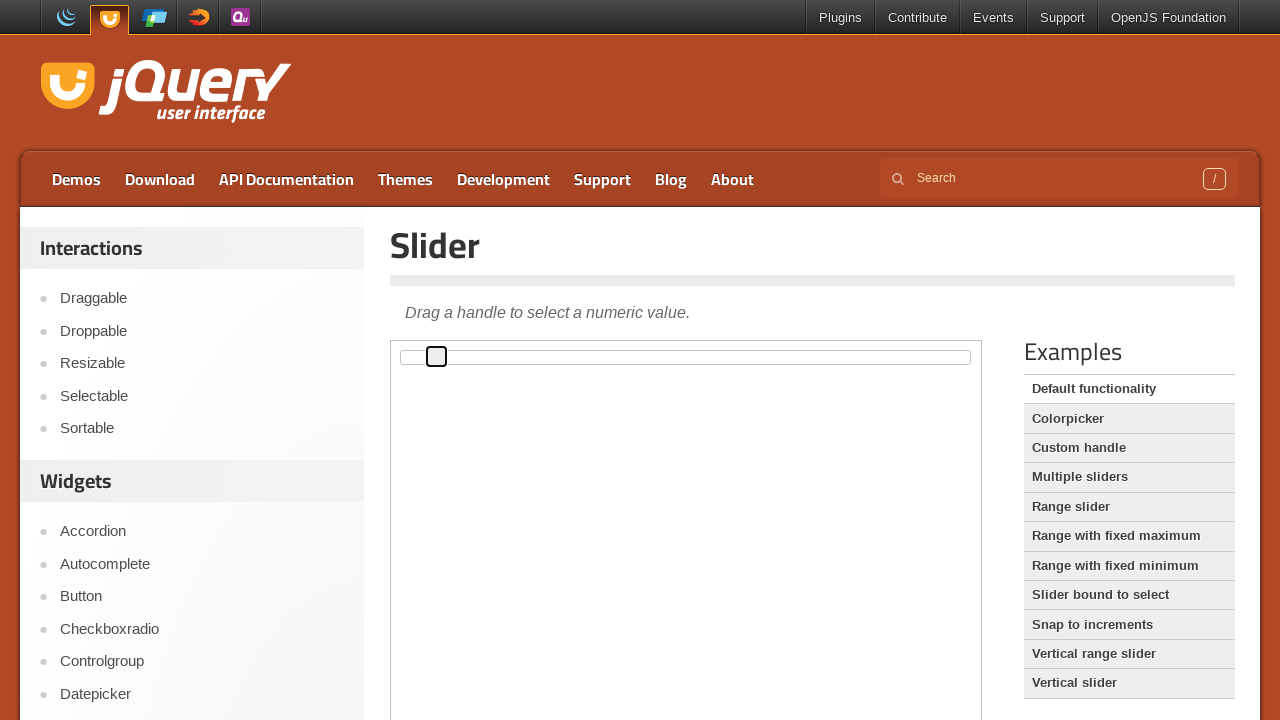

Iteration 7: Moved mouse to slider handle center at (436, 357)
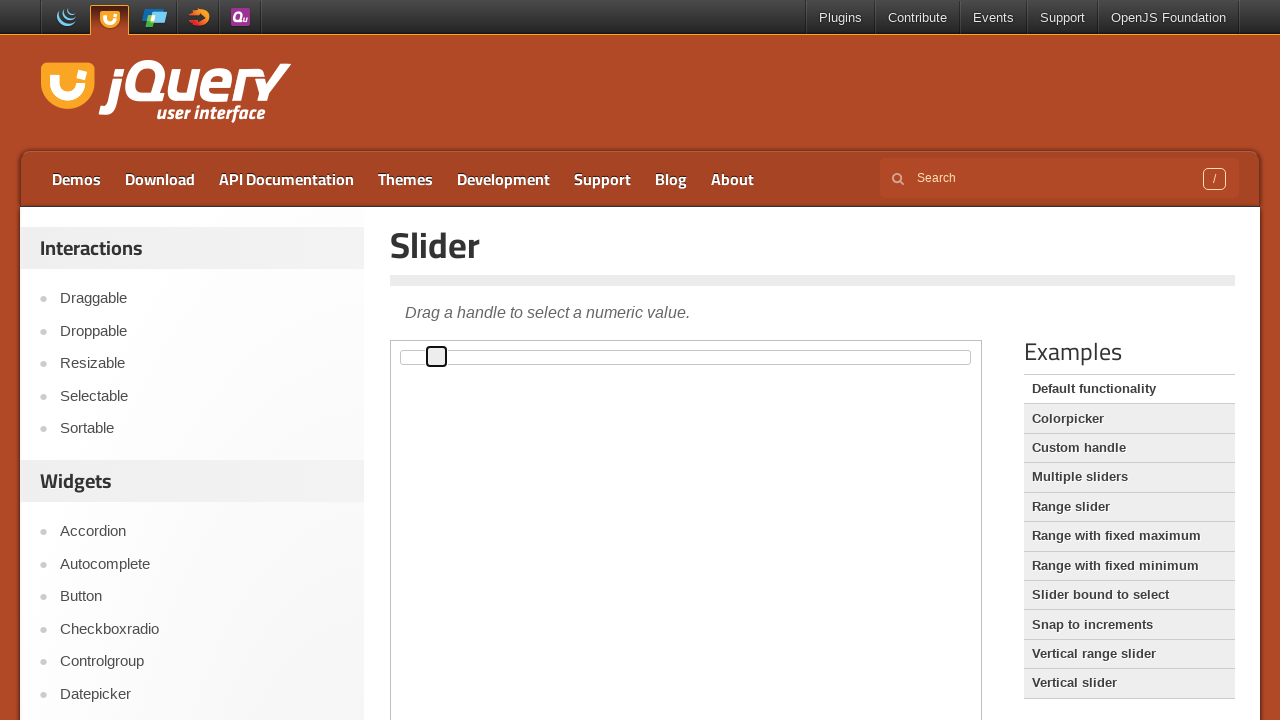

Iteration 7: Mouse button pressed down on slider handle at (436, 357)
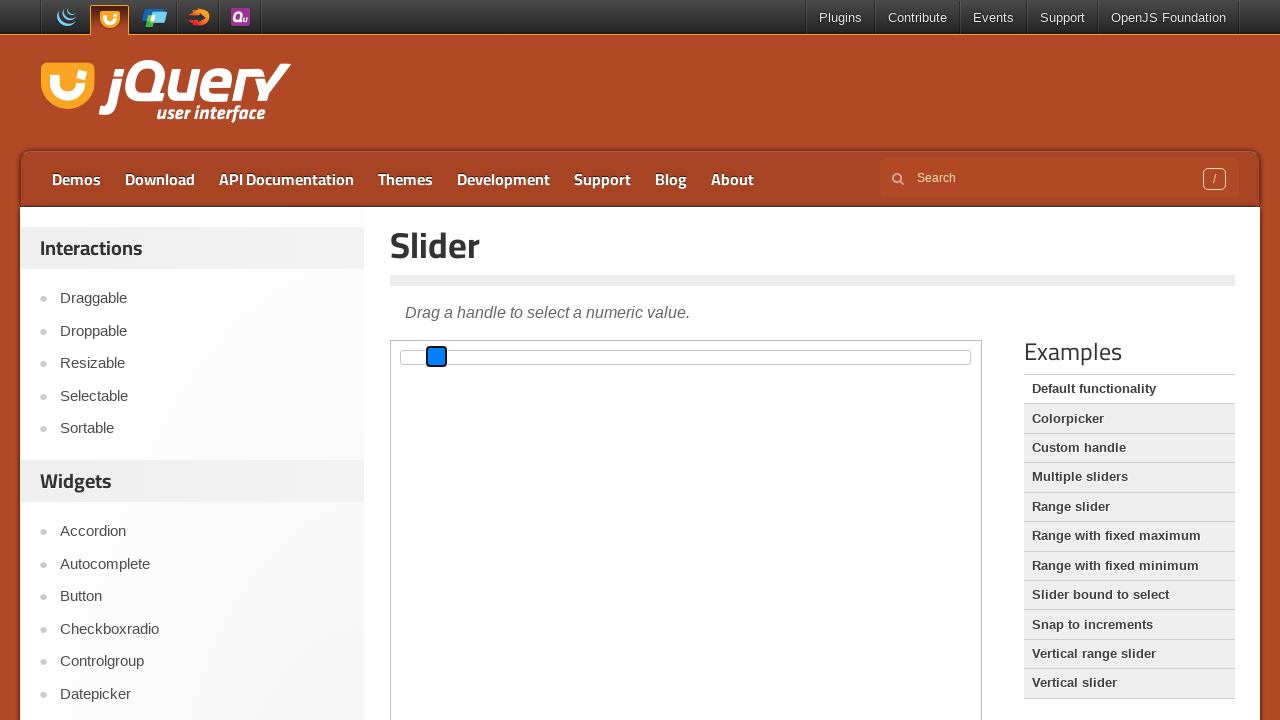

Iteration 7: Dragged slider handle 100 pixels to the right at (536, 357)
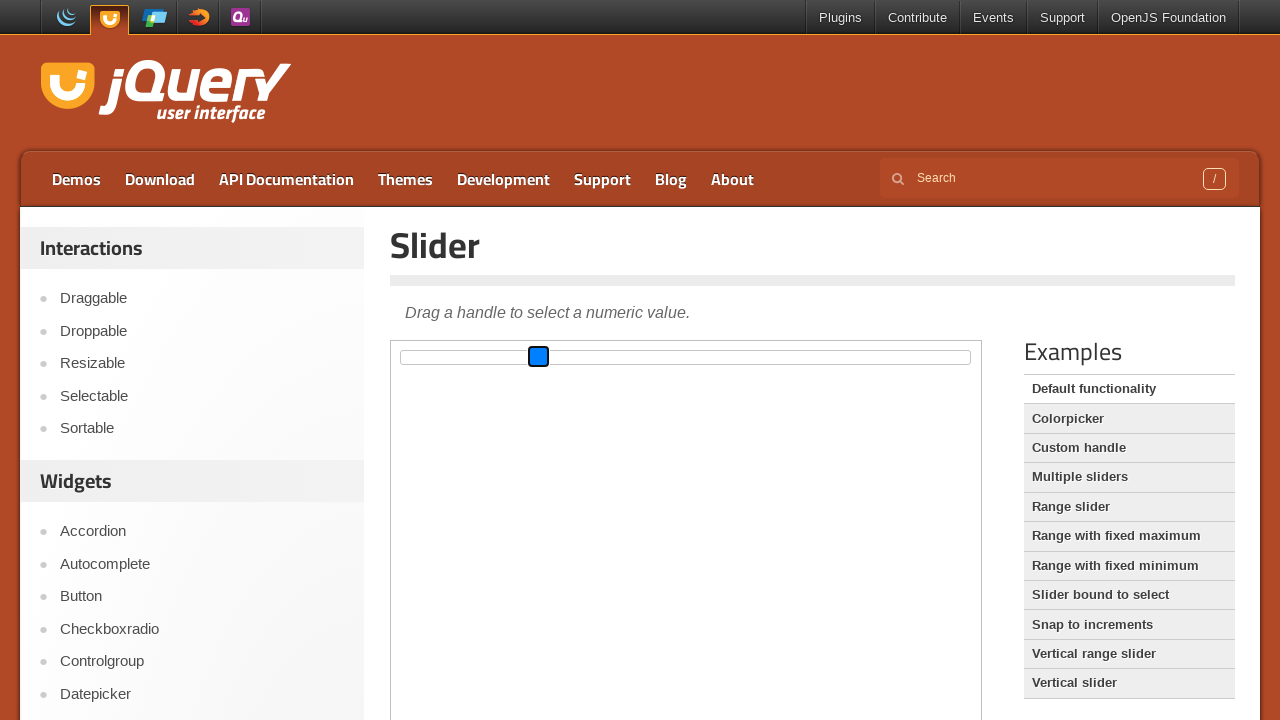

Iteration 7: Released mouse button after dragging right at (536, 357)
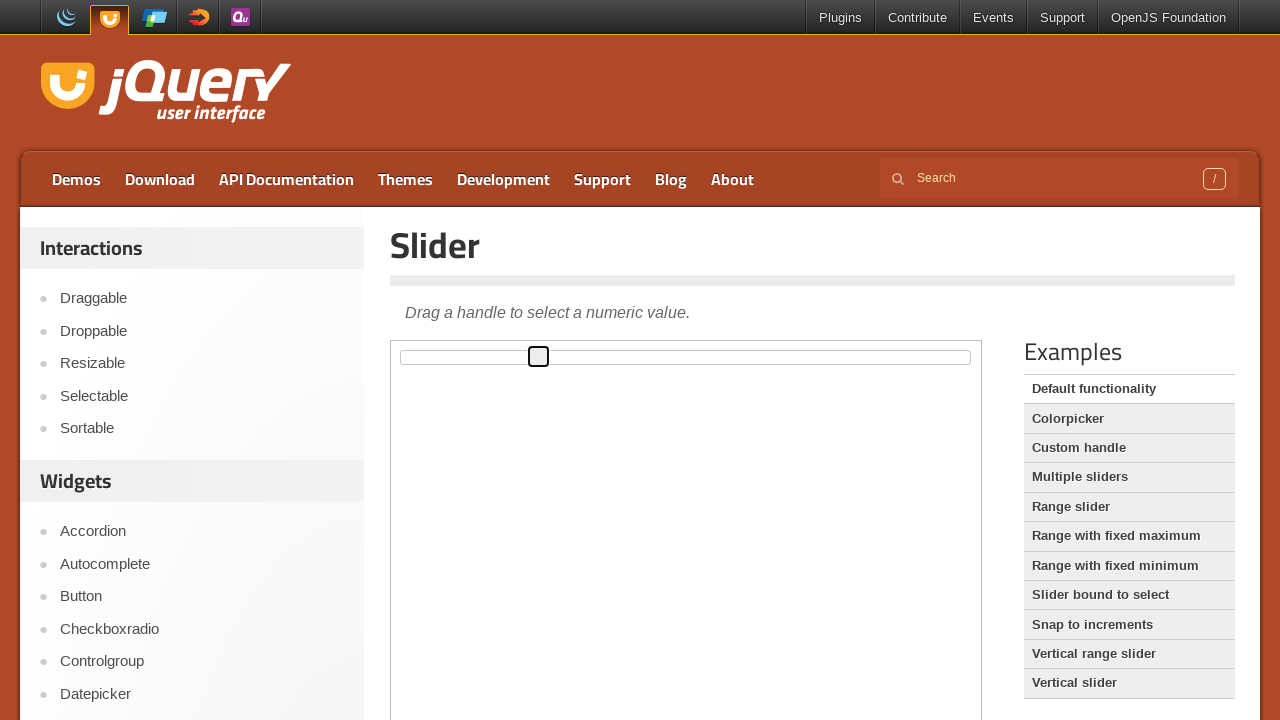

Iteration 7: Moved mouse to updated slider handle center at (539, 357)
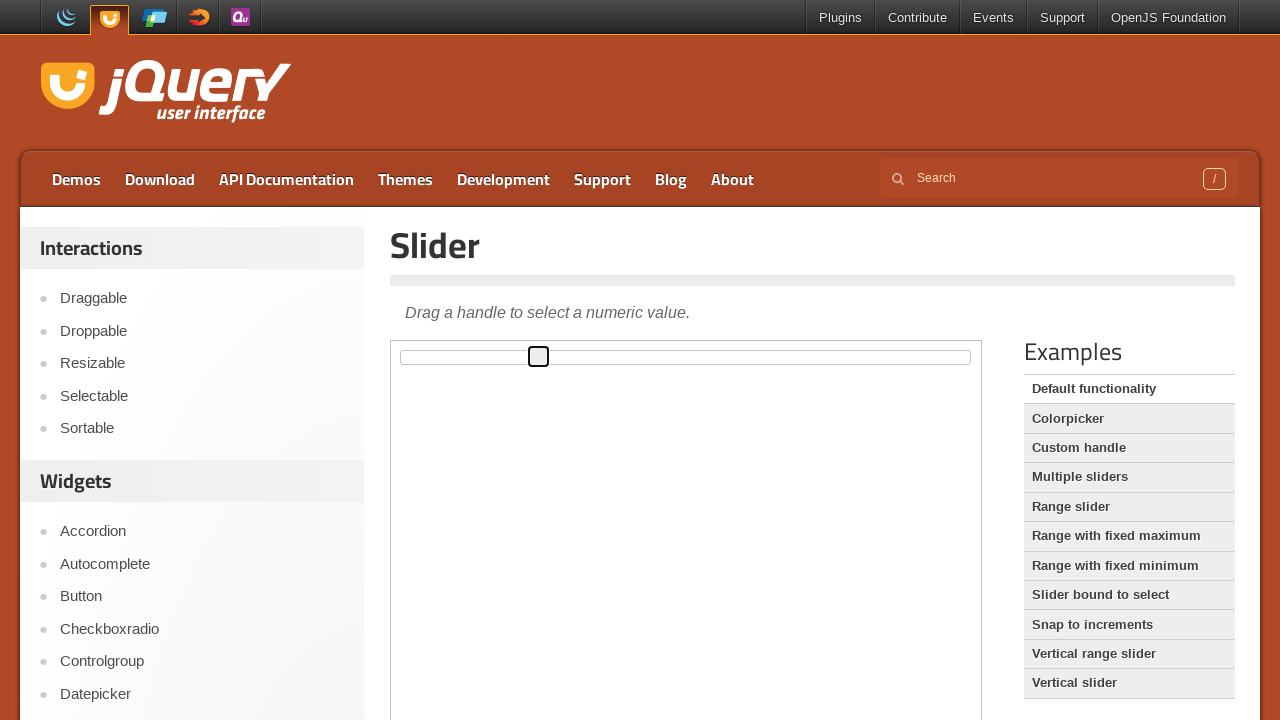

Iteration 7: Mouse button pressed down on slider handle at (539, 357)
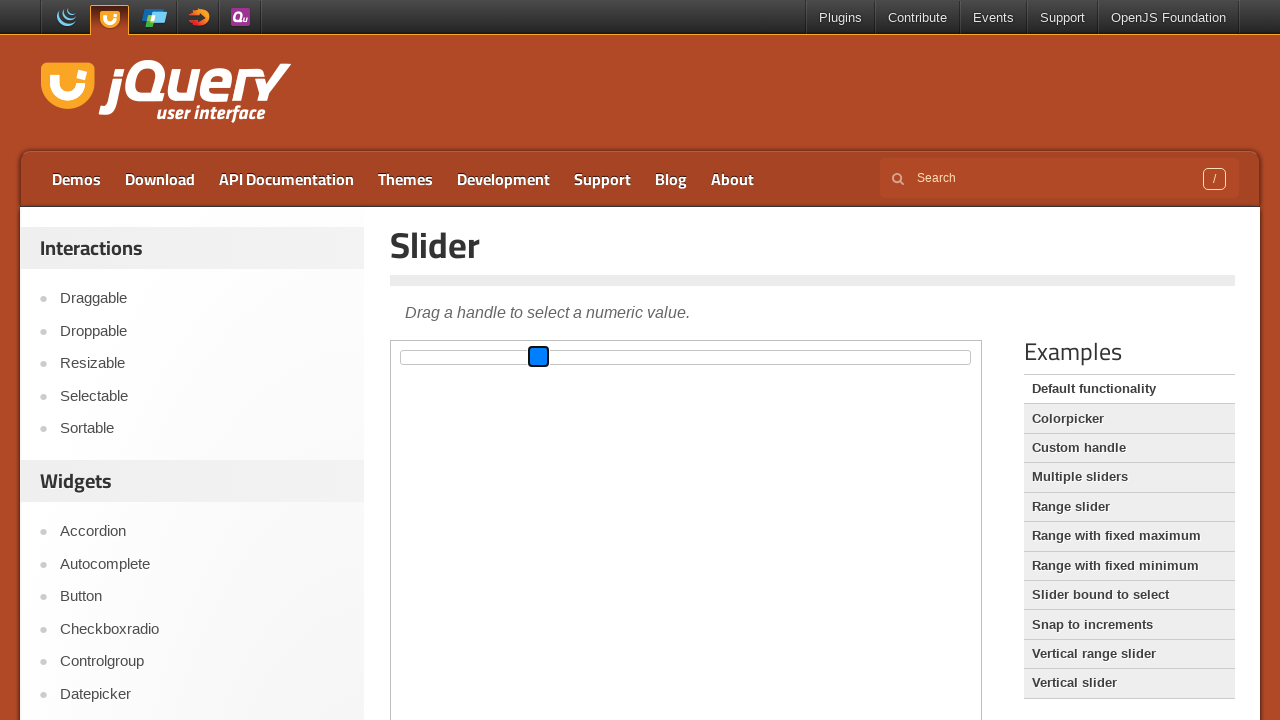

Iteration 7: Dragged slider handle 100 pixels to the left at (439, 357)
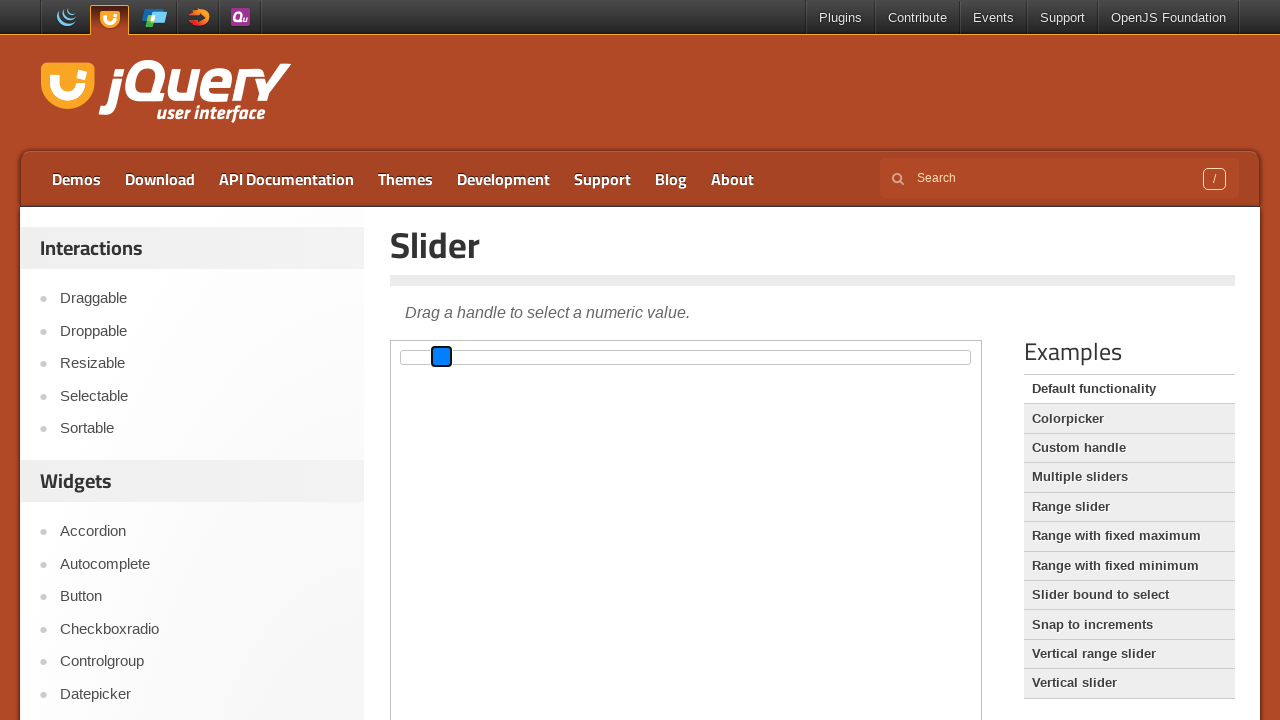

Iteration 7: Released mouse button after dragging left at (439, 357)
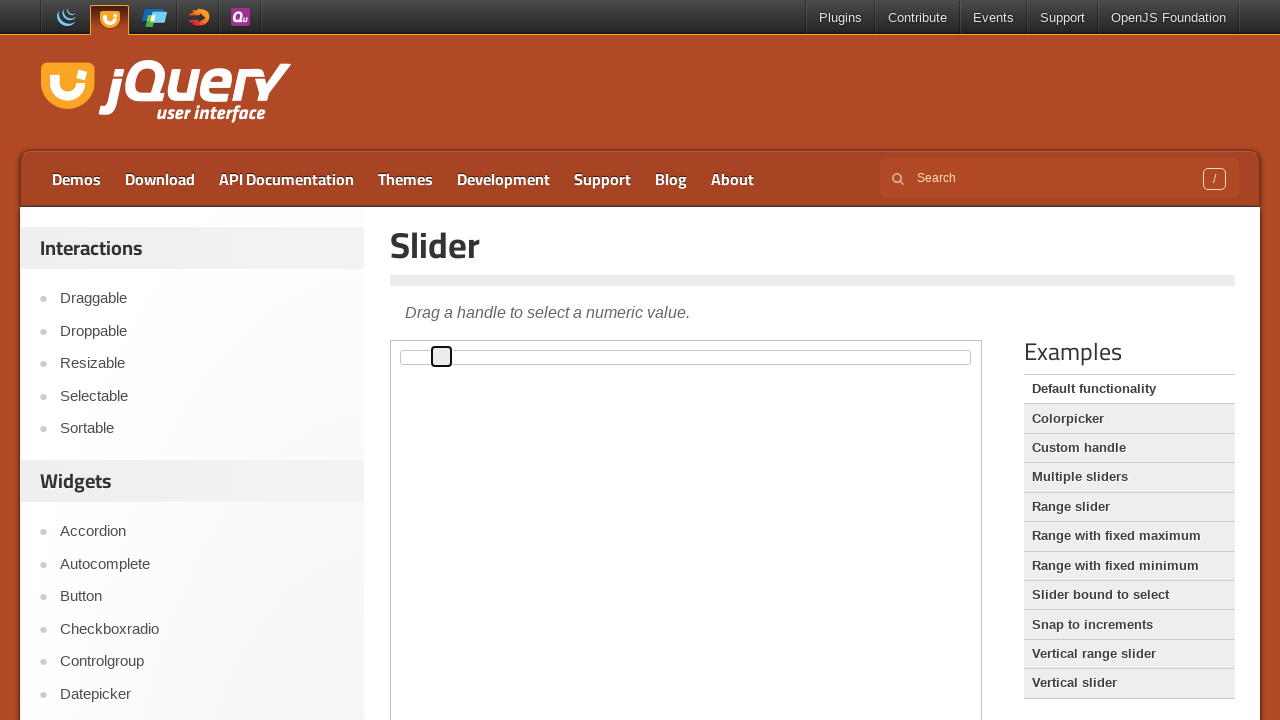

Iteration 8: Moved mouse to slider handle center at (442, 357)
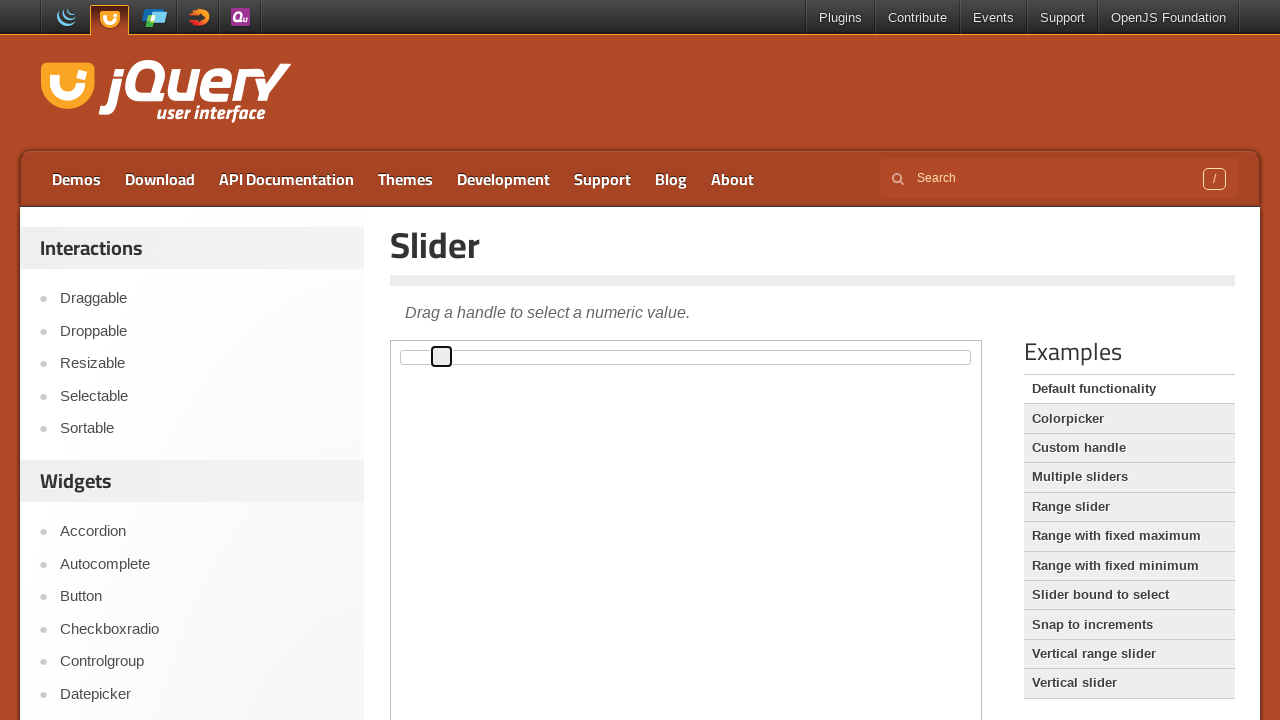

Iteration 8: Mouse button pressed down on slider handle at (442, 357)
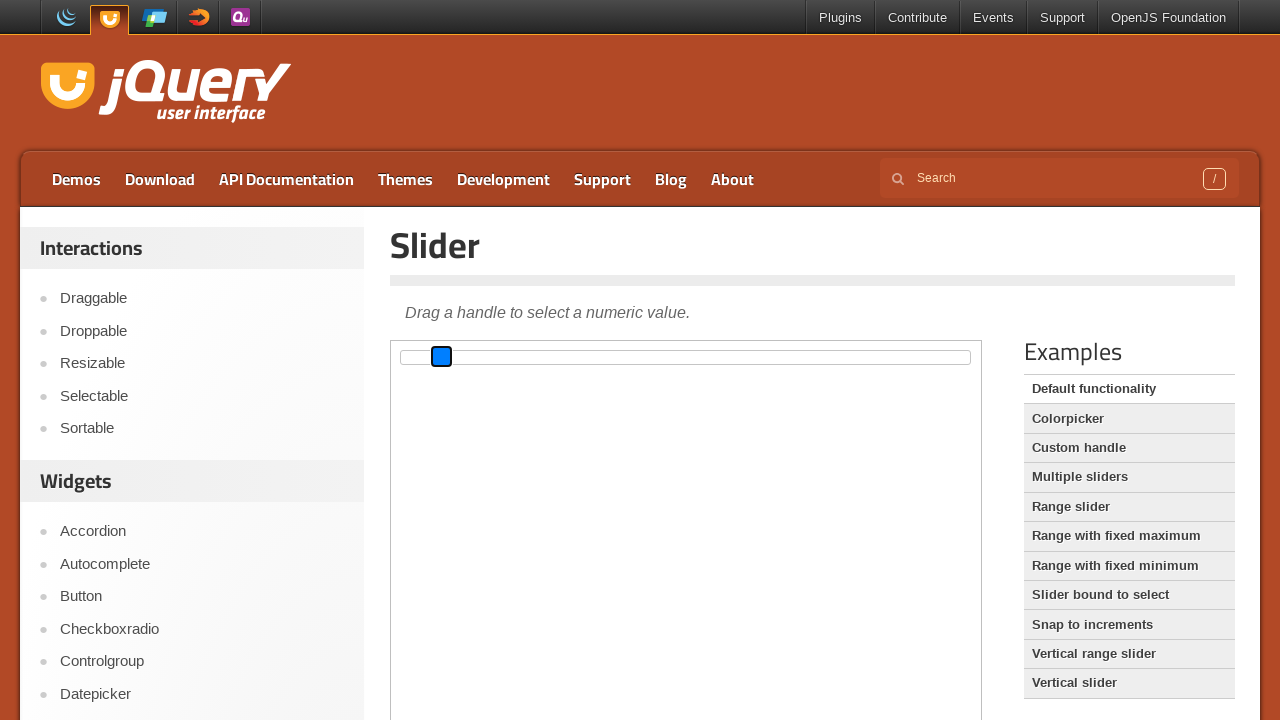

Iteration 8: Dragged slider handle 100 pixels to the right at (542, 357)
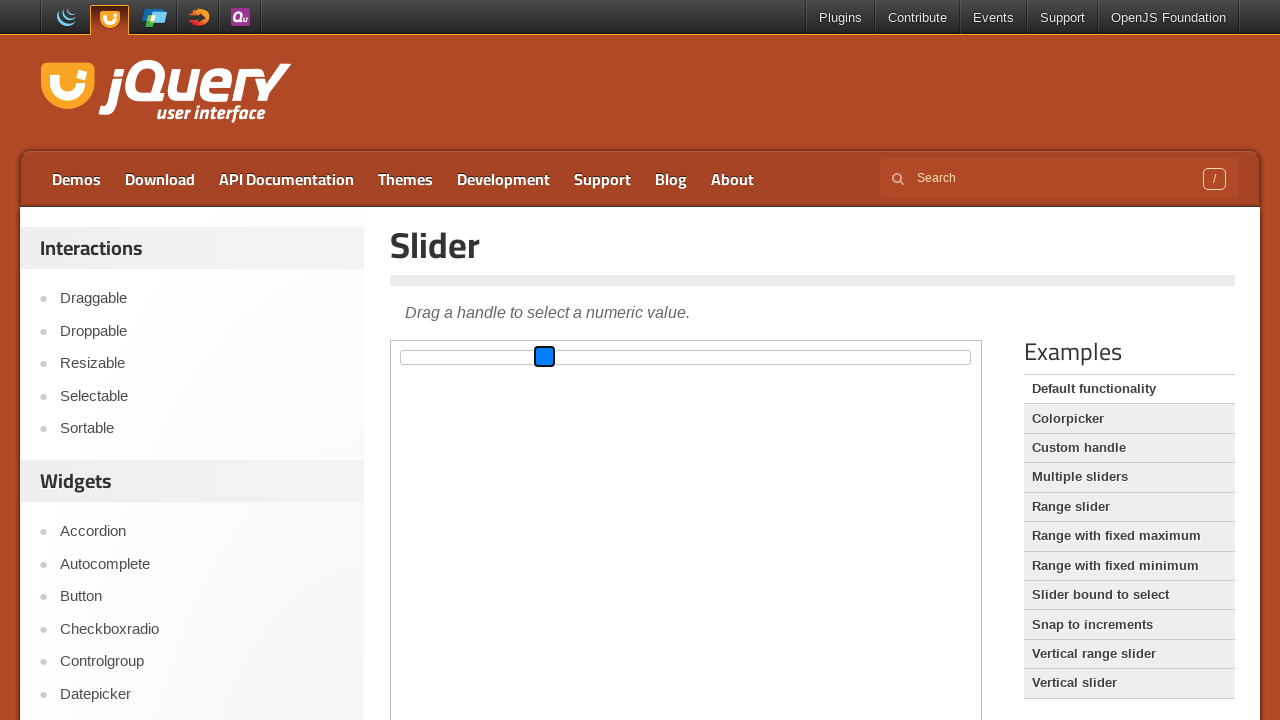

Iteration 8: Released mouse button after dragging right at (542, 357)
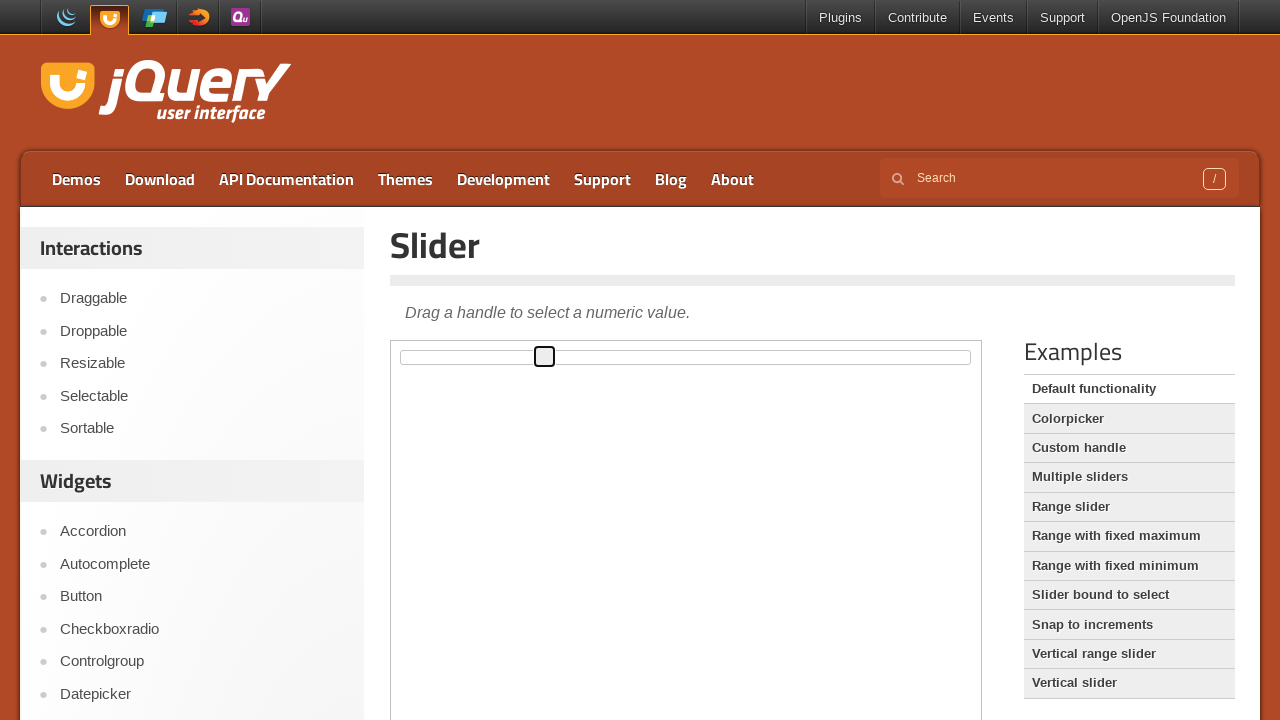

Iteration 8: Moved mouse to updated slider handle center at (544, 357)
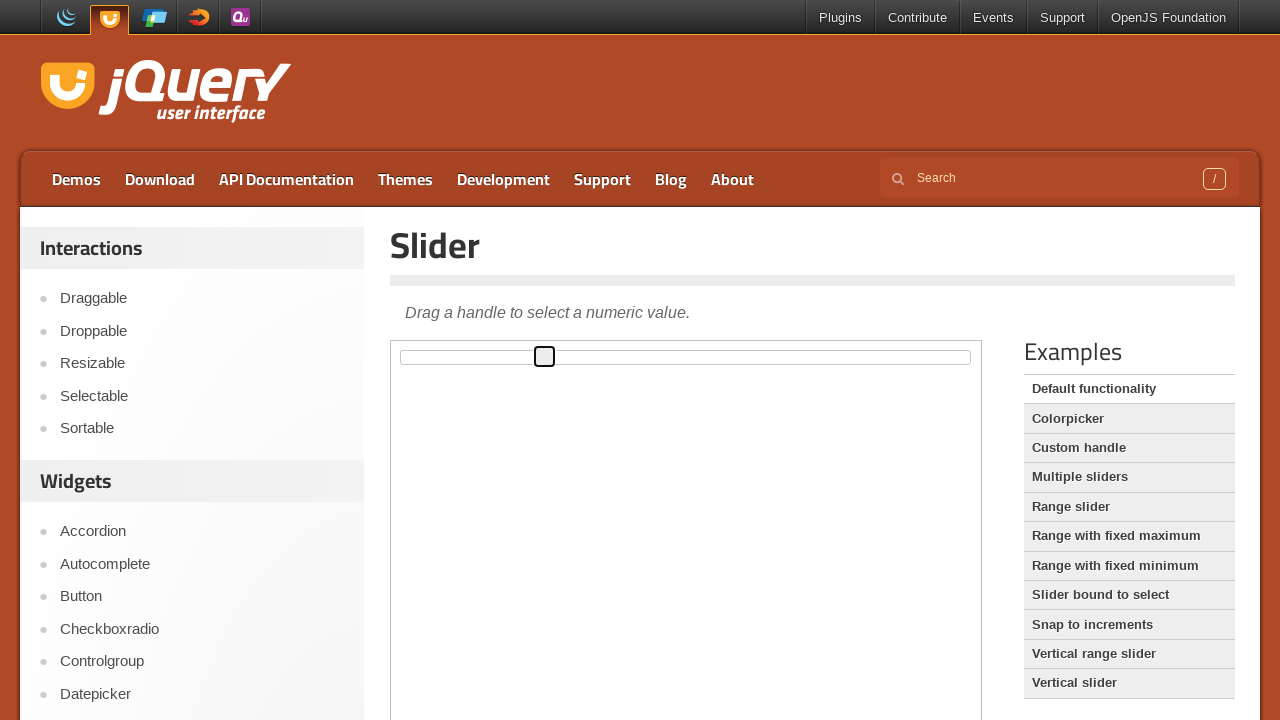

Iteration 8: Mouse button pressed down on slider handle at (544, 357)
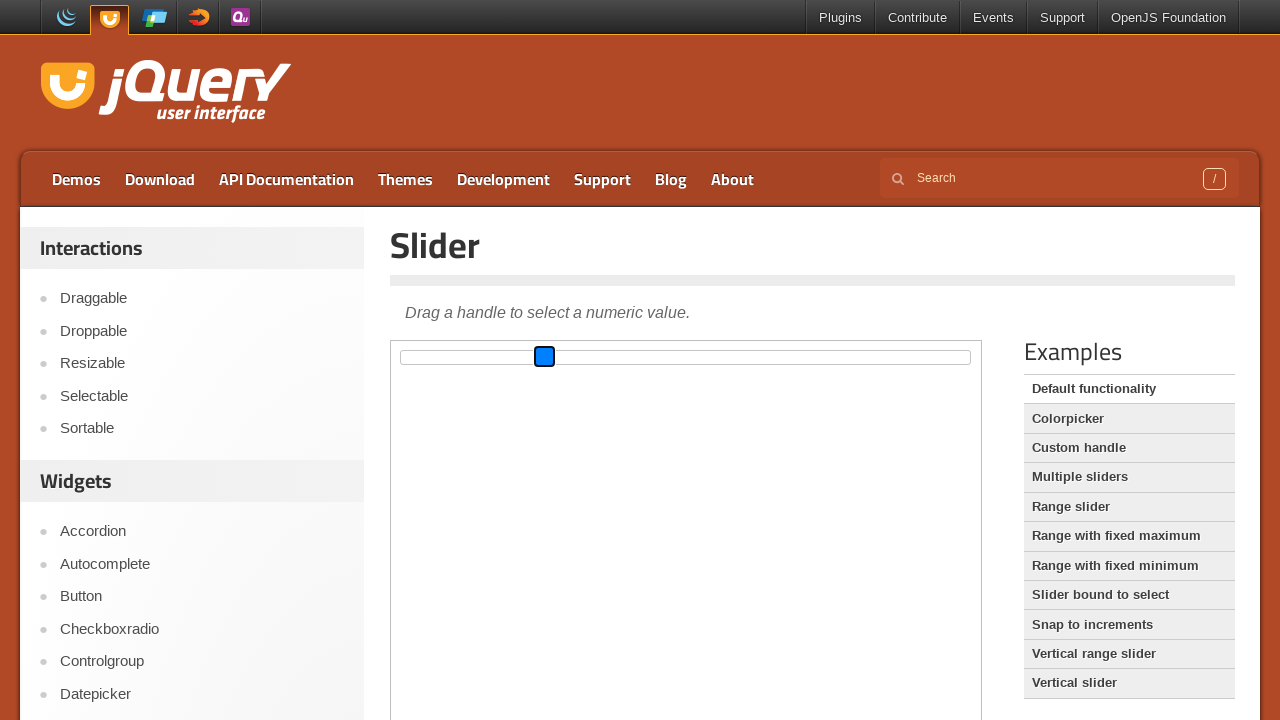

Iteration 8: Dragged slider handle 100 pixels to the left at (444, 357)
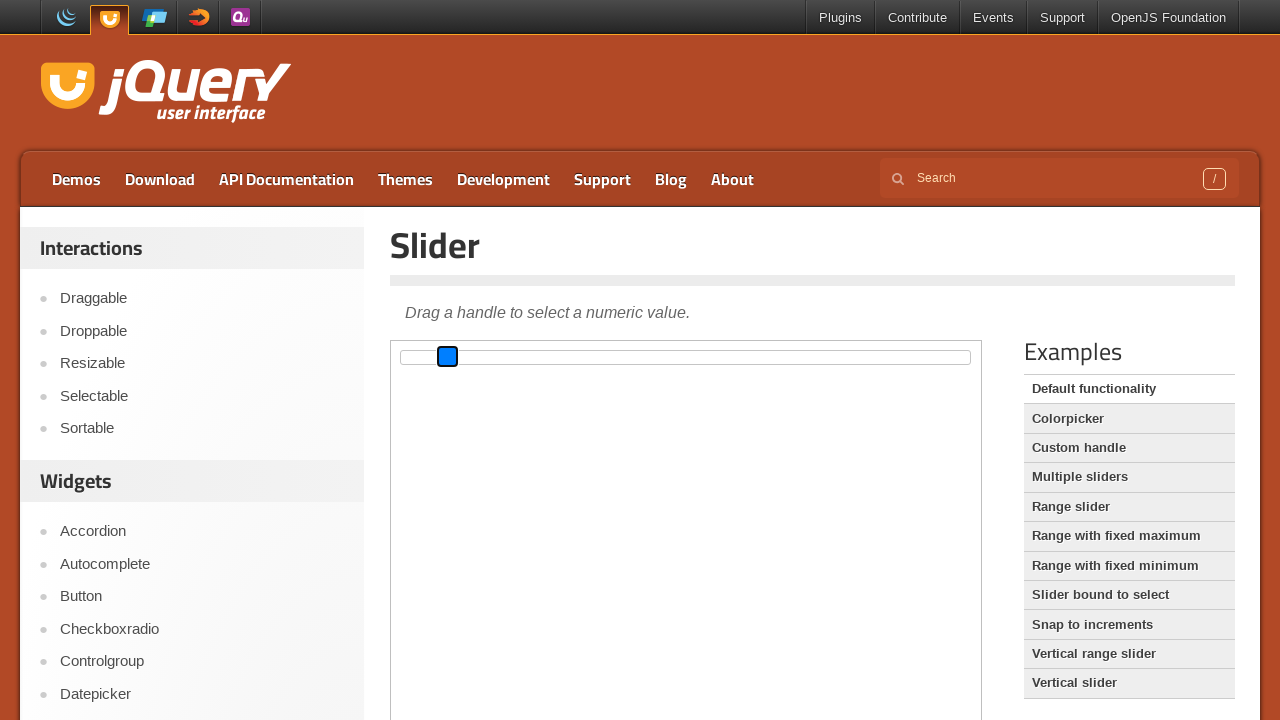

Iteration 8: Released mouse button after dragging left at (444, 357)
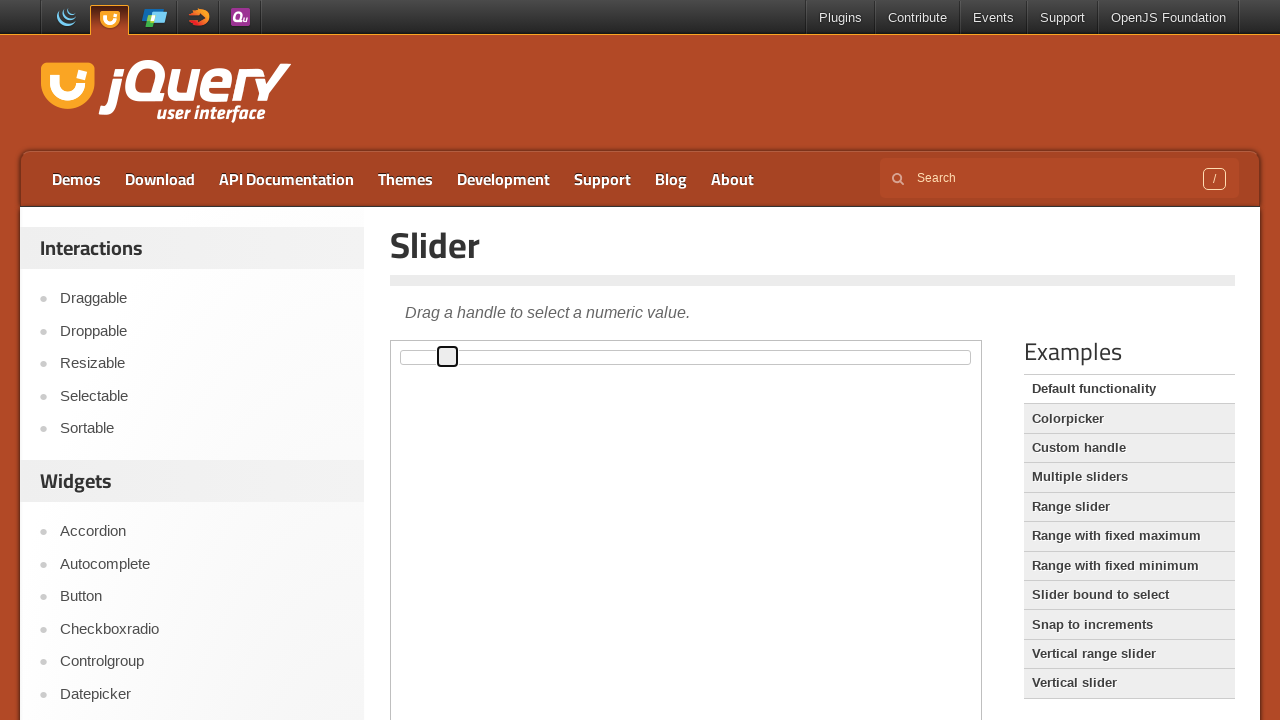

Iteration 9: Moved mouse to slider handle center at (448, 357)
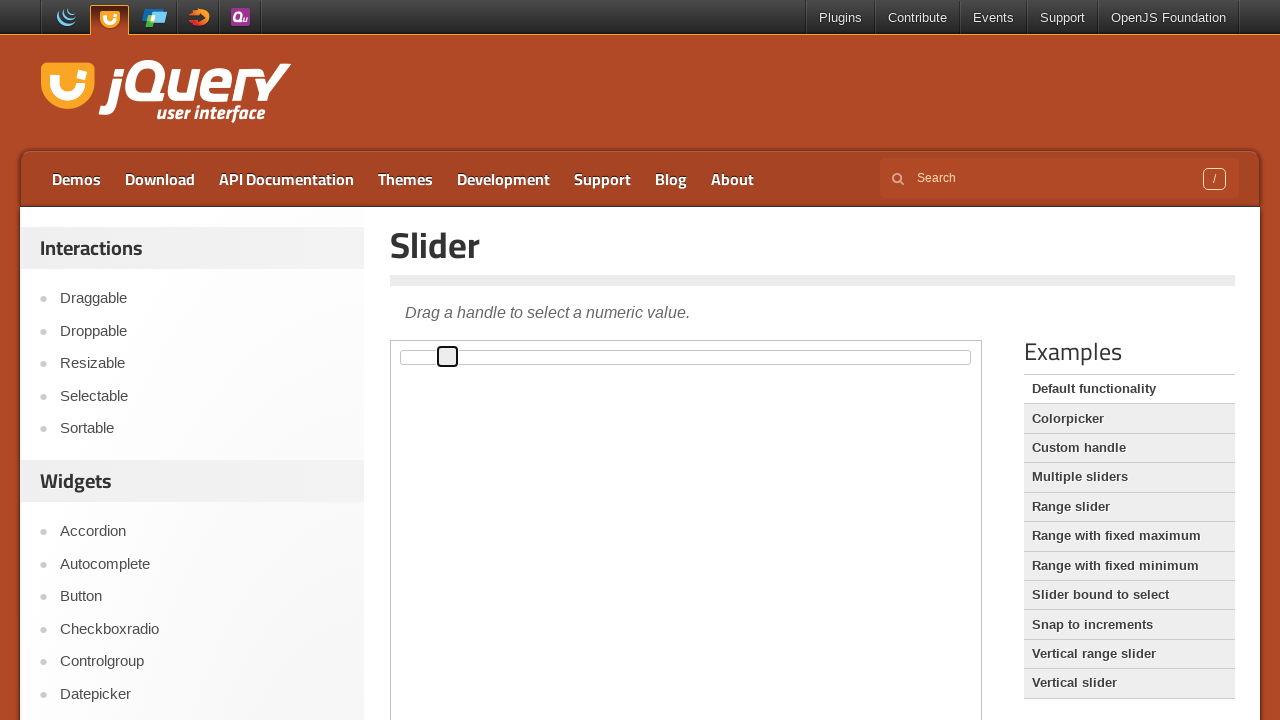

Iteration 9: Mouse button pressed down on slider handle at (448, 357)
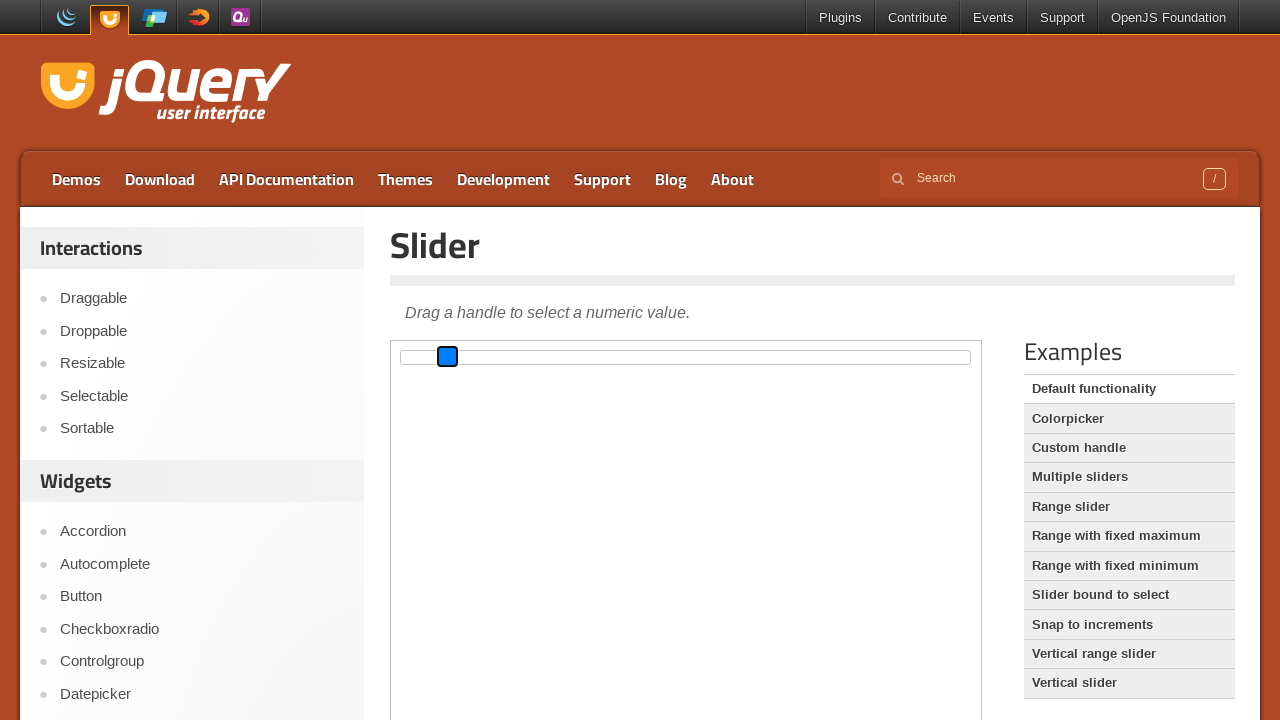

Iteration 9: Dragged slider handle 100 pixels to the right at (548, 357)
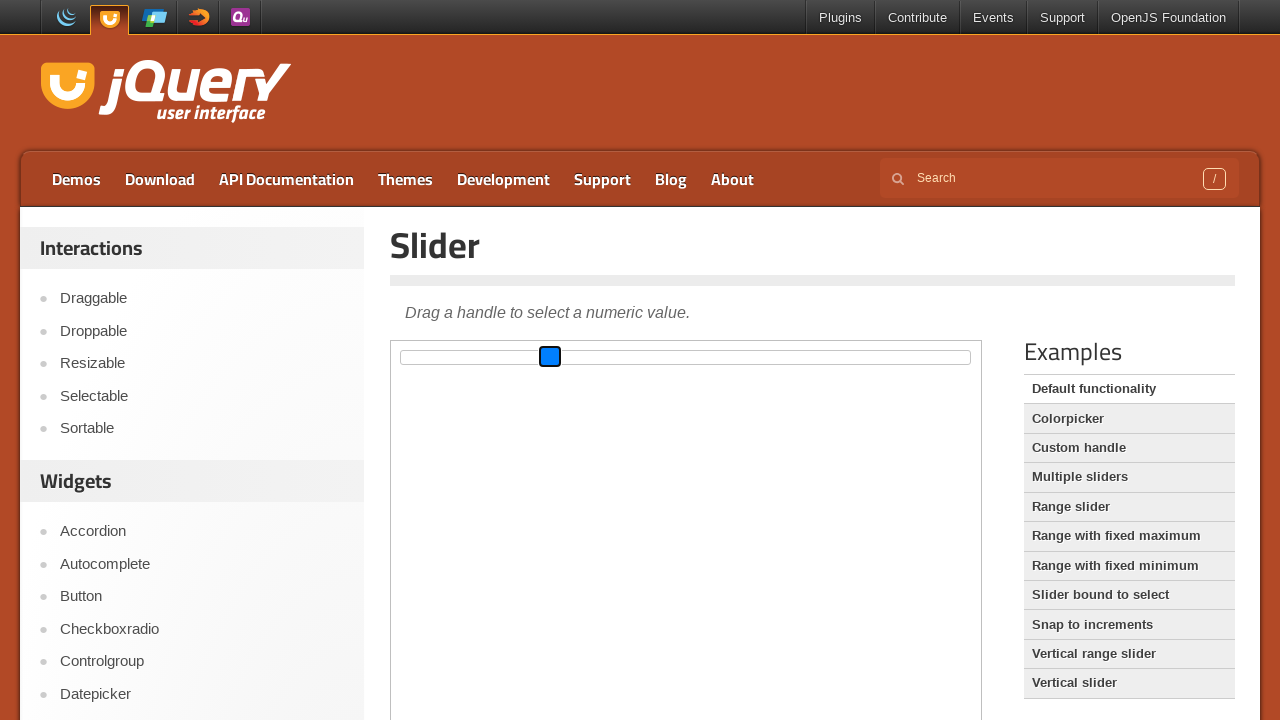

Iteration 9: Released mouse button after dragging right at (548, 357)
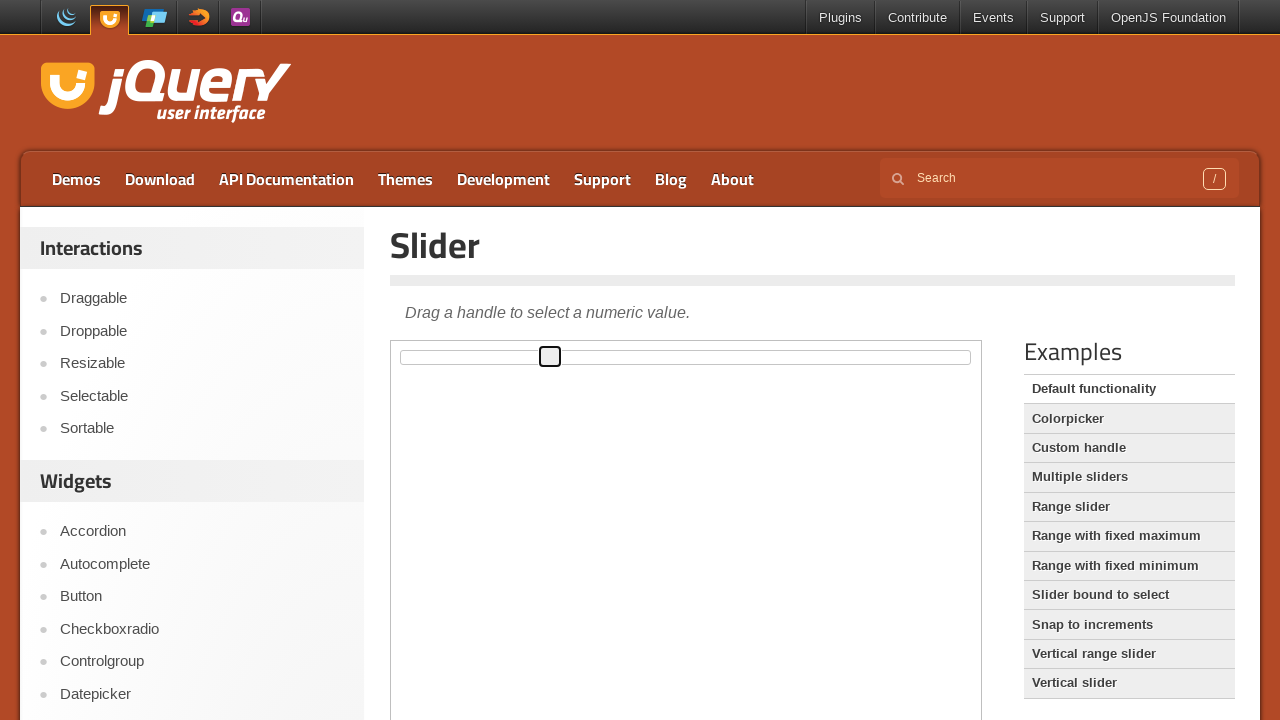

Iteration 9: Moved mouse to updated slider handle center at (550, 357)
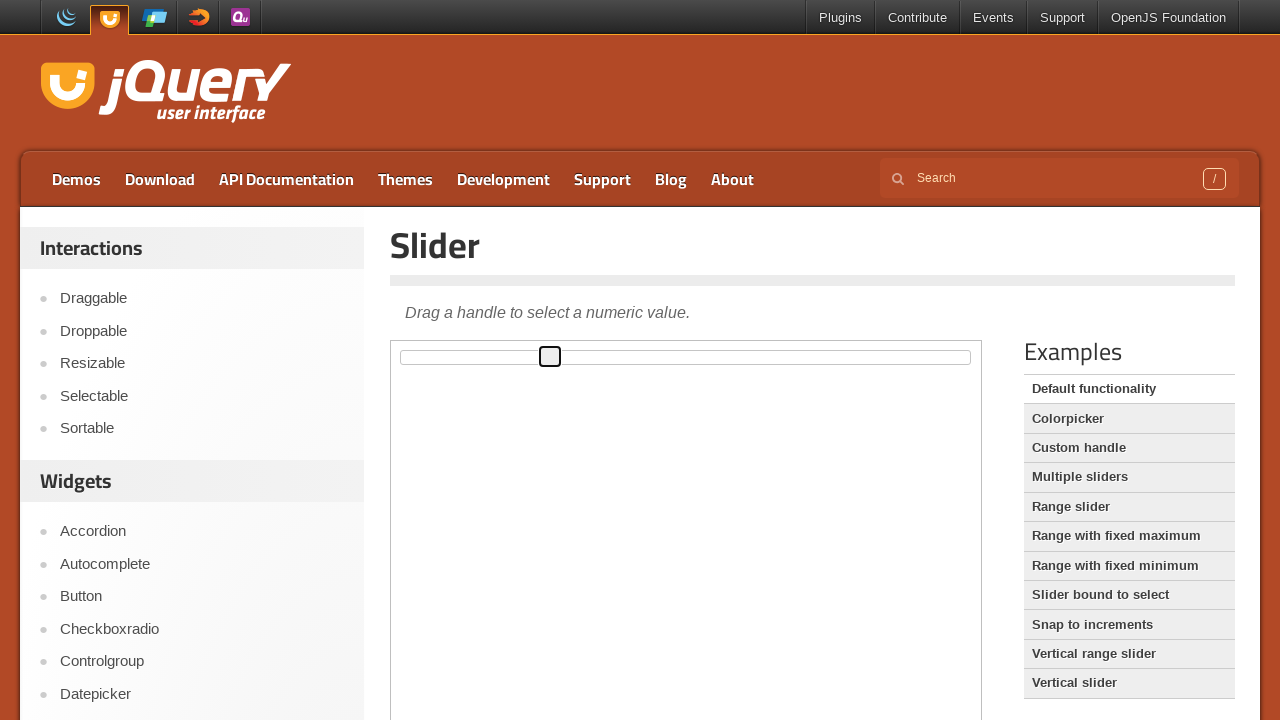

Iteration 9: Mouse button pressed down on slider handle at (550, 357)
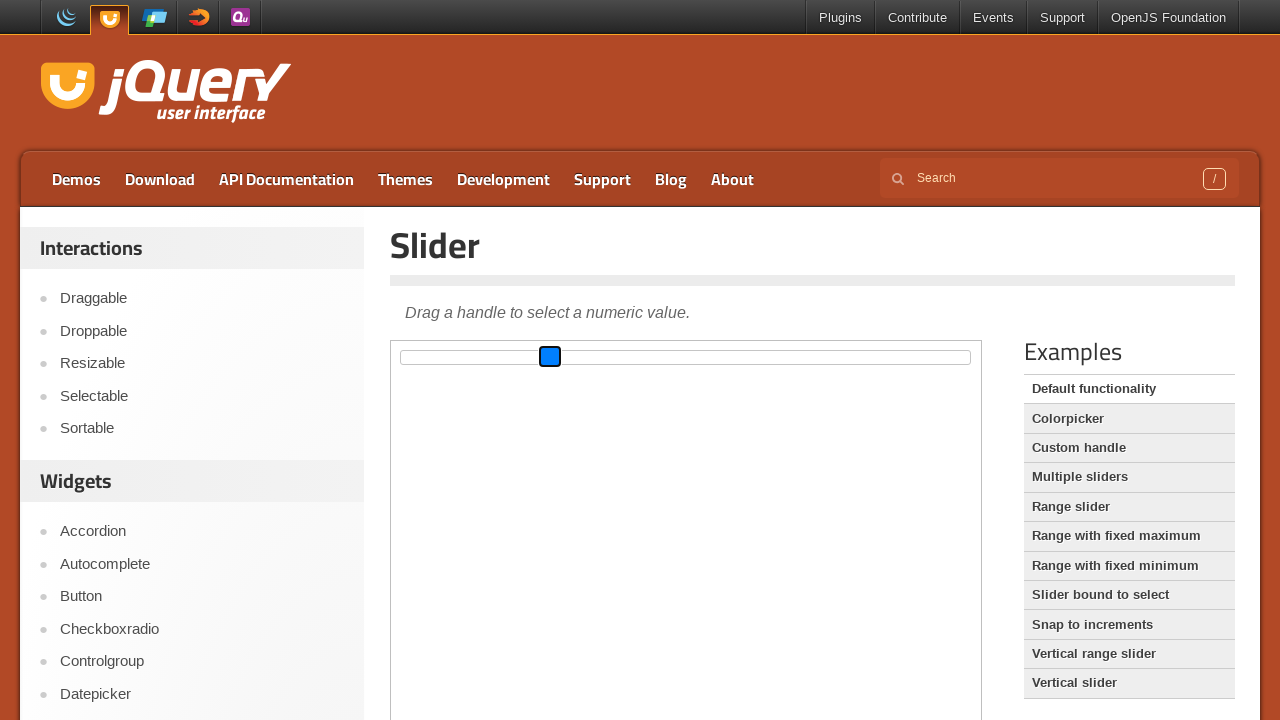

Iteration 9: Dragged slider handle 100 pixels to the left at (450, 357)
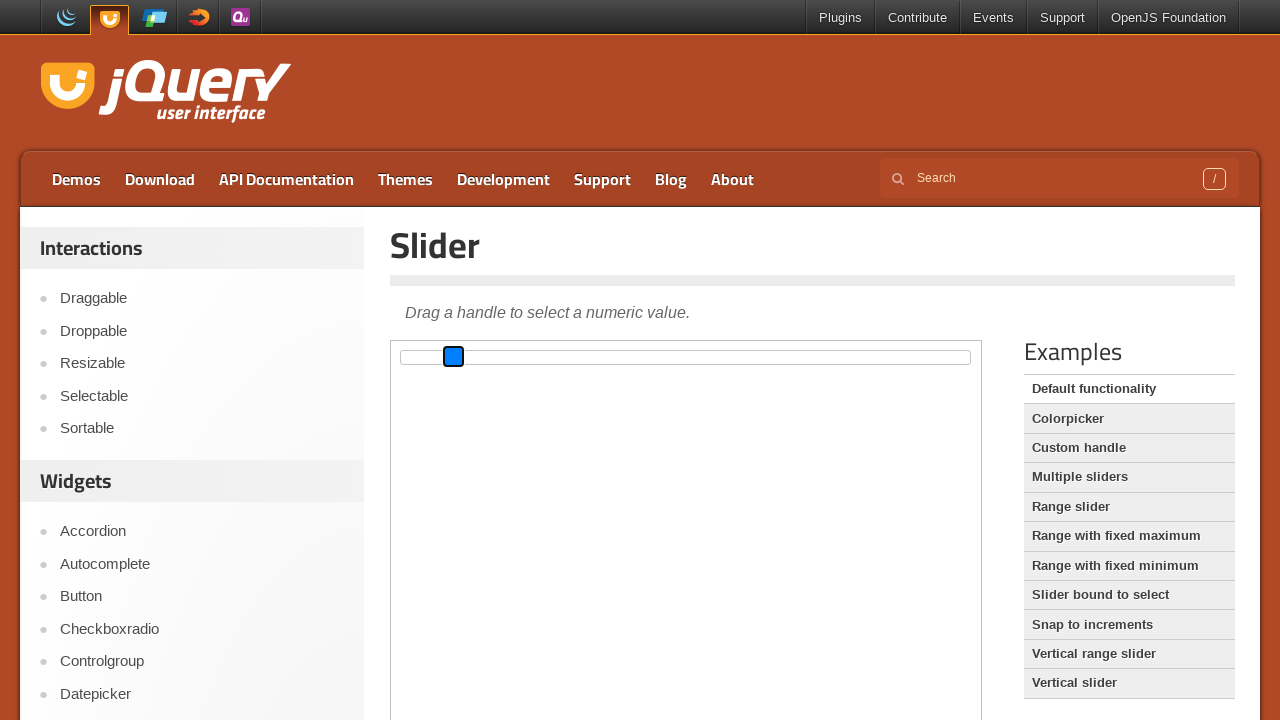

Iteration 9: Released mouse button after dragging left at (450, 357)
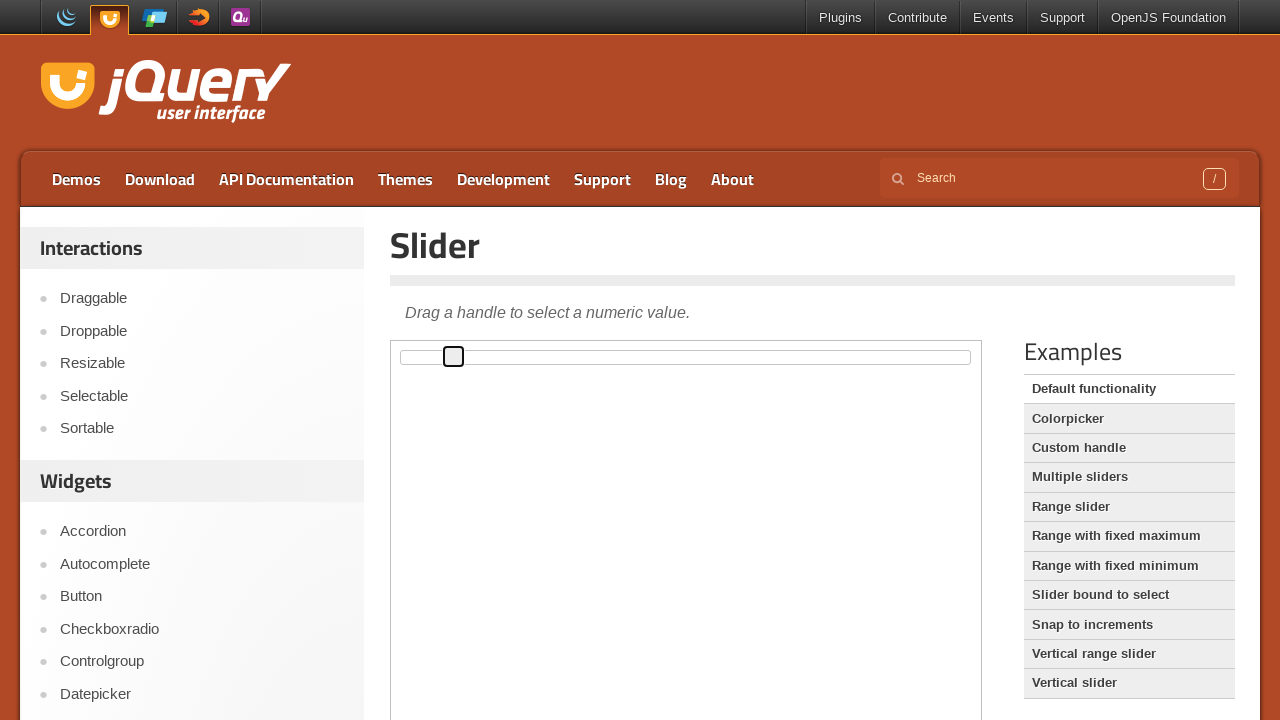

Iteration 10: Moved mouse to slider handle center at (453, 357)
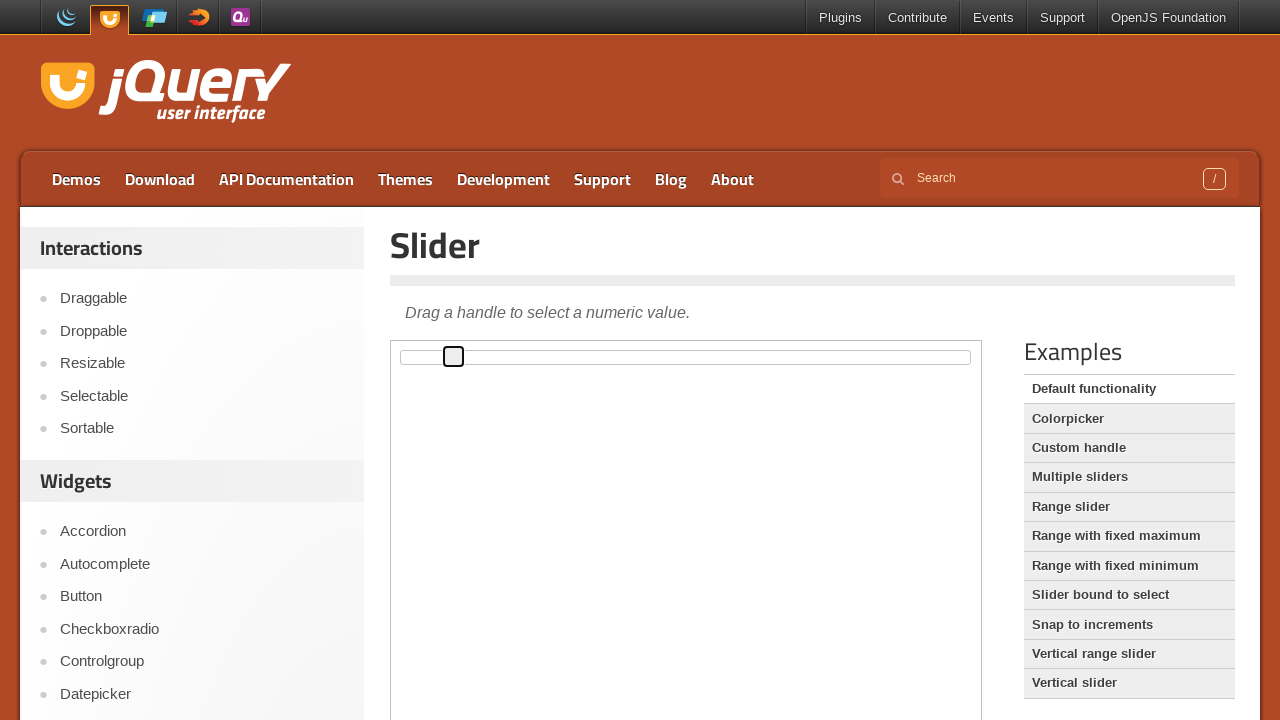

Iteration 10: Mouse button pressed down on slider handle at (453, 357)
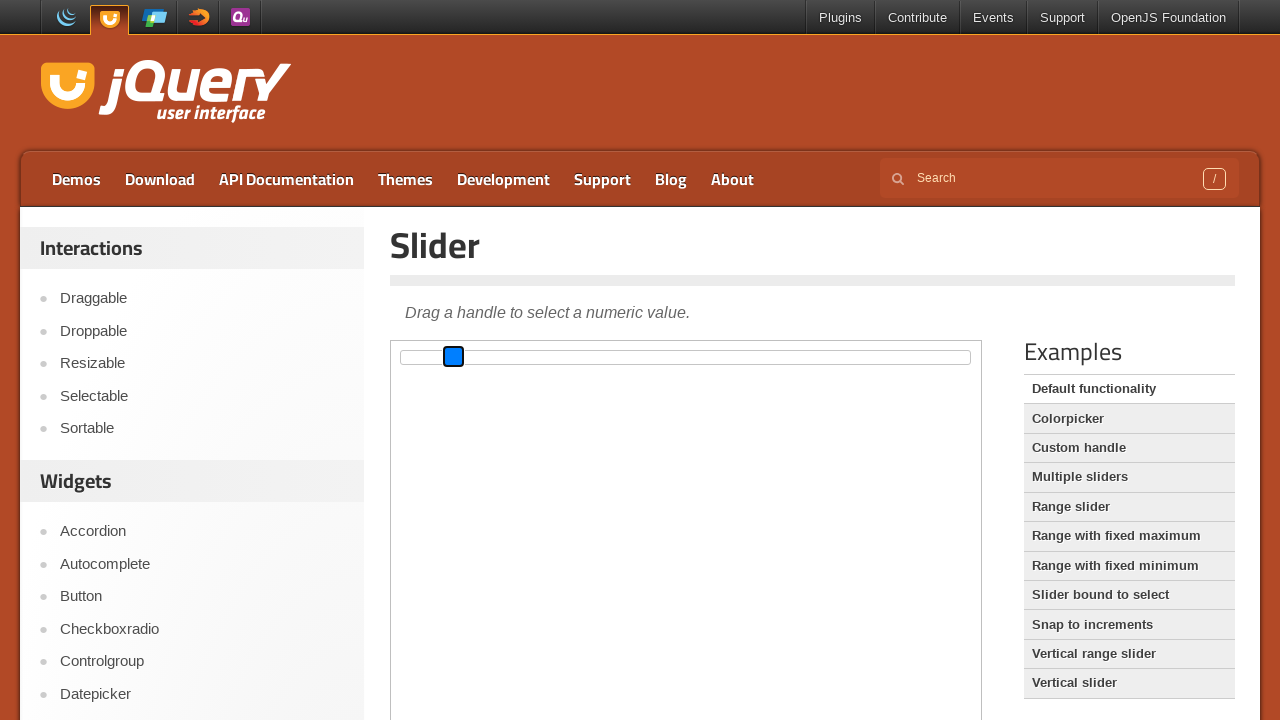

Iteration 10: Dragged slider handle 100 pixels to the right at (553, 357)
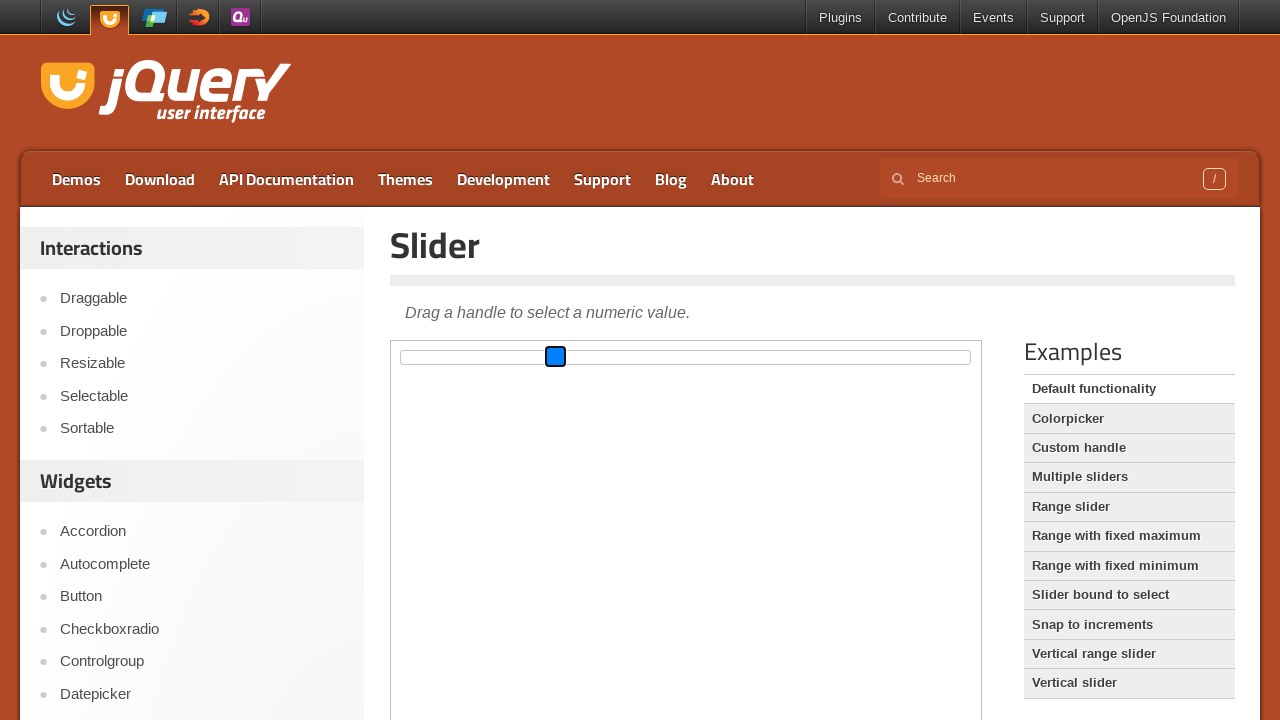

Iteration 10: Released mouse button after dragging right at (553, 357)
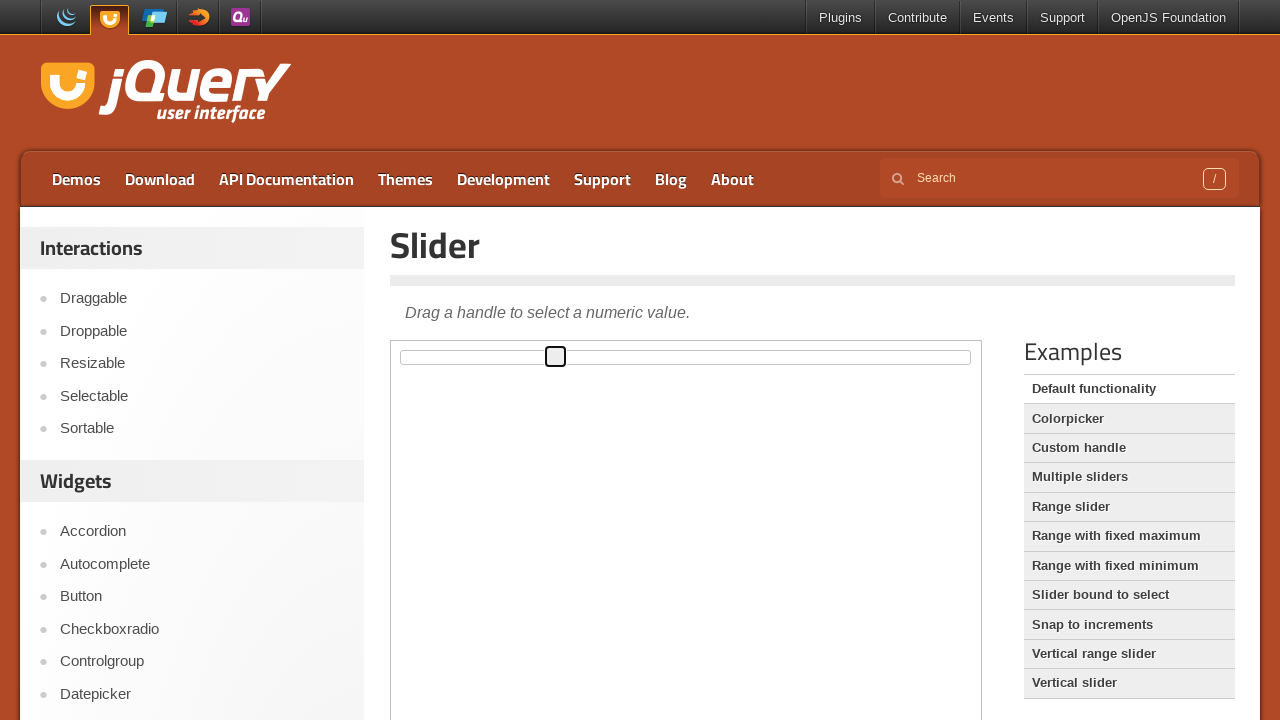

Iteration 10: Moved mouse to updated slider handle center at (556, 357)
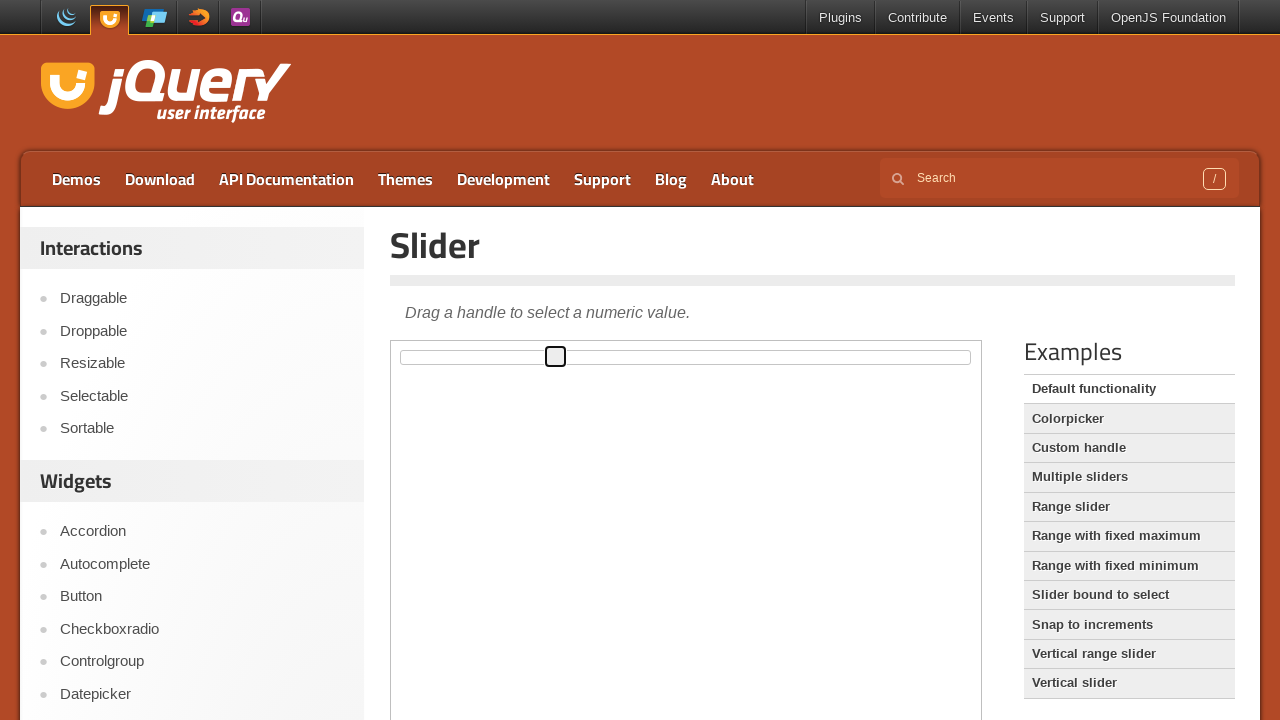

Iteration 10: Mouse button pressed down on slider handle at (556, 357)
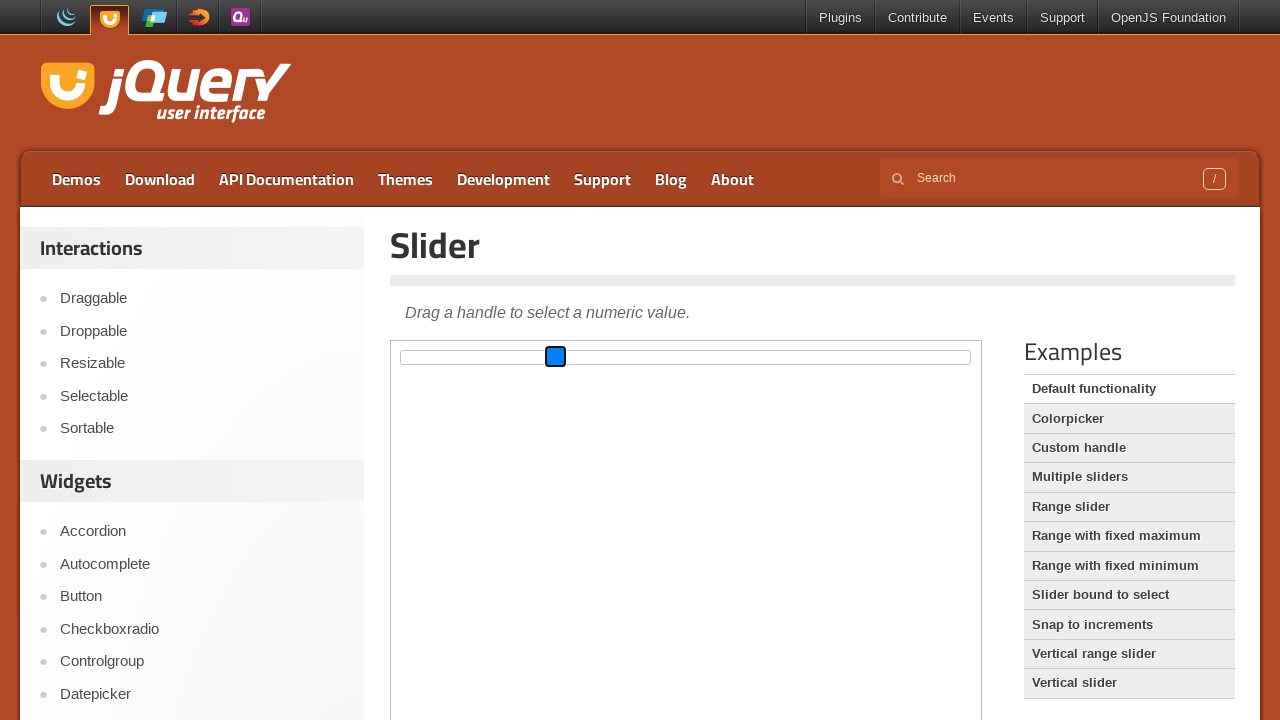

Iteration 10: Dragged slider handle 100 pixels to the left at (456, 357)
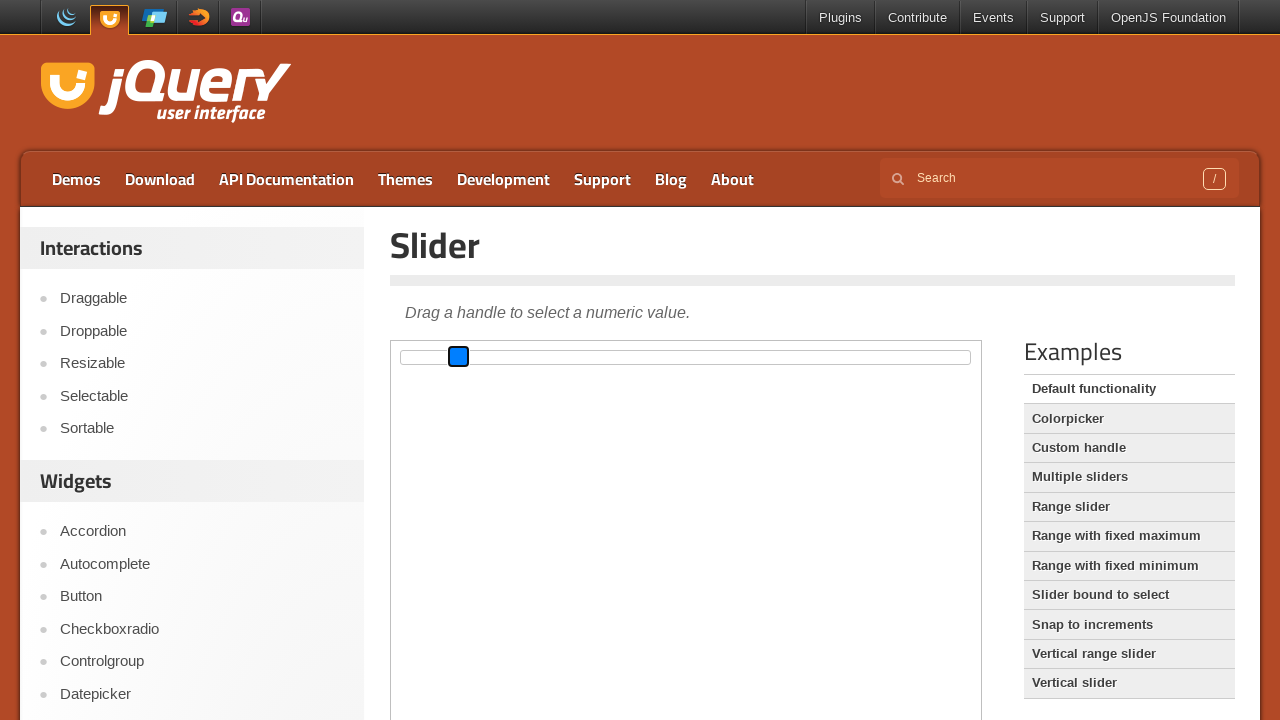

Iteration 10: Released mouse button after dragging left at (456, 357)
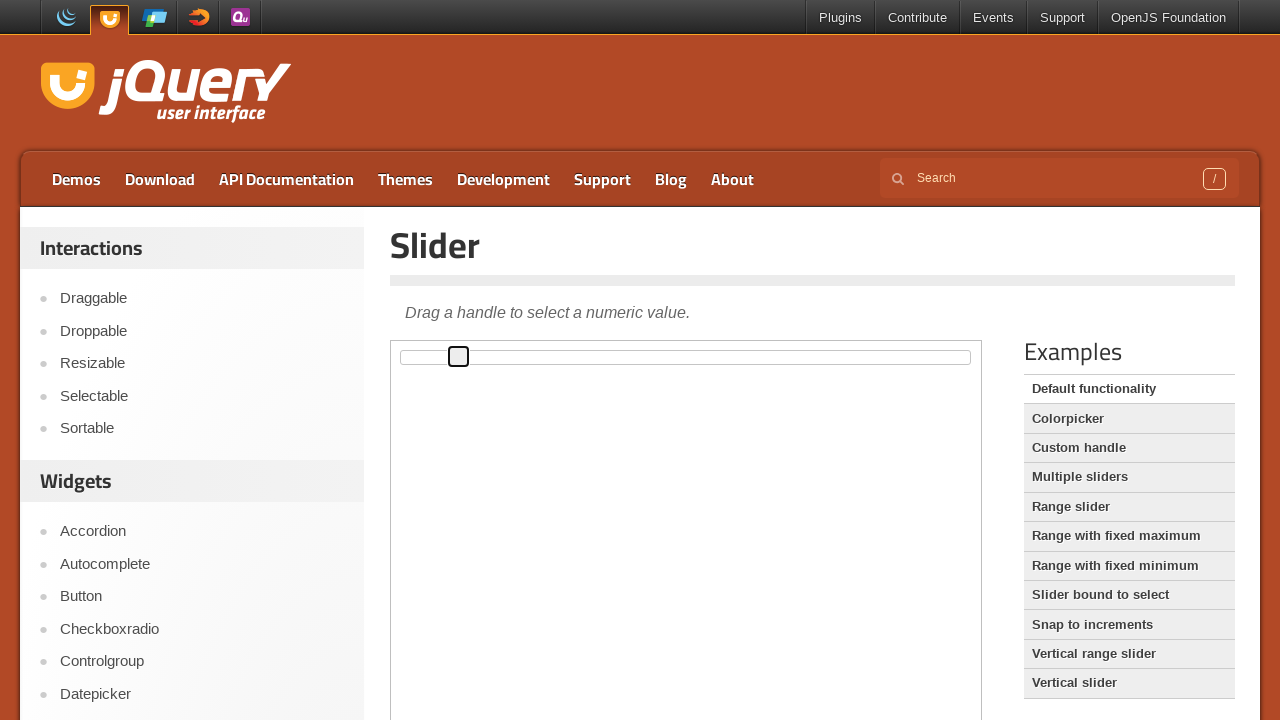

Iteration 11: Moved mouse to slider handle center at (459, 357)
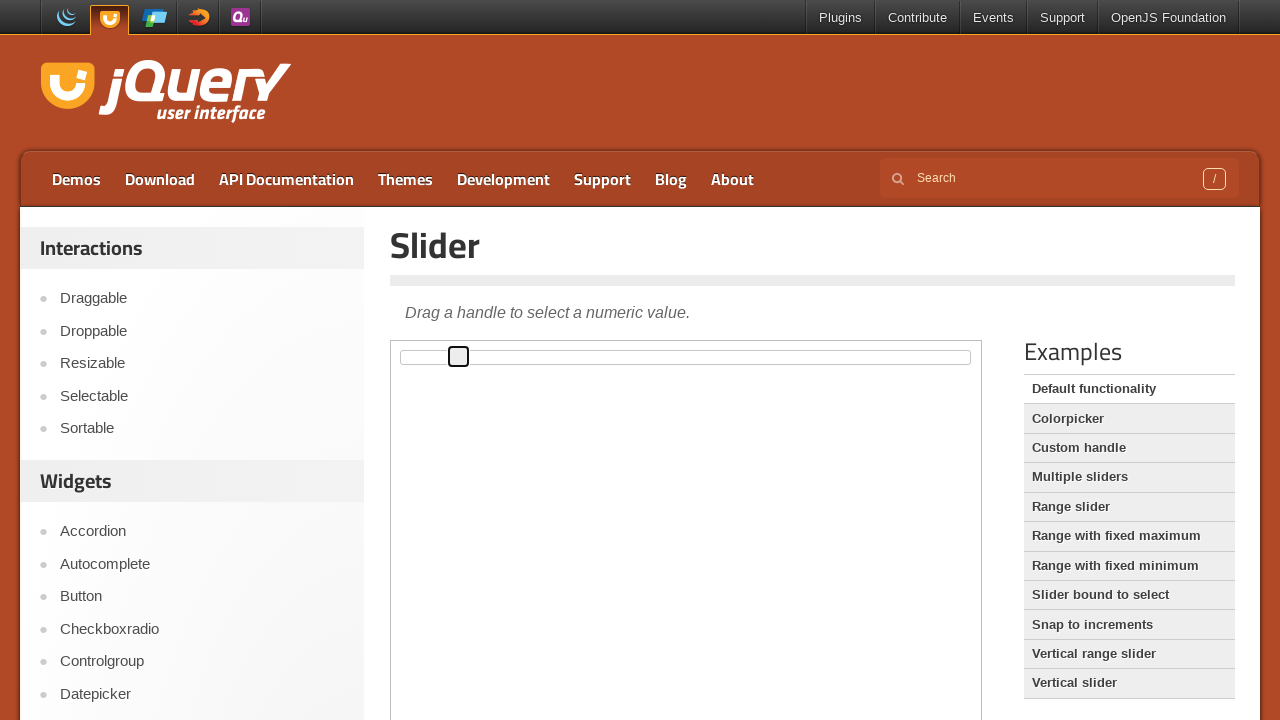

Iteration 11: Mouse button pressed down on slider handle at (459, 357)
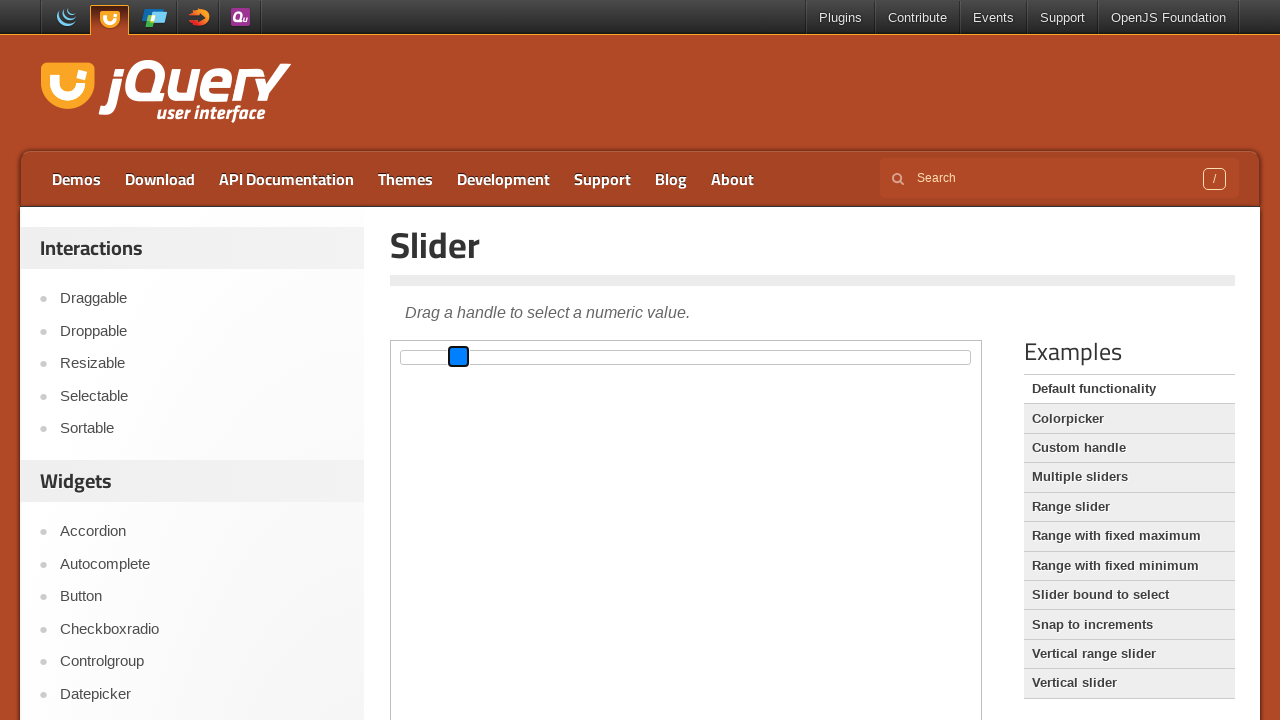

Iteration 11: Dragged slider handle 100 pixels to the right at (559, 357)
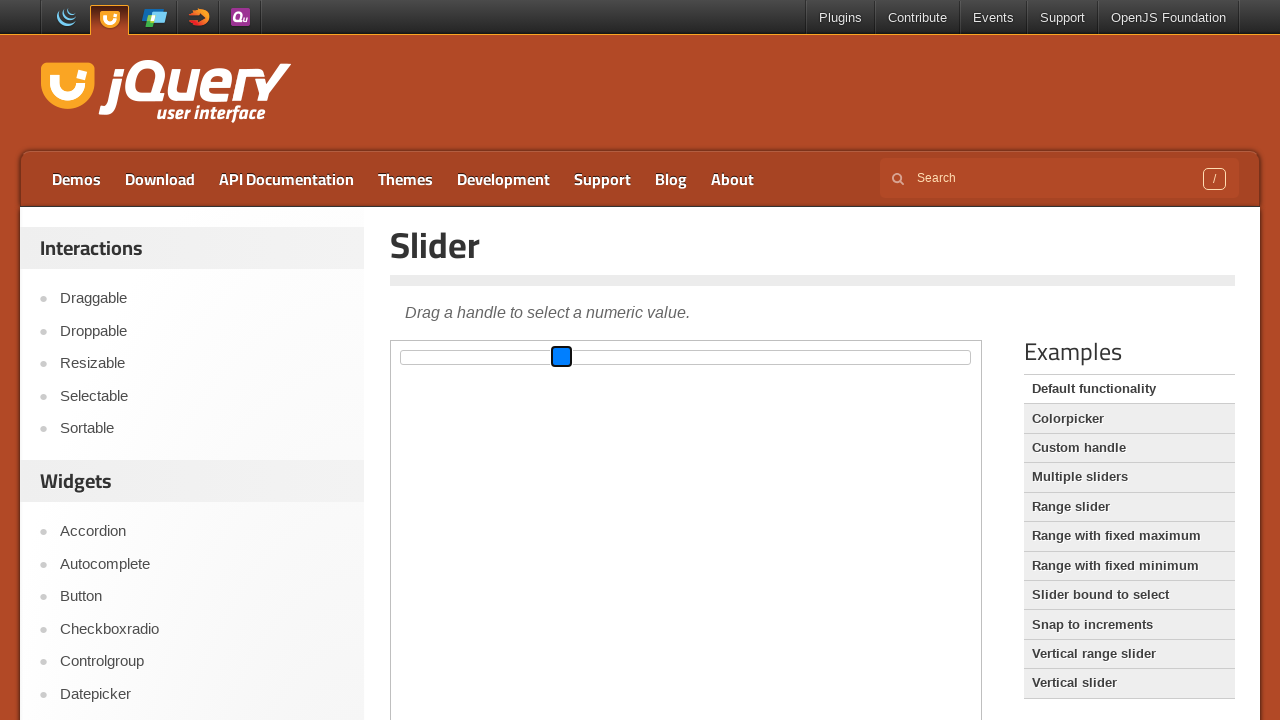

Iteration 11: Released mouse button after dragging right at (559, 357)
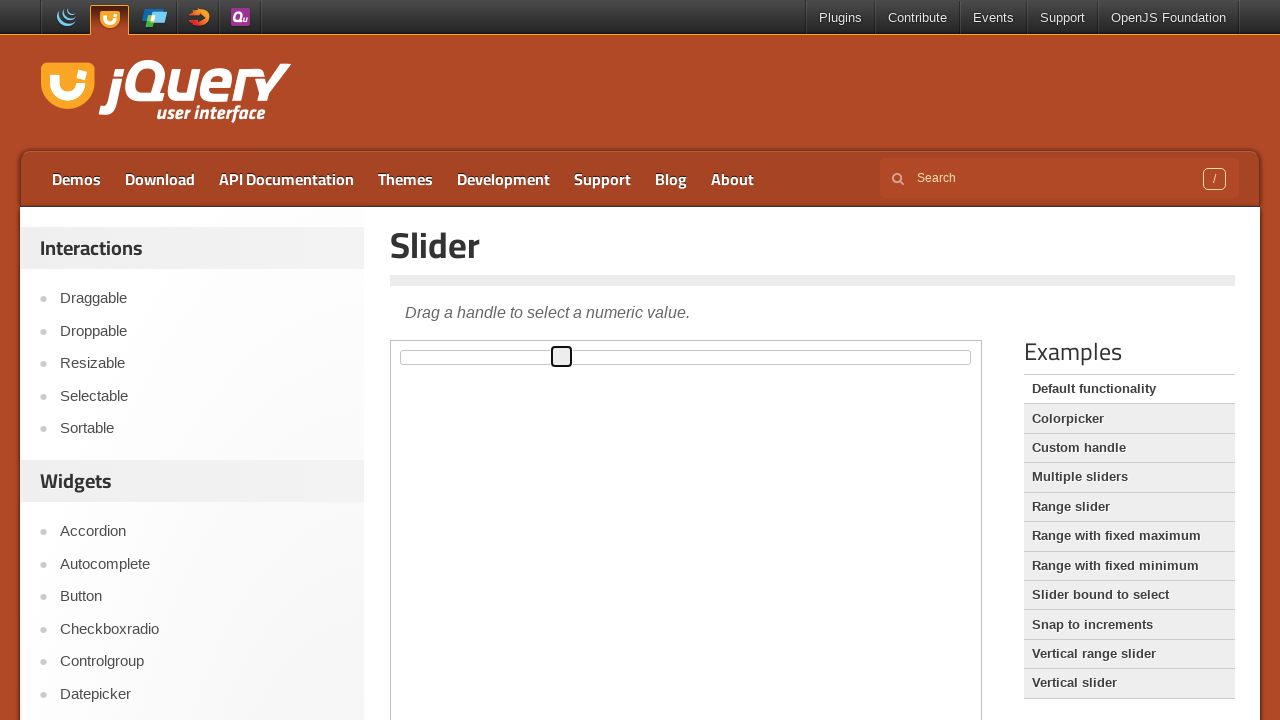

Iteration 11: Moved mouse to updated slider handle center at (561, 357)
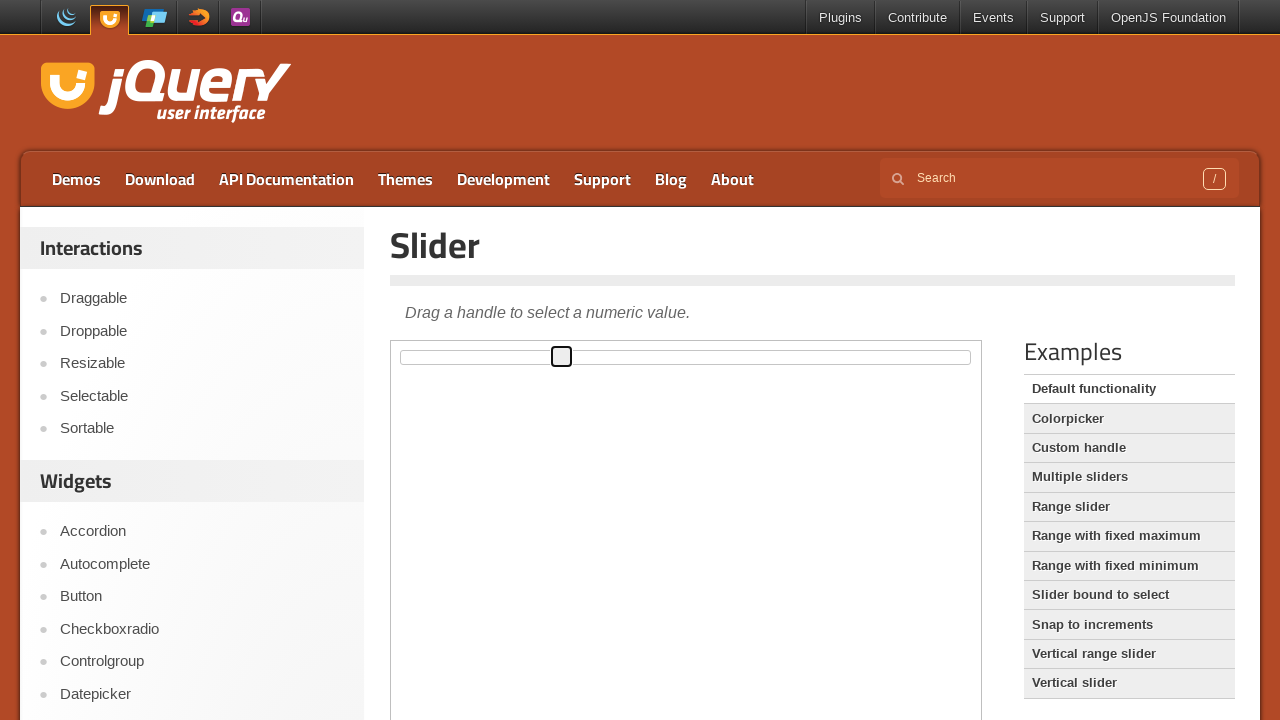

Iteration 11: Mouse button pressed down on slider handle at (561, 357)
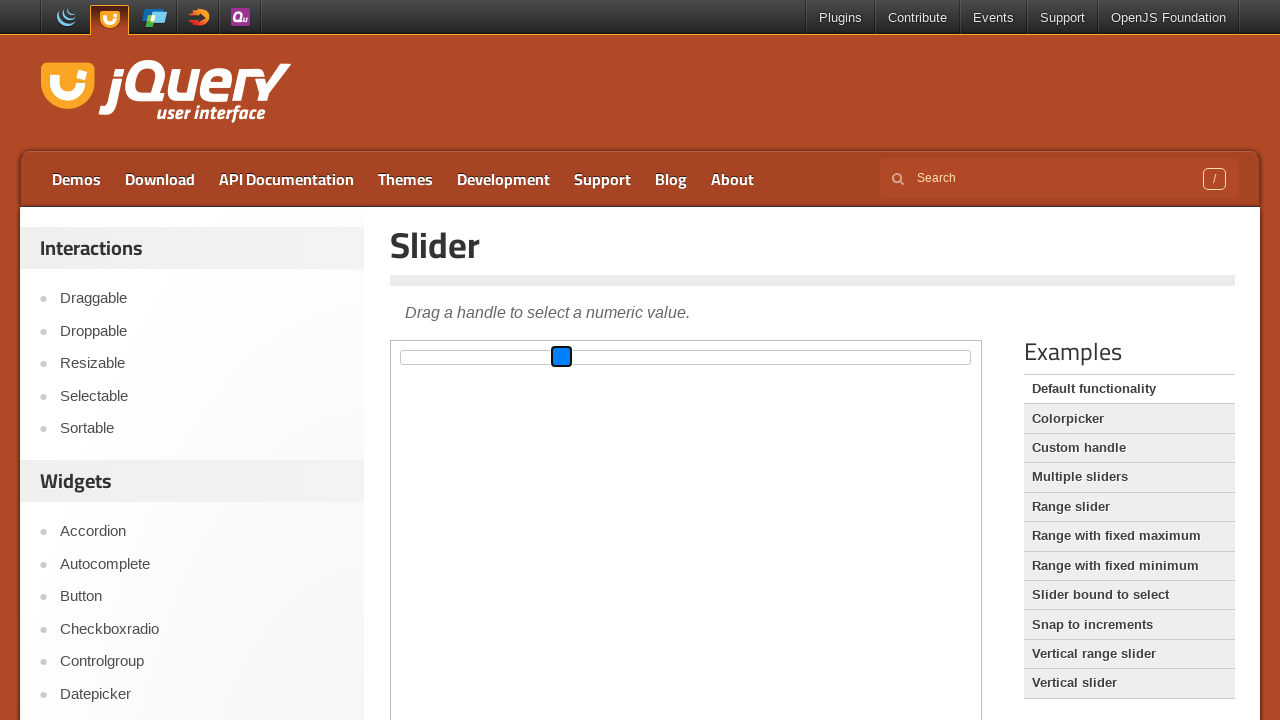

Iteration 11: Dragged slider handle 100 pixels to the left at (461, 357)
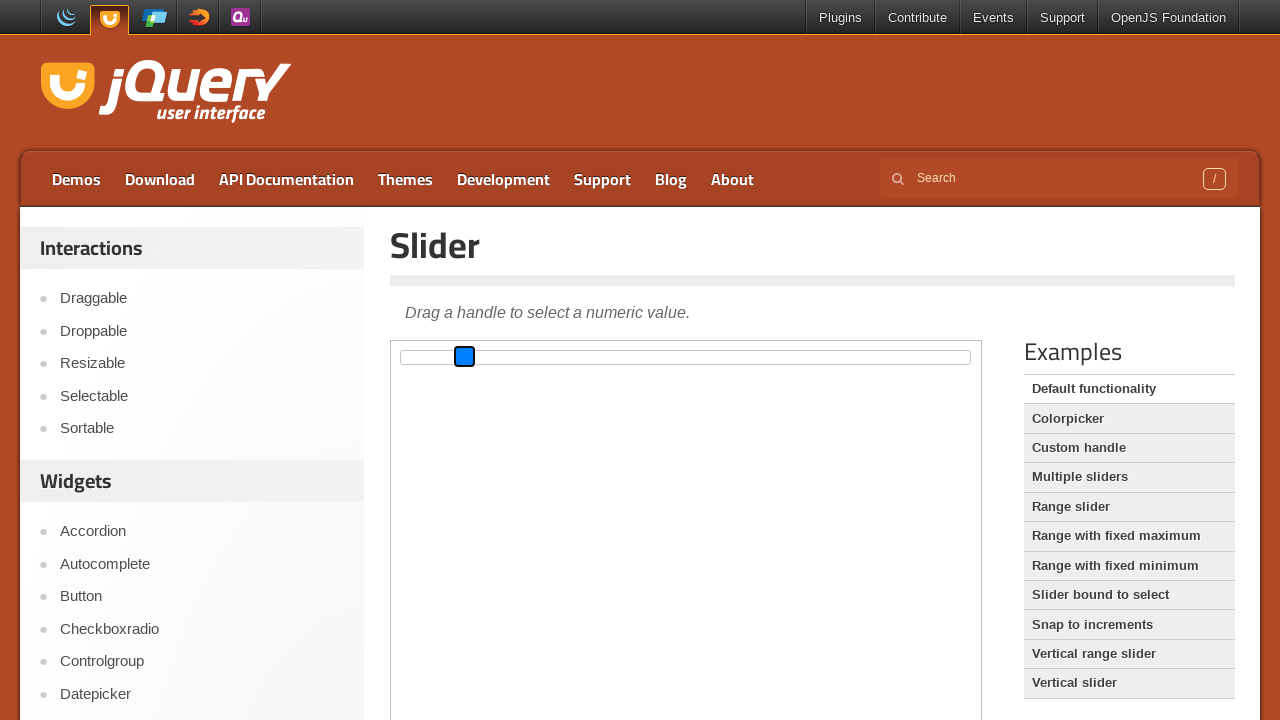

Iteration 11: Released mouse button after dragging left at (461, 357)
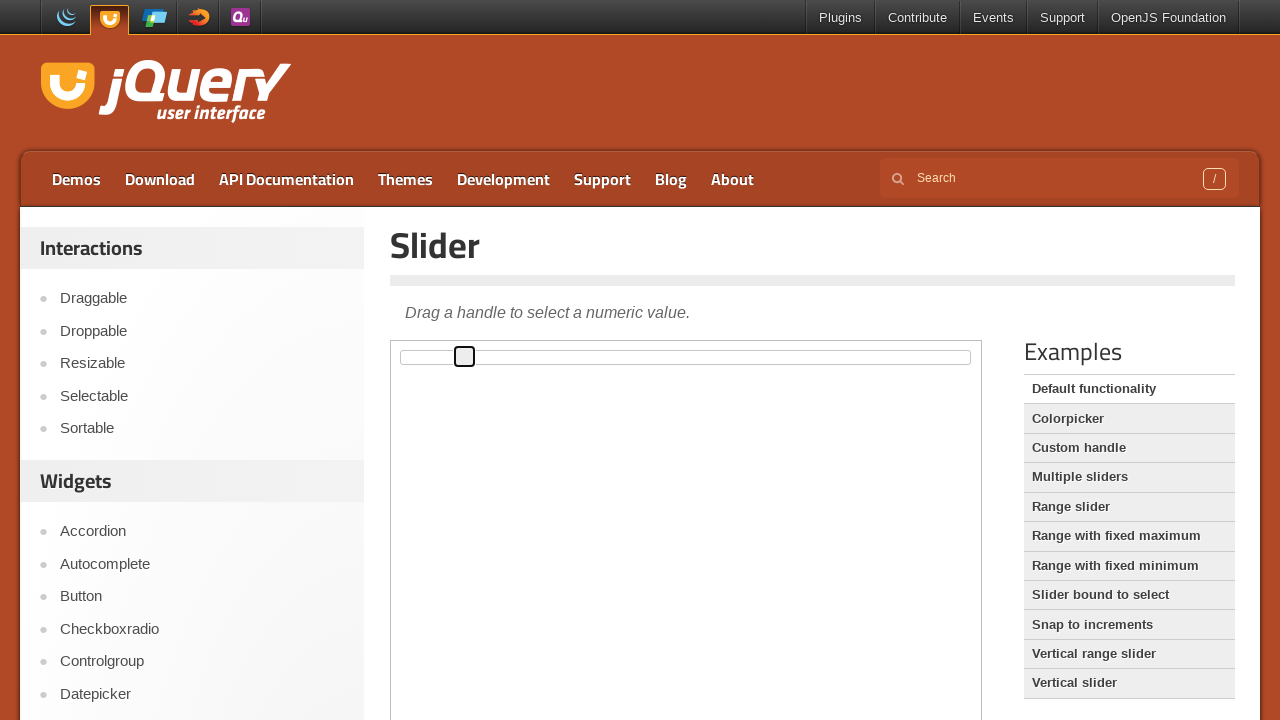

Iteration 12: Moved mouse to slider handle center at (465, 357)
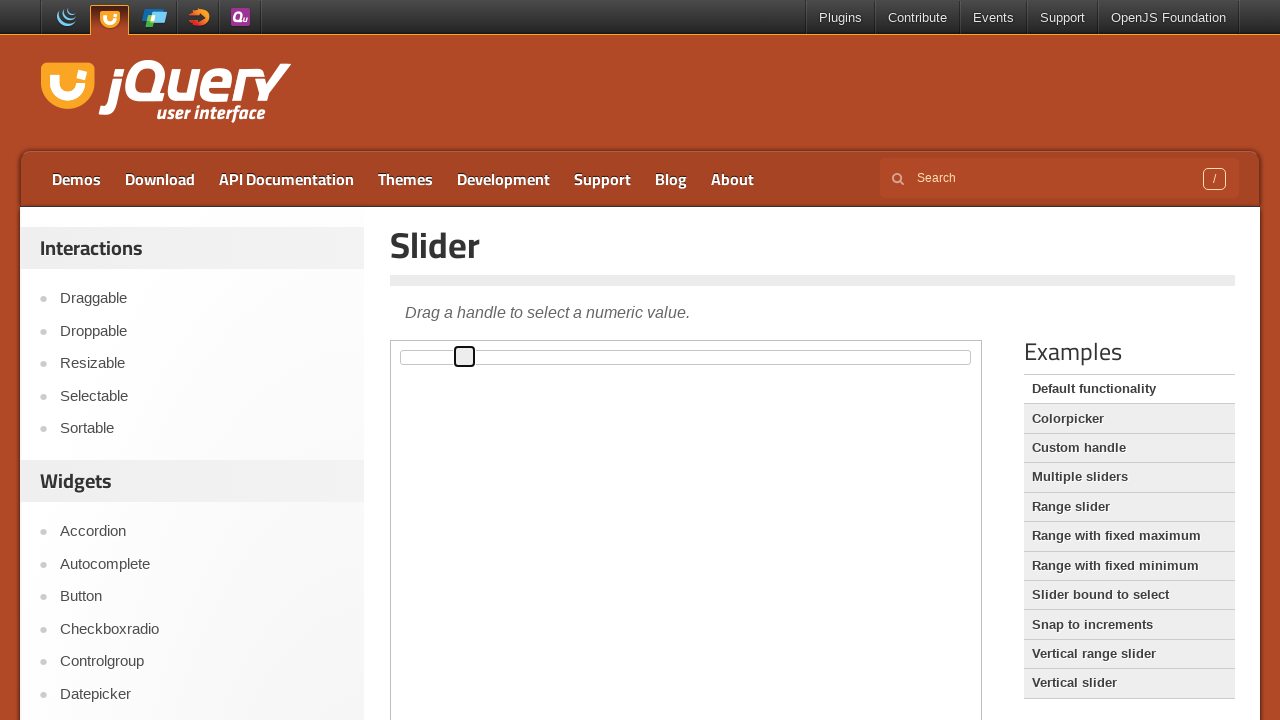

Iteration 12: Mouse button pressed down on slider handle at (465, 357)
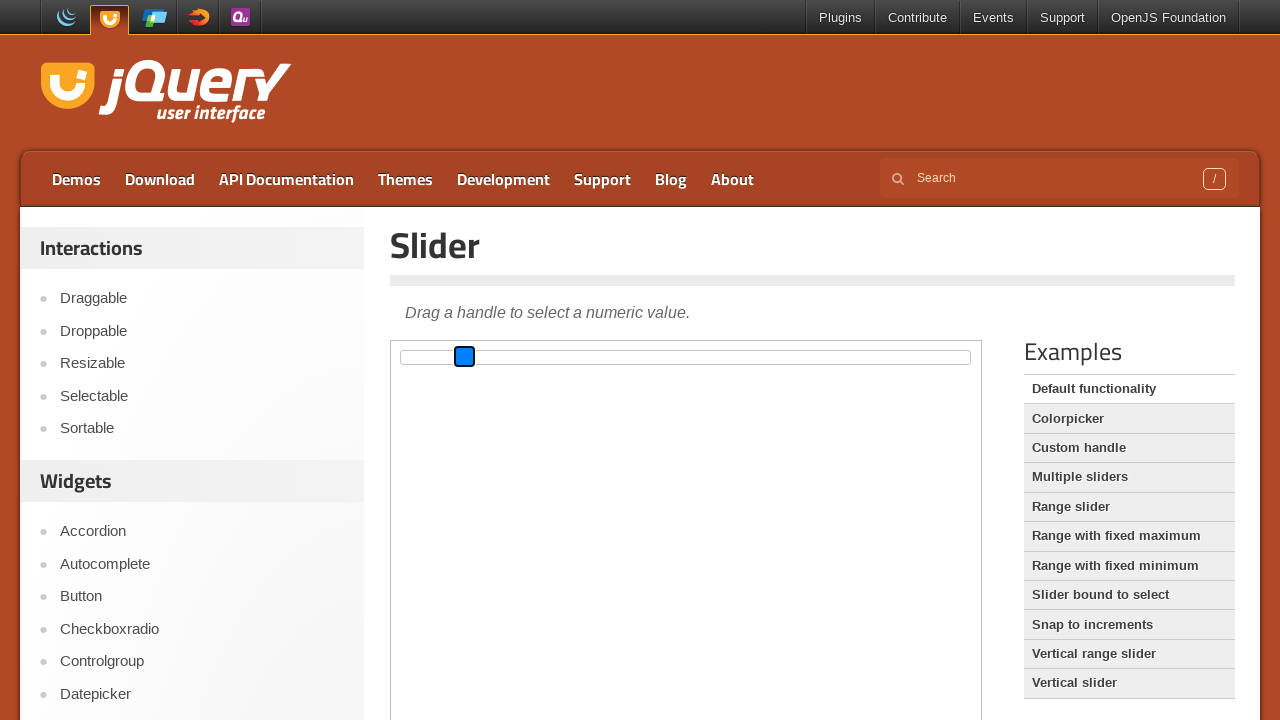

Iteration 12: Dragged slider handle 100 pixels to the right at (565, 357)
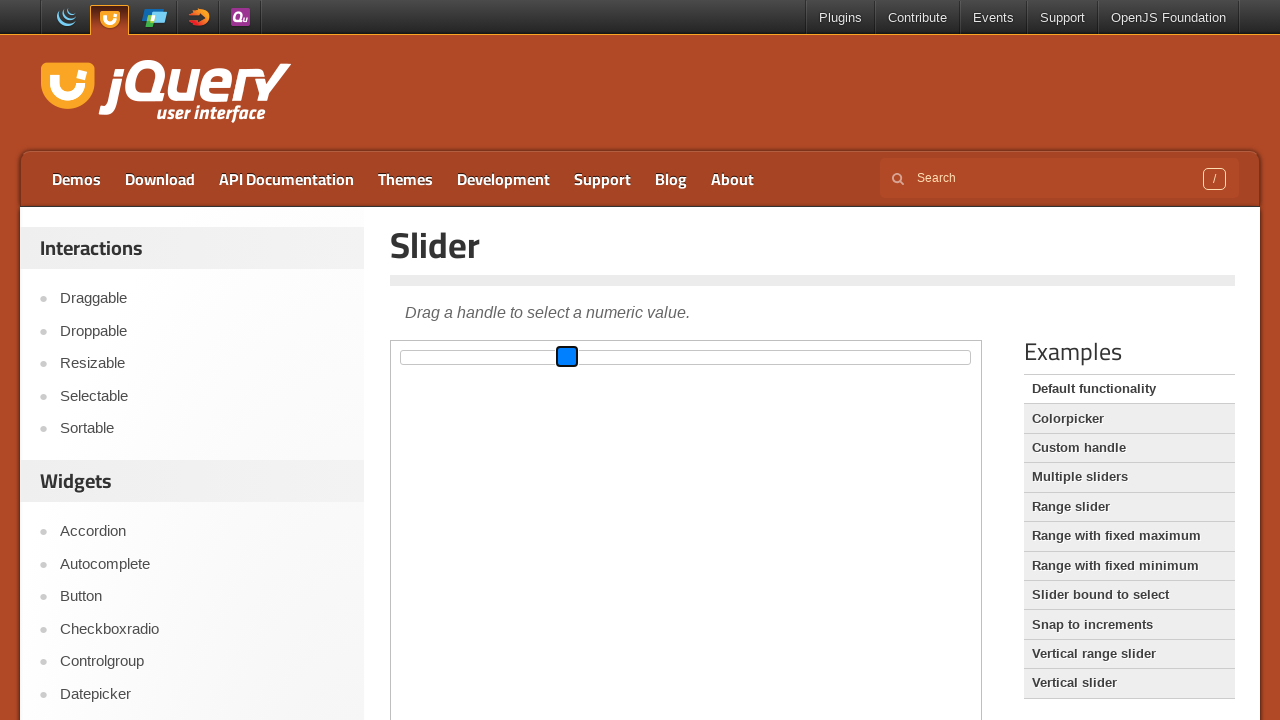

Iteration 12: Released mouse button after dragging right at (565, 357)
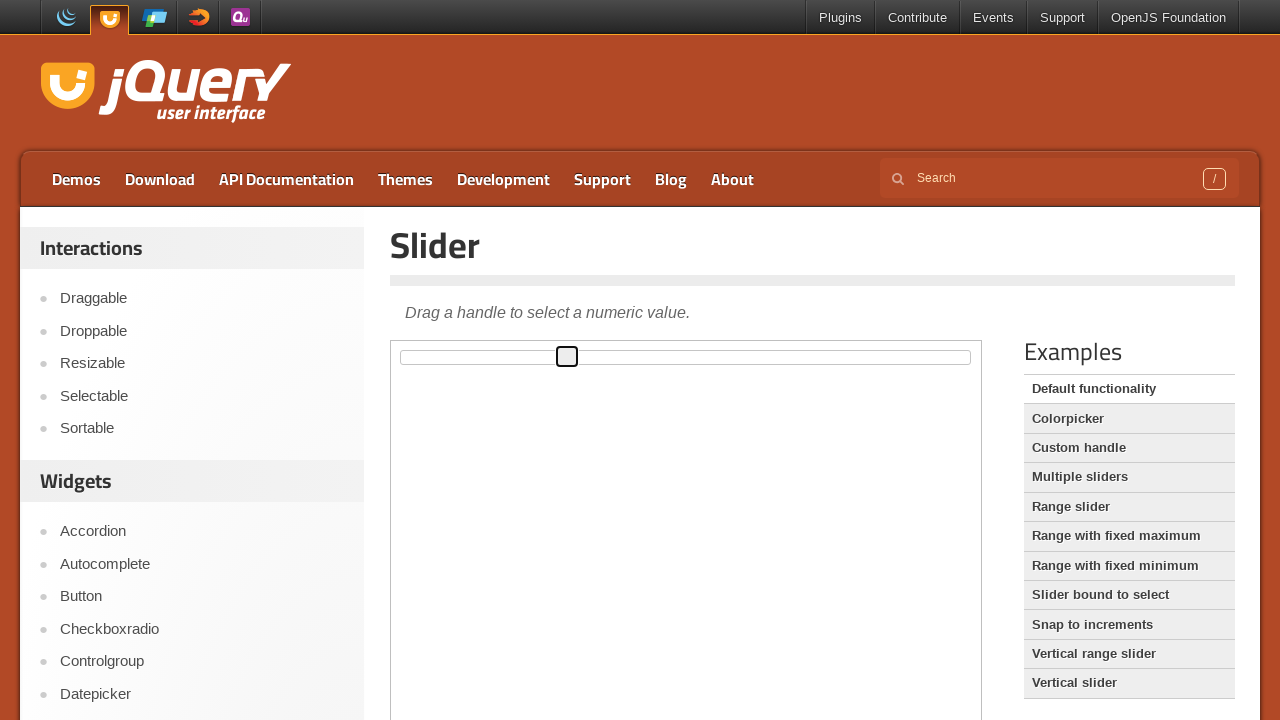

Iteration 12: Moved mouse to updated slider handle center at (567, 357)
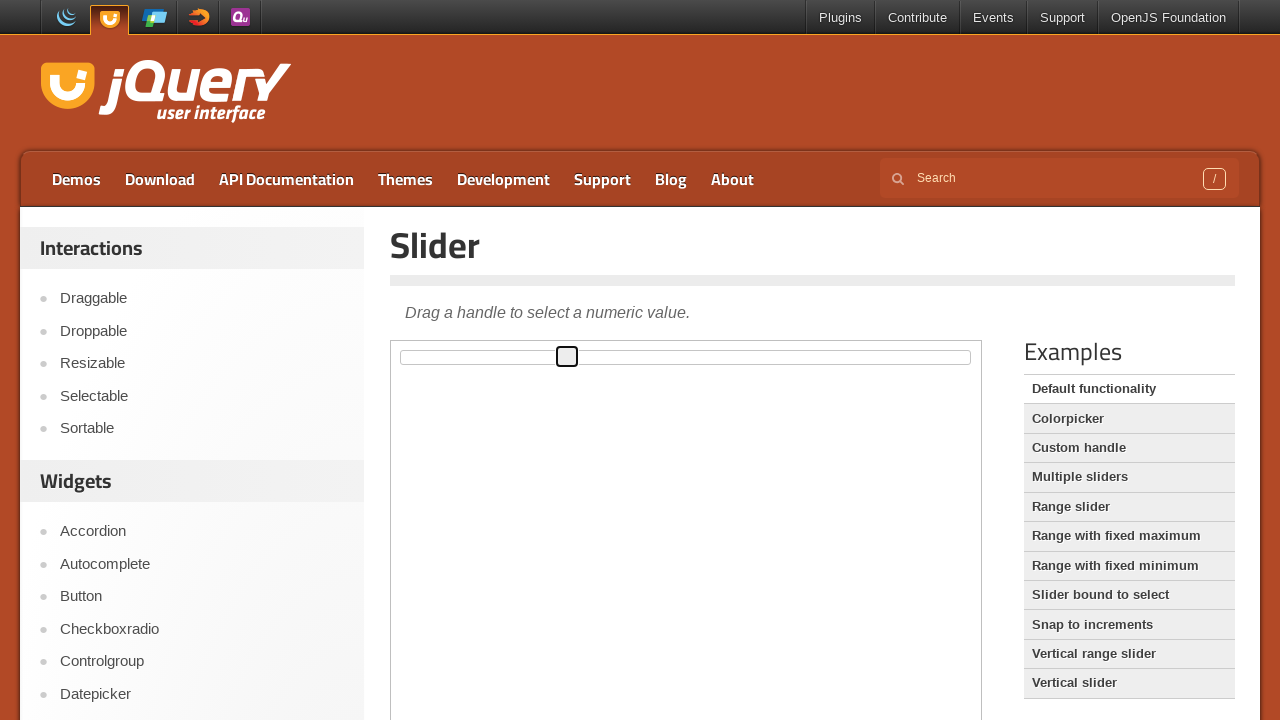

Iteration 12: Mouse button pressed down on slider handle at (567, 357)
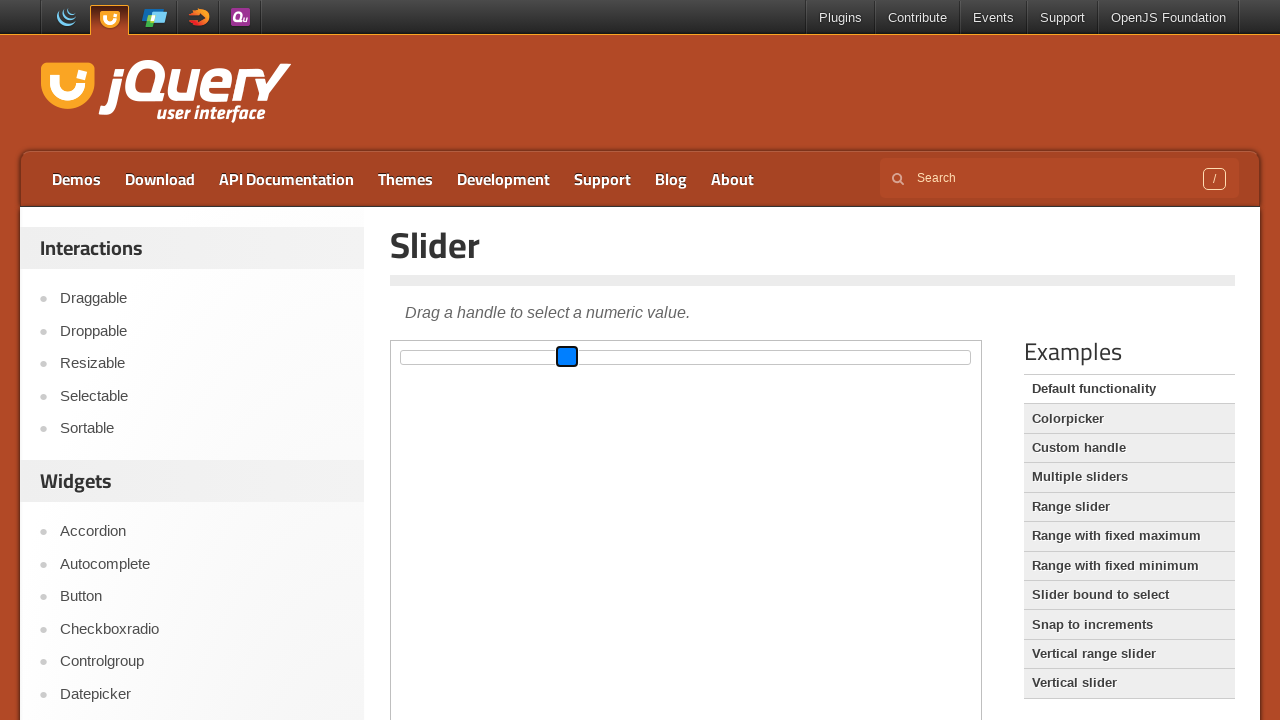

Iteration 12: Dragged slider handle 100 pixels to the left at (467, 357)
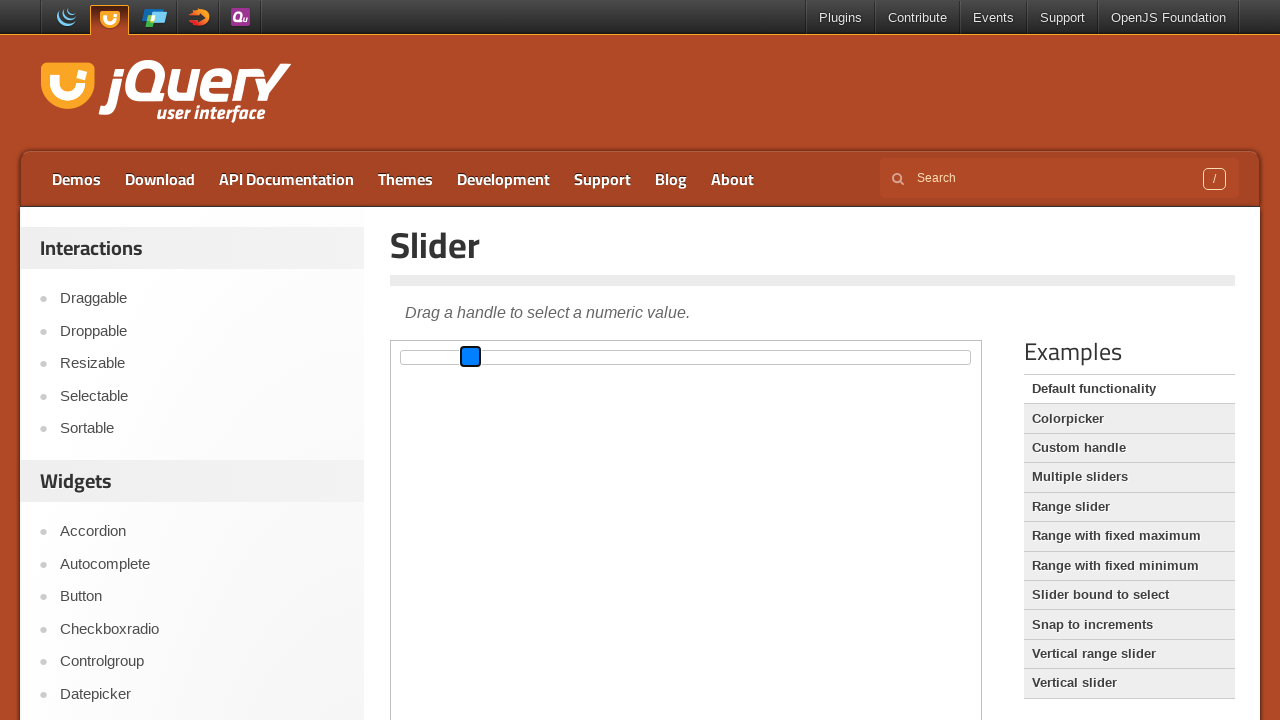

Iteration 12: Released mouse button after dragging left at (467, 357)
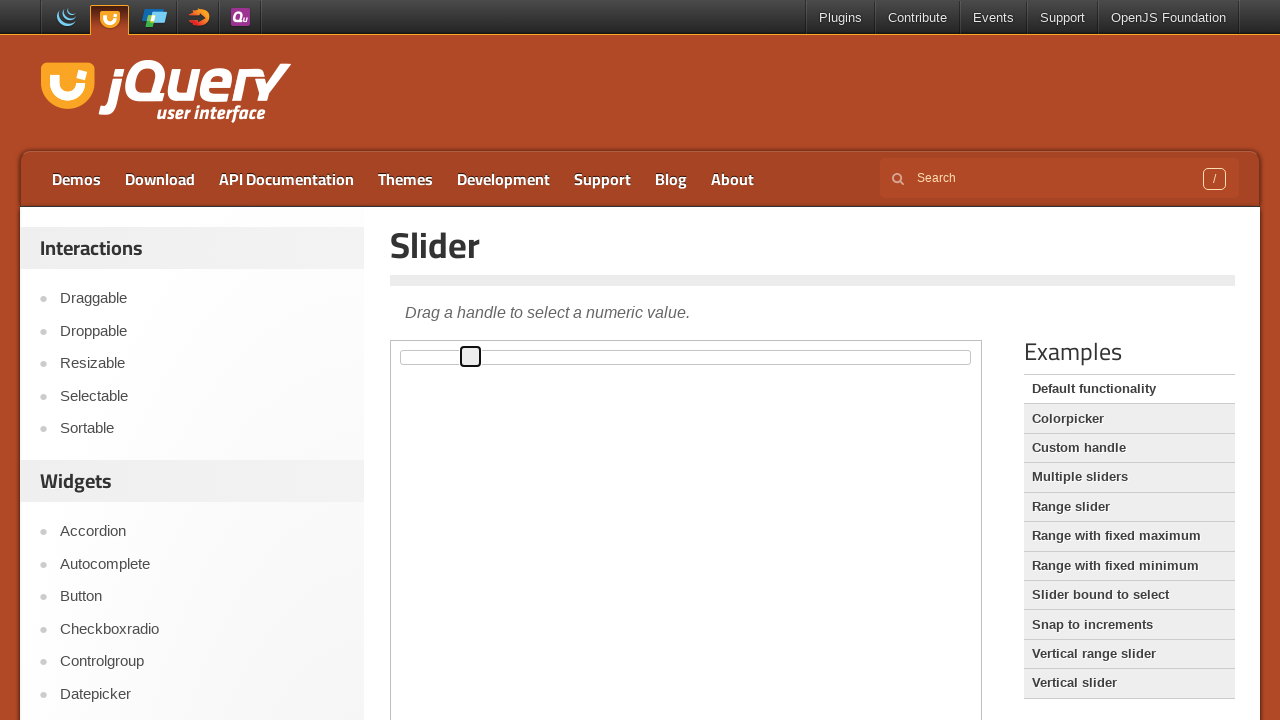

Iteration 13: Moved mouse to slider handle center at (470, 357)
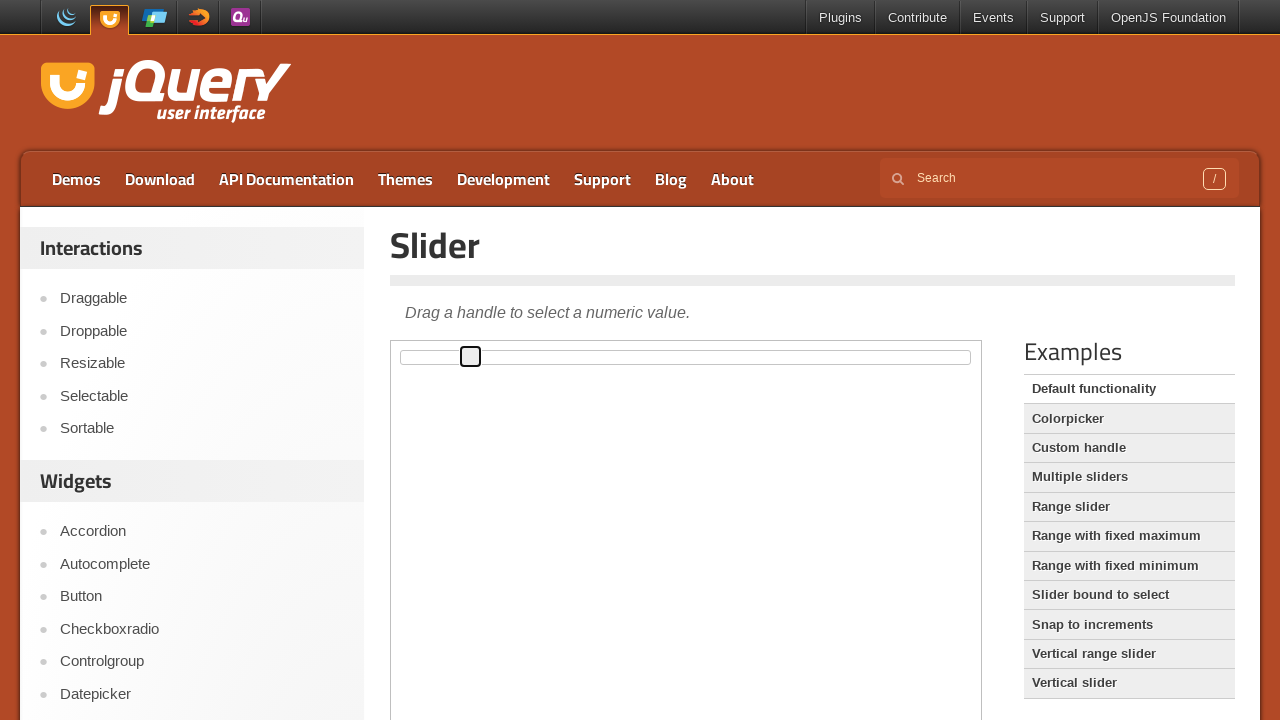

Iteration 13: Mouse button pressed down on slider handle at (470, 357)
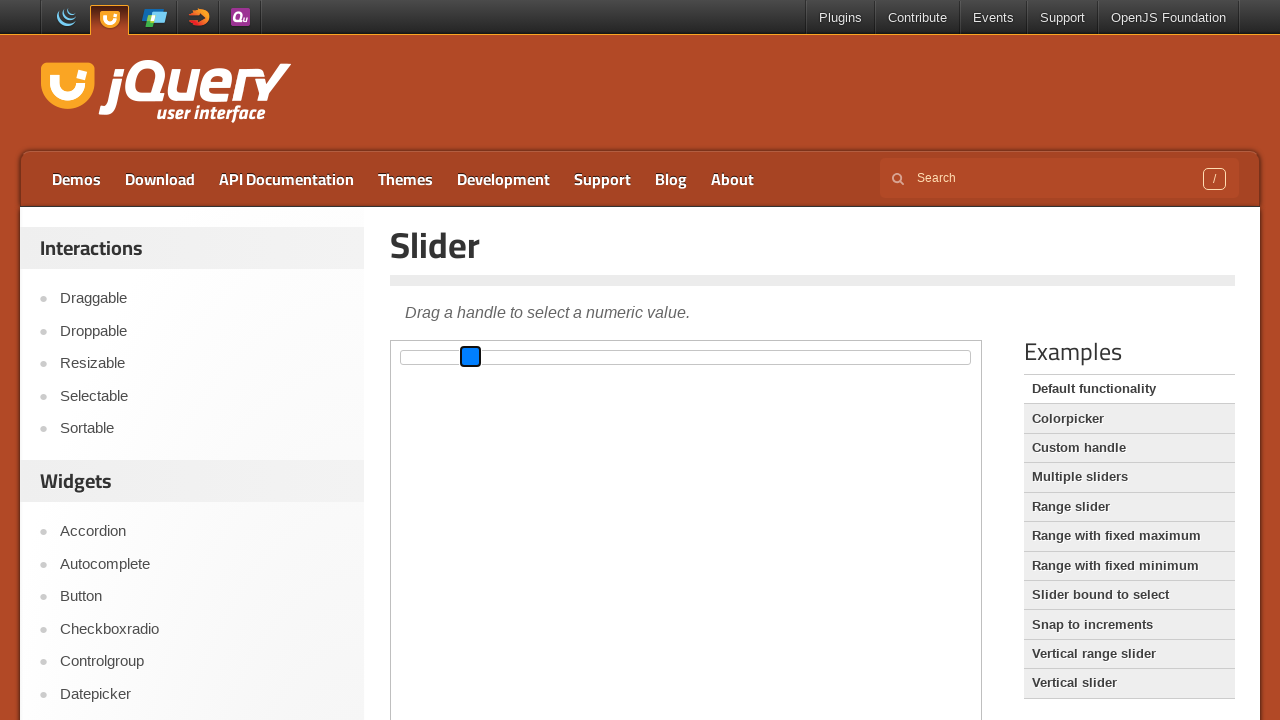

Iteration 13: Dragged slider handle 100 pixels to the right at (570, 357)
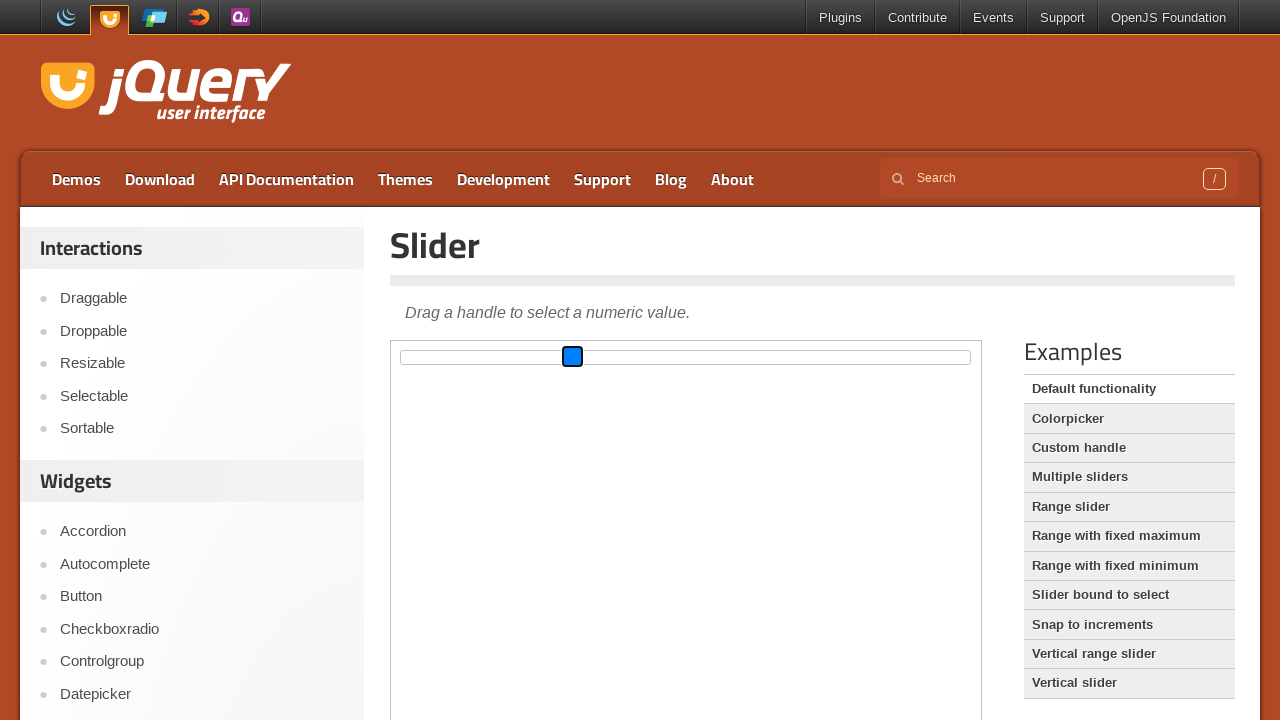

Iteration 13: Released mouse button after dragging right at (570, 357)
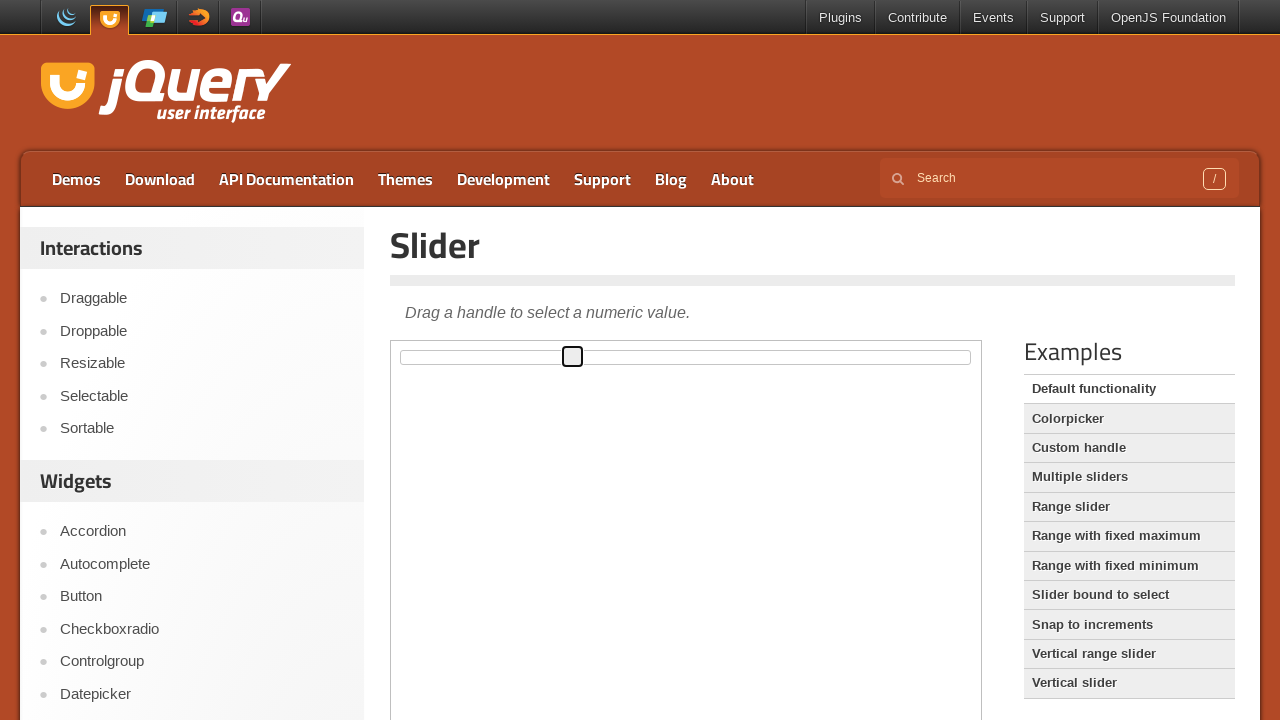

Iteration 13: Moved mouse to updated slider handle center at (573, 357)
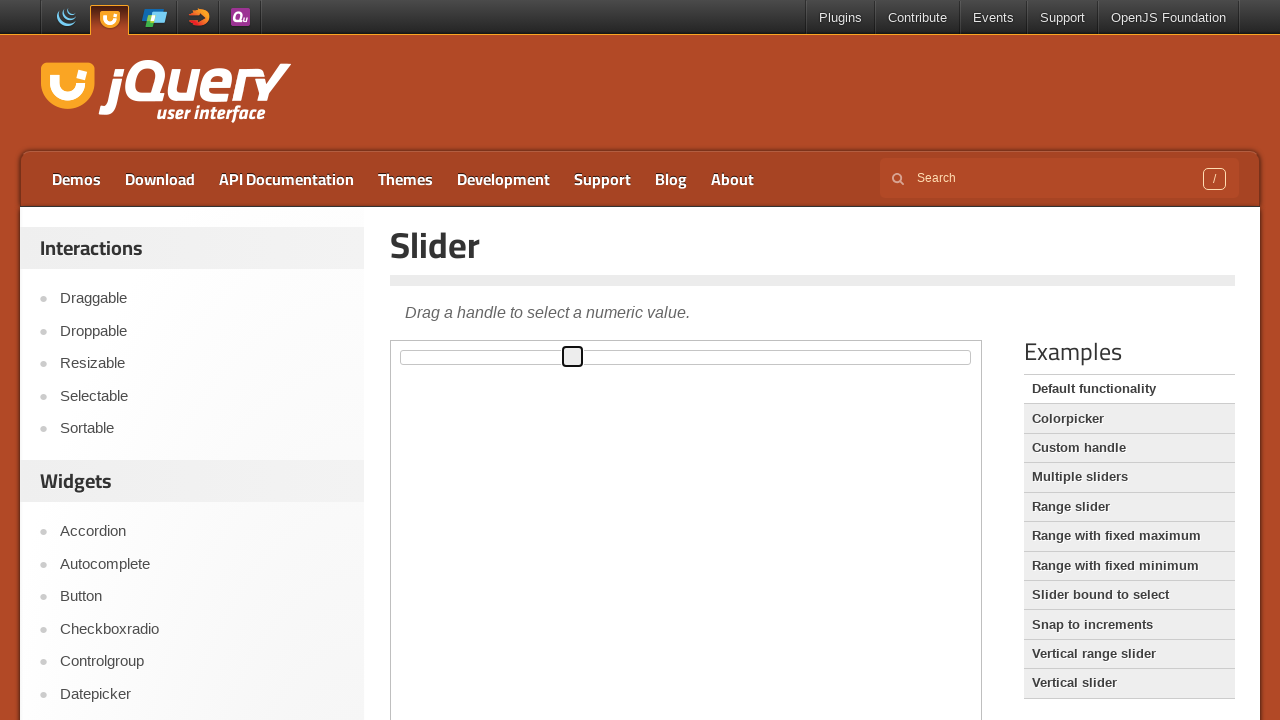

Iteration 13: Mouse button pressed down on slider handle at (573, 357)
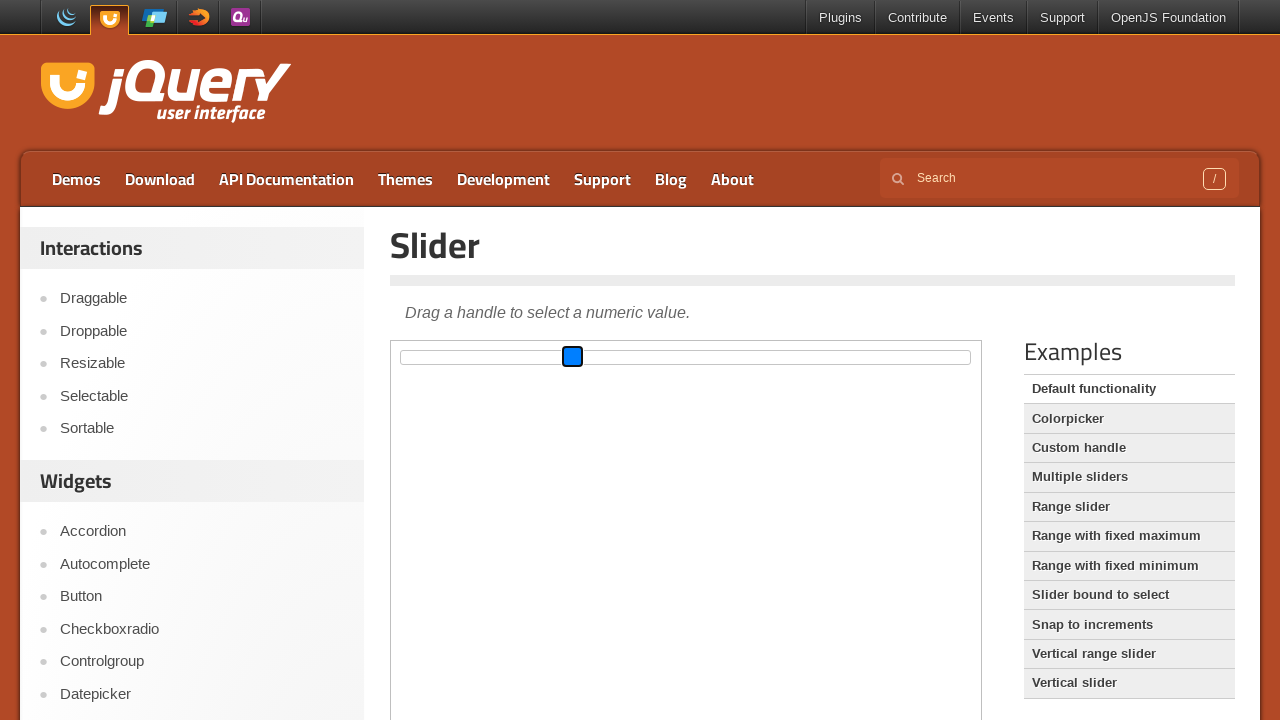

Iteration 13: Dragged slider handle 100 pixels to the left at (473, 357)
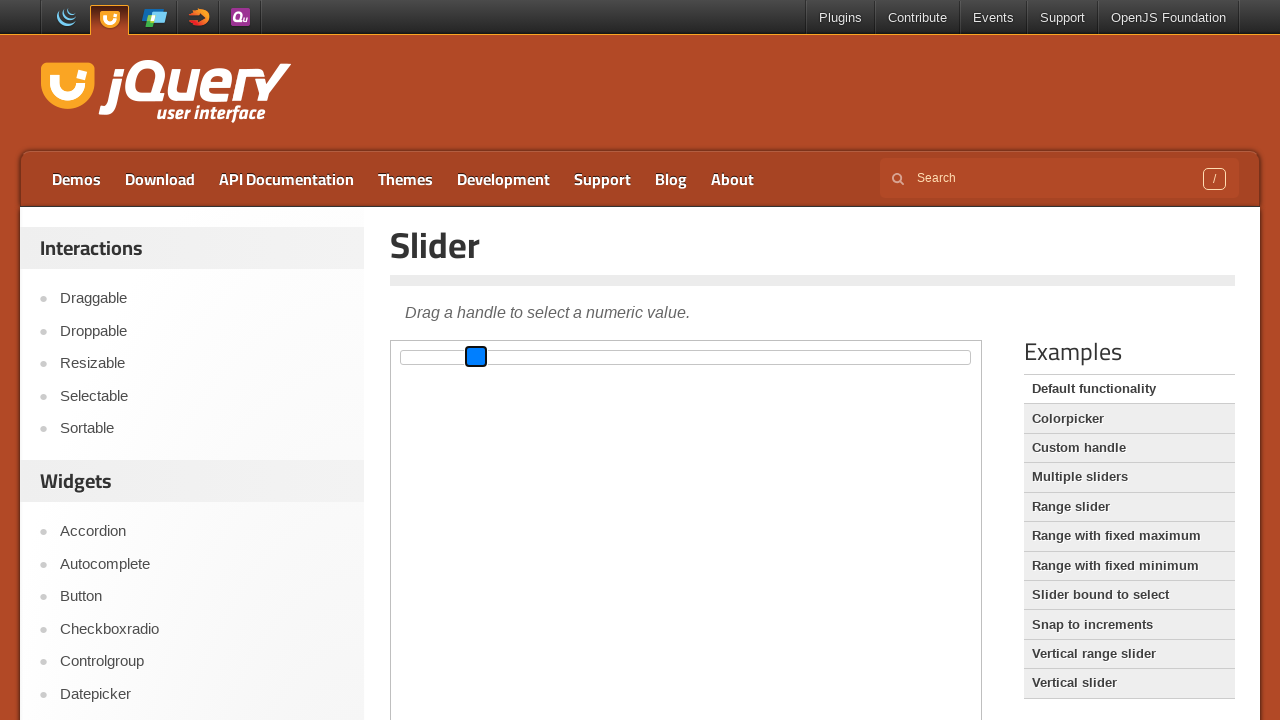

Iteration 13: Released mouse button after dragging left at (473, 357)
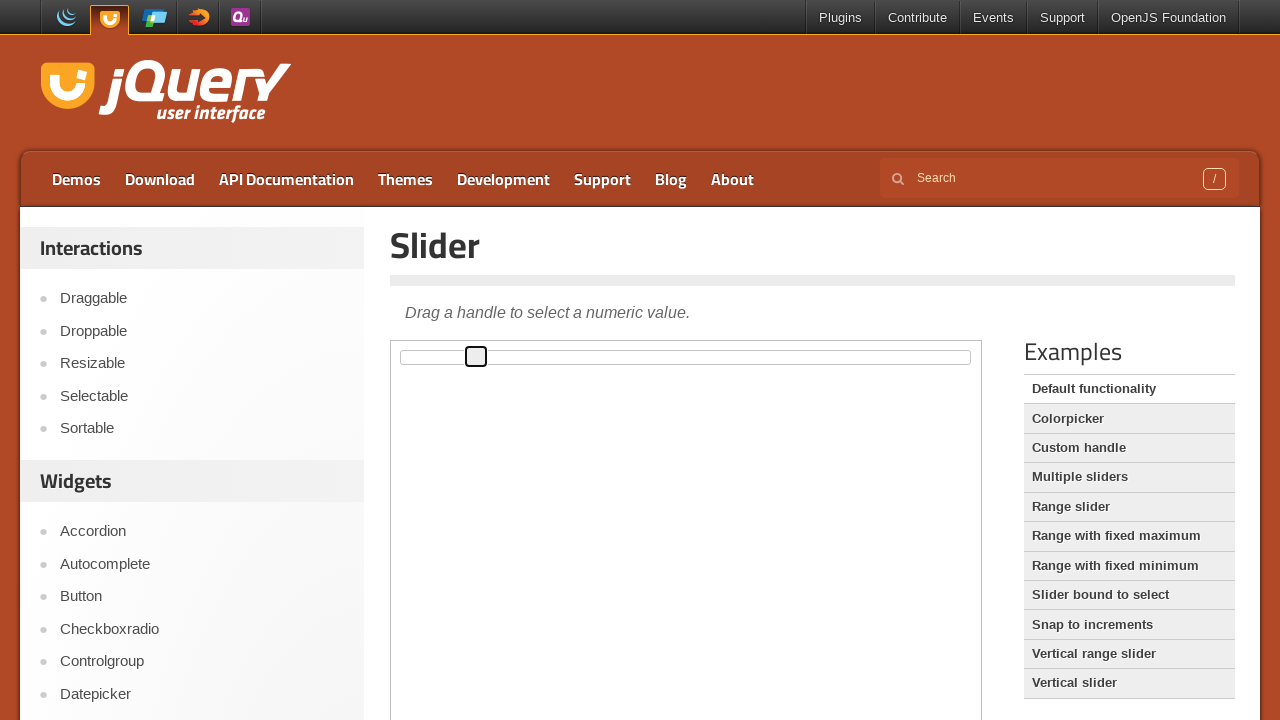

Iteration 14: Moved mouse to slider handle center at (476, 357)
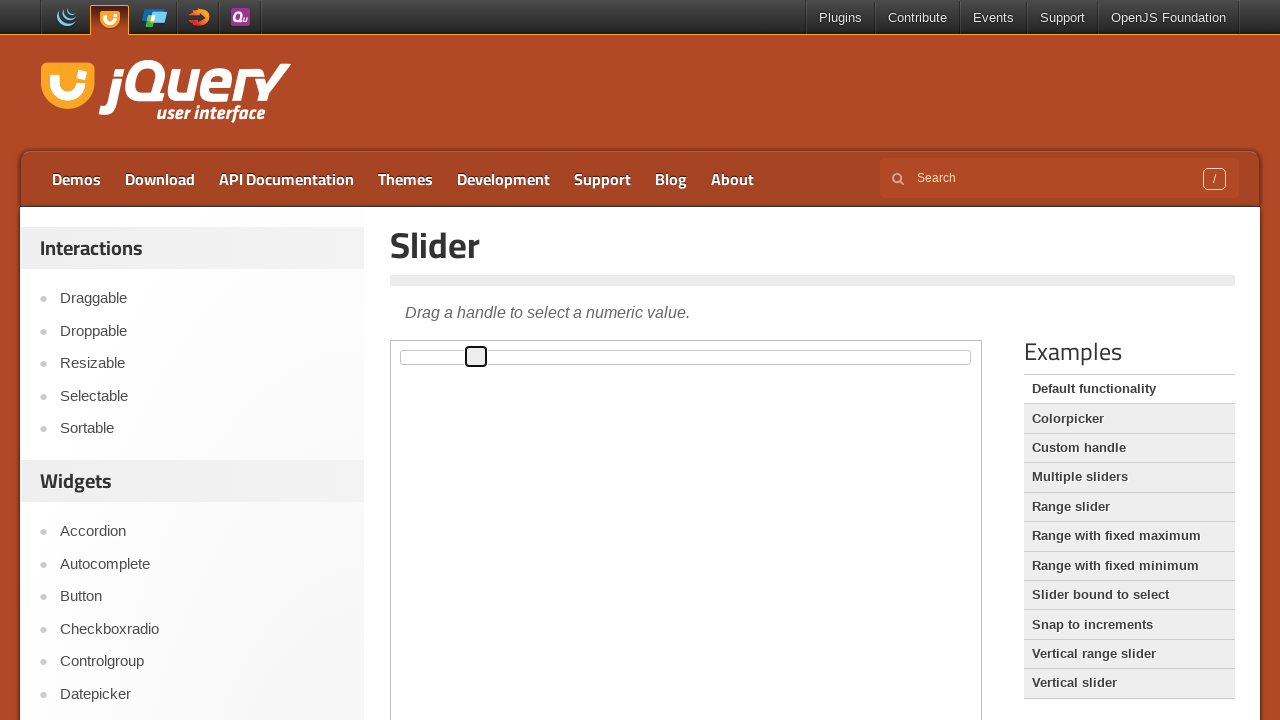

Iteration 14: Mouse button pressed down on slider handle at (476, 357)
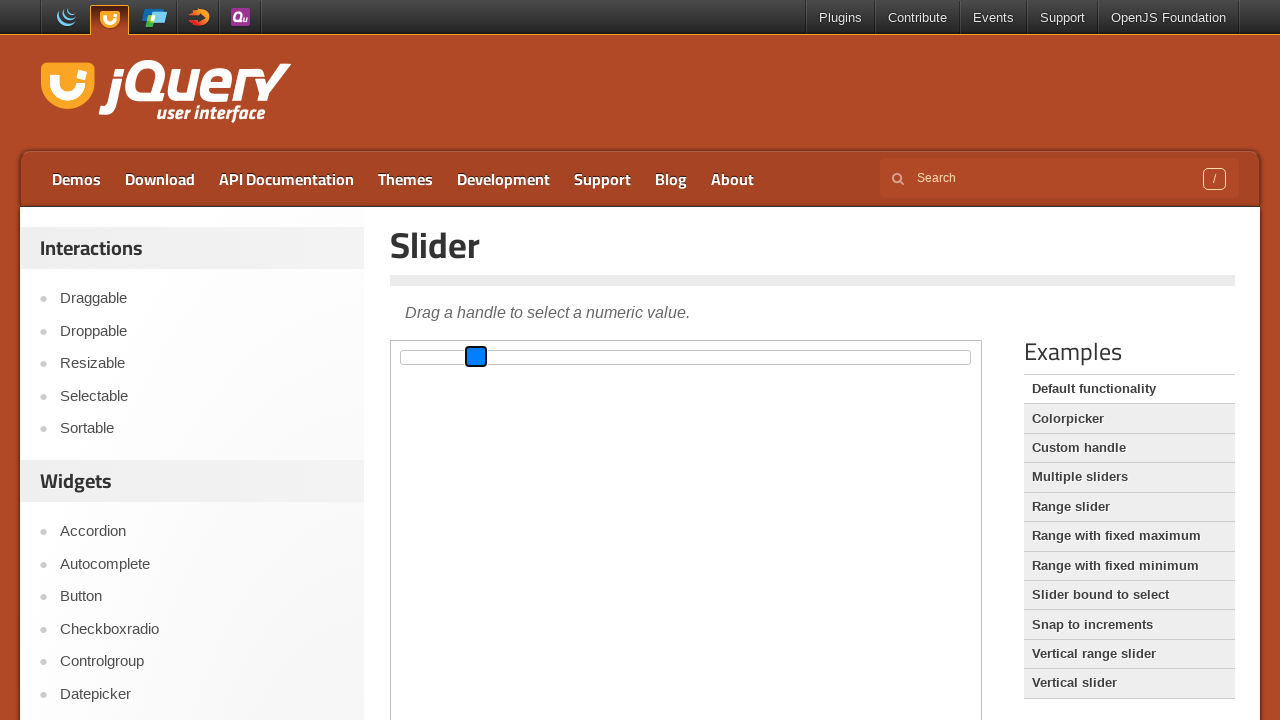

Iteration 14: Dragged slider handle 100 pixels to the right at (576, 357)
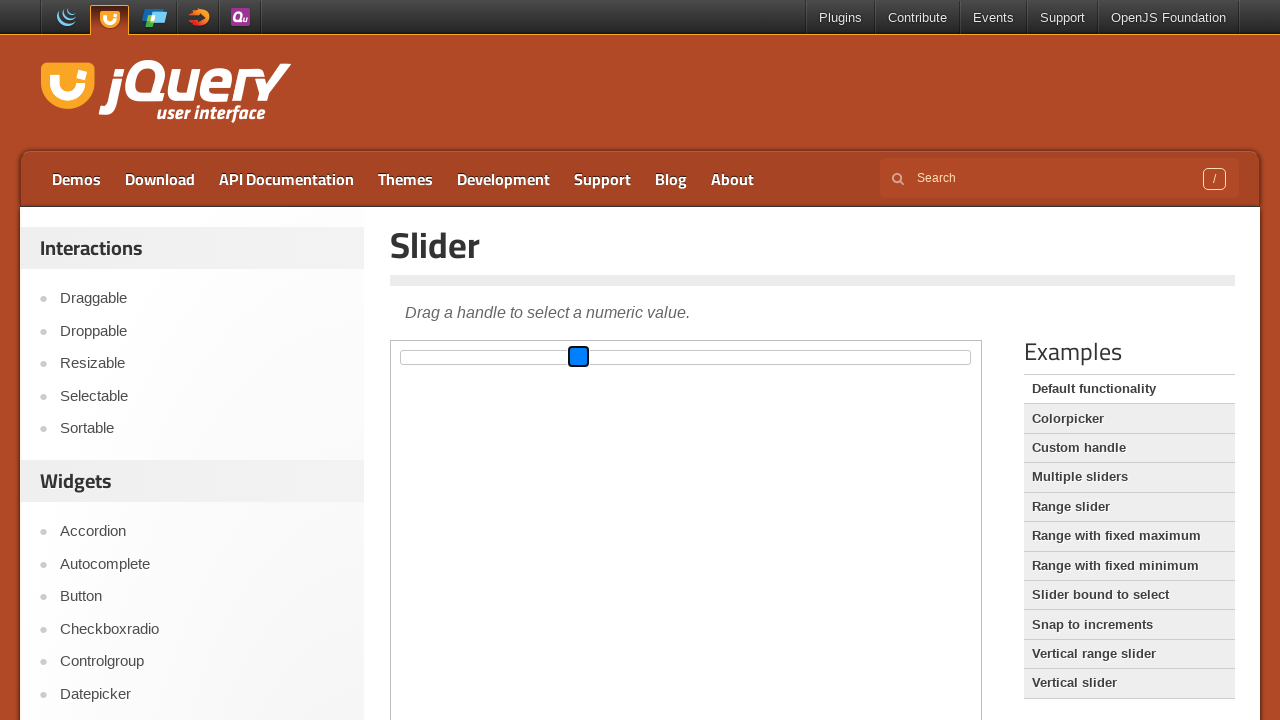

Iteration 14: Released mouse button after dragging right at (576, 357)
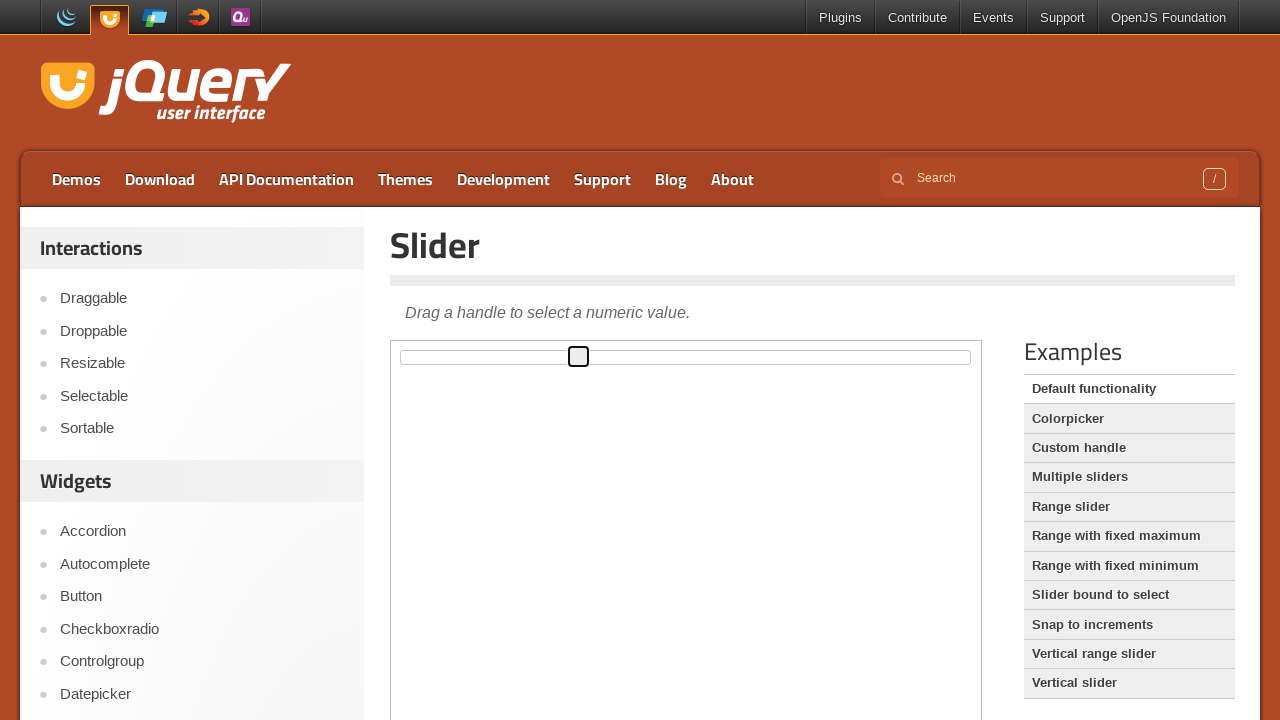

Iteration 14: Moved mouse to updated slider handle center at (578, 357)
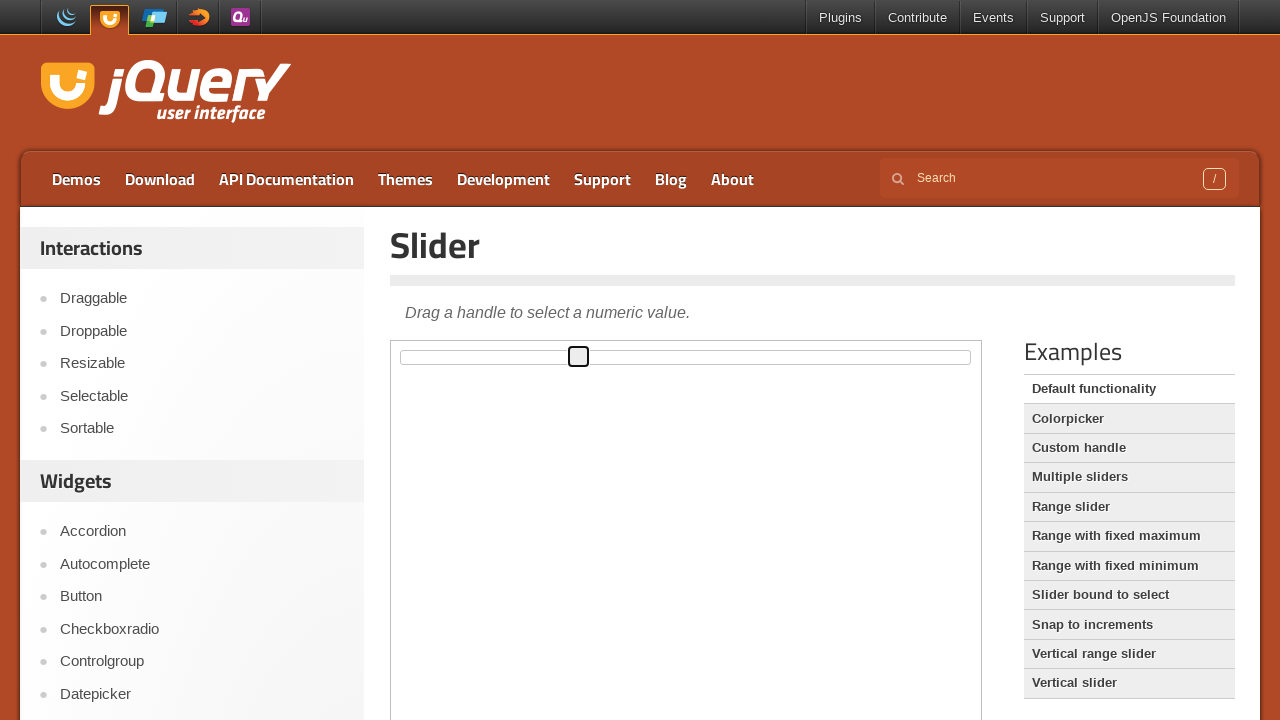

Iteration 14: Mouse button pressed down on slider handle at (578, 357)
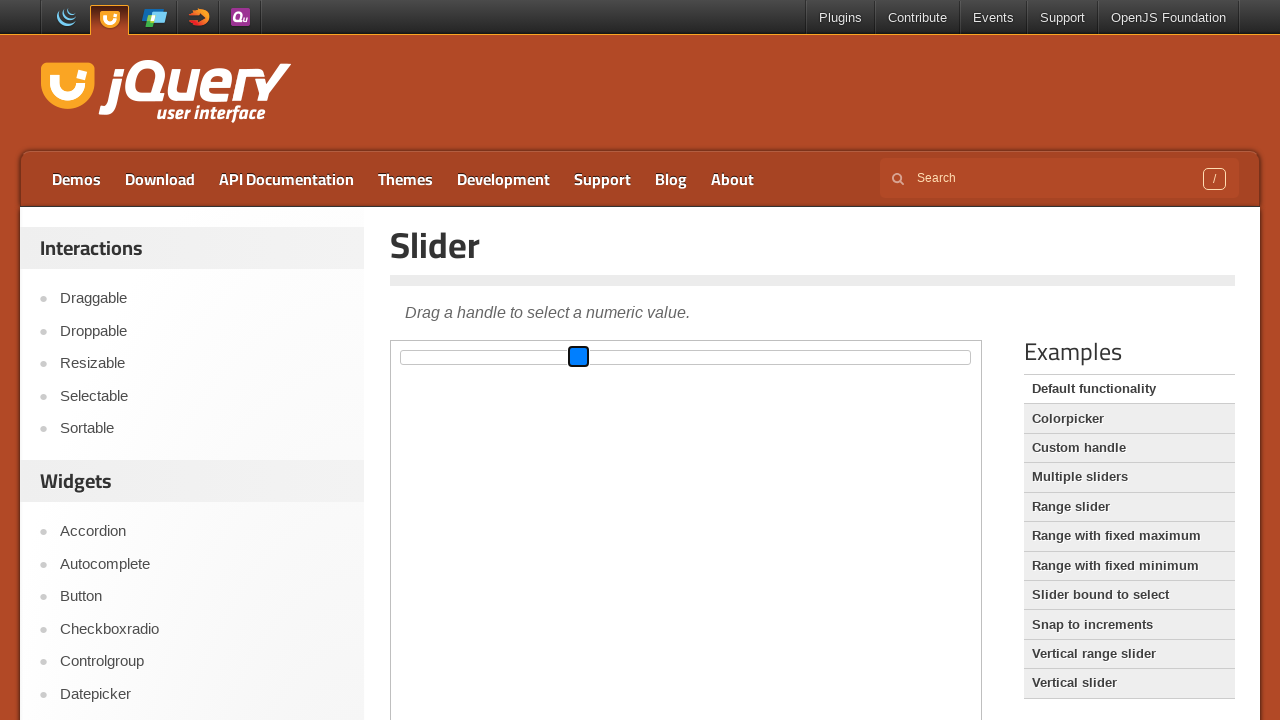

Iteration 14: Dragged slider handle 100 pixels to the left at (478, 357)
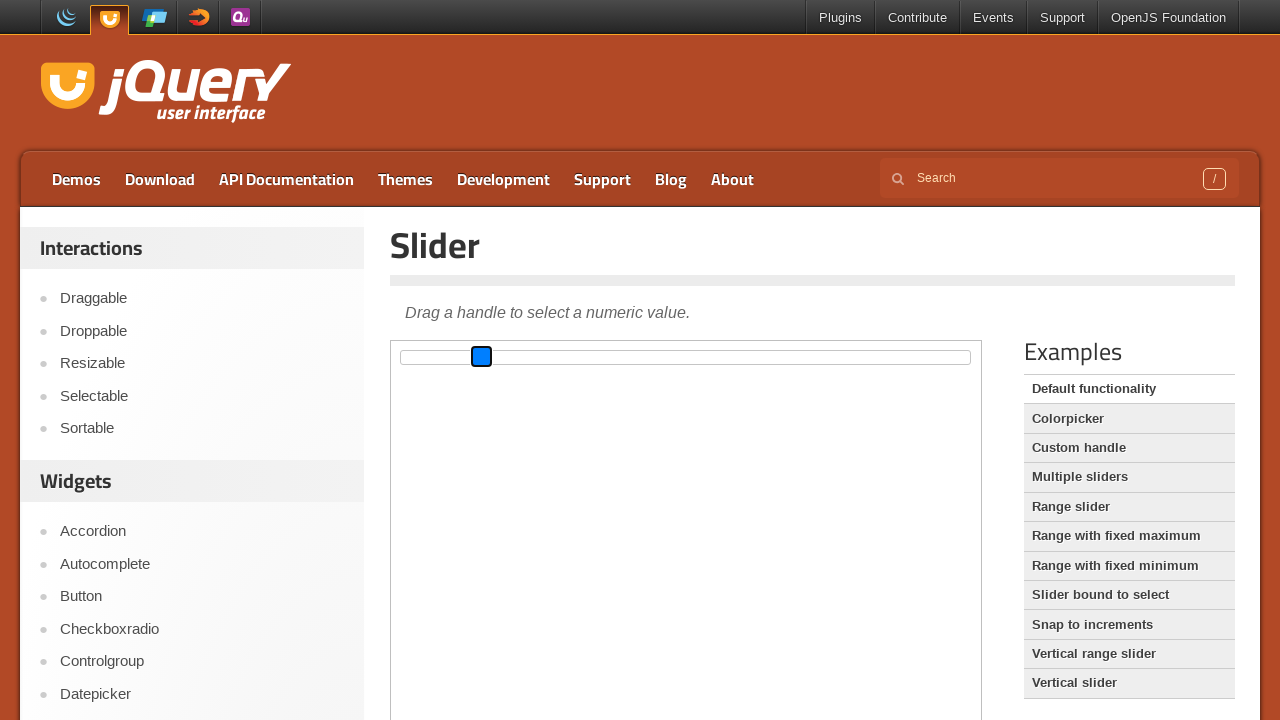

Iteration 14: Released mouse button after dragging left at (478, 357)
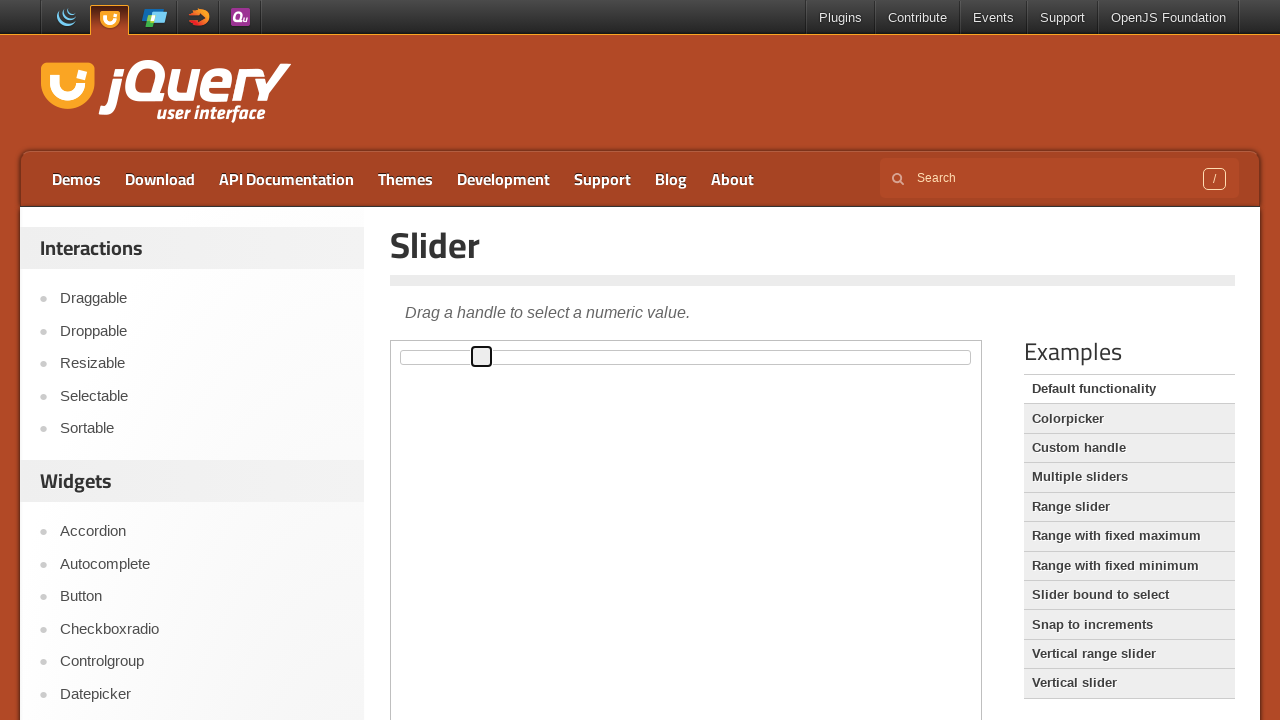

Iteration 15: Moved mouse to slider handle center at (482, 357)
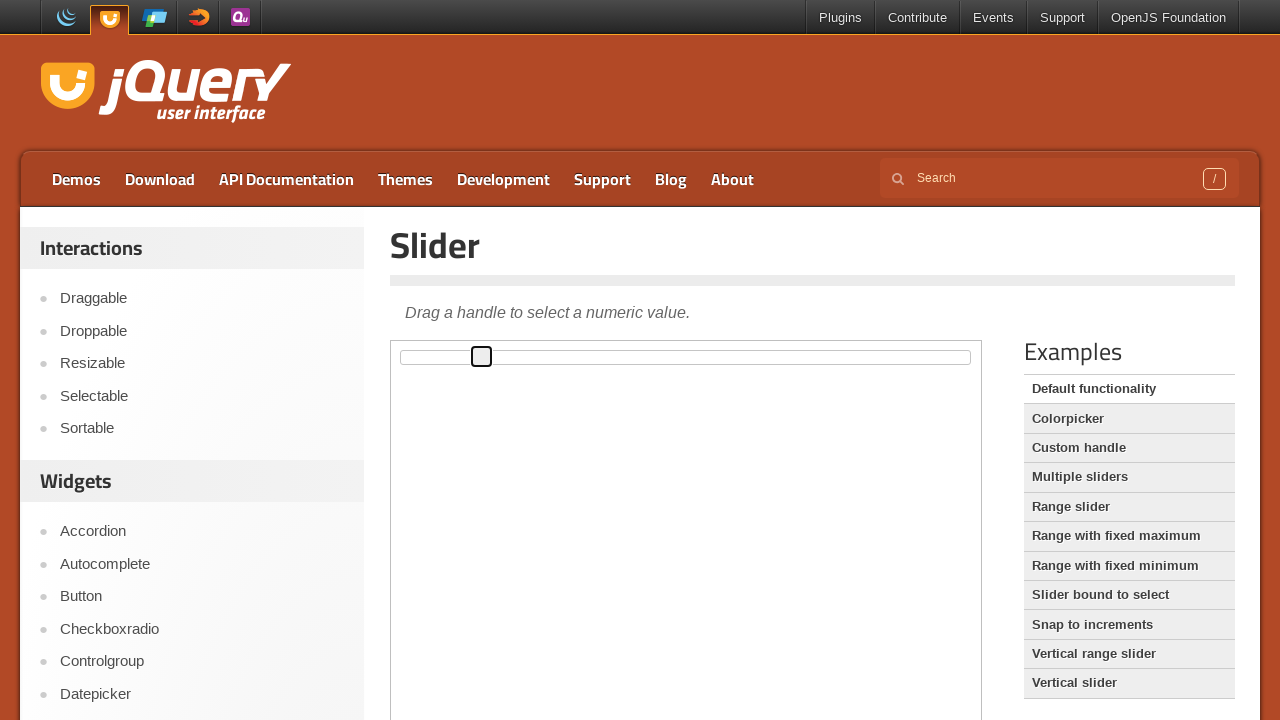

Iteration 15: Mouse button pressed down on slider handle at (482, 357)
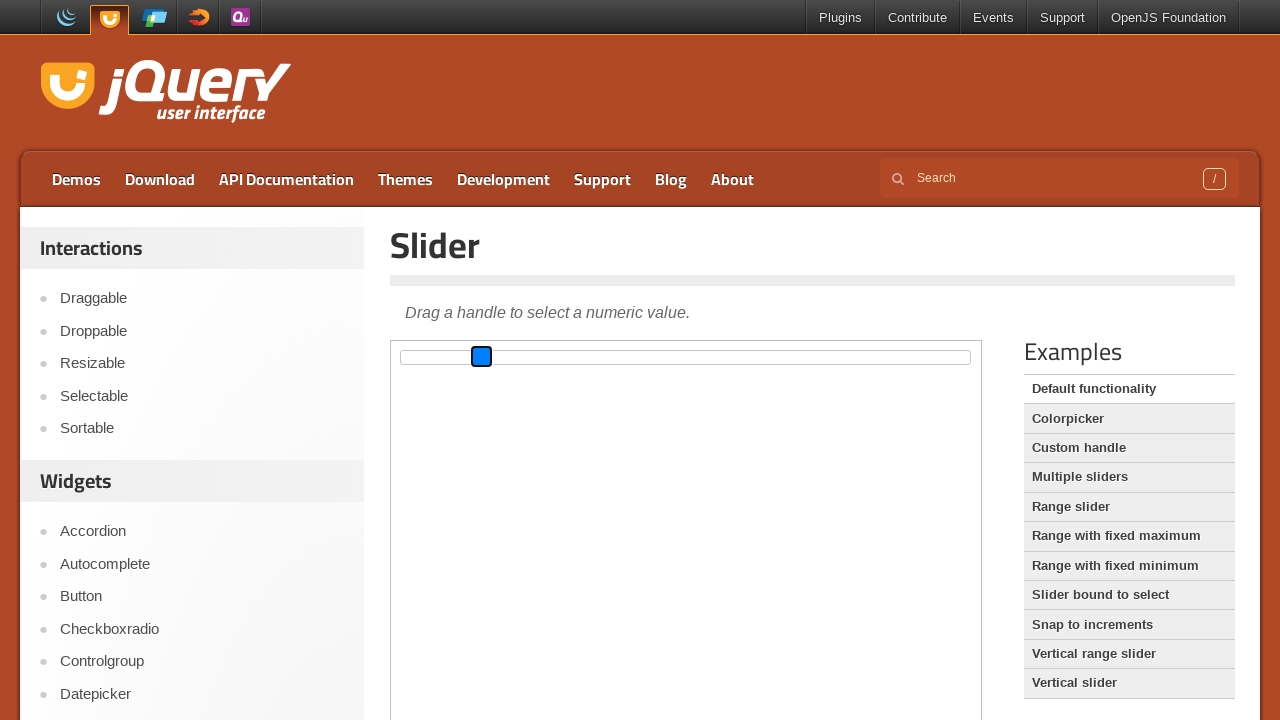

Iteration 15: Dragged slider handle 100 pixels to the right at (582, 357)
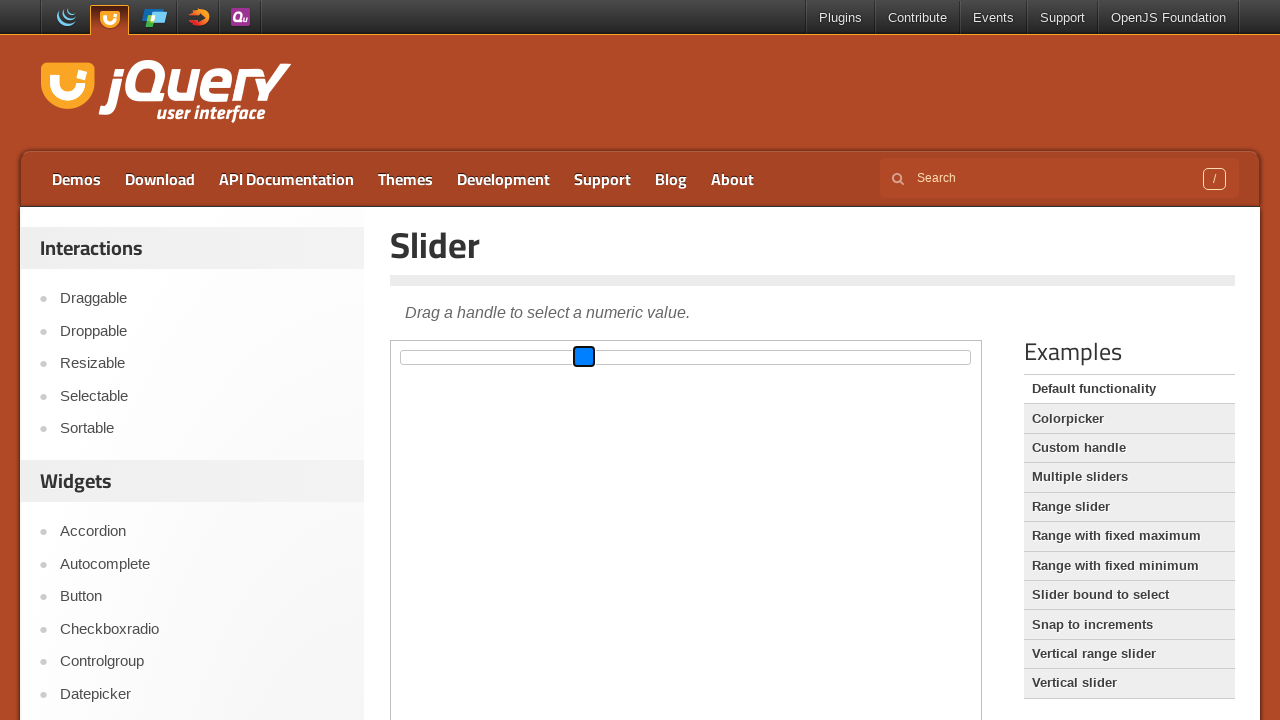

Iteration 15: Released mouse button after dragging right at (582, 357)
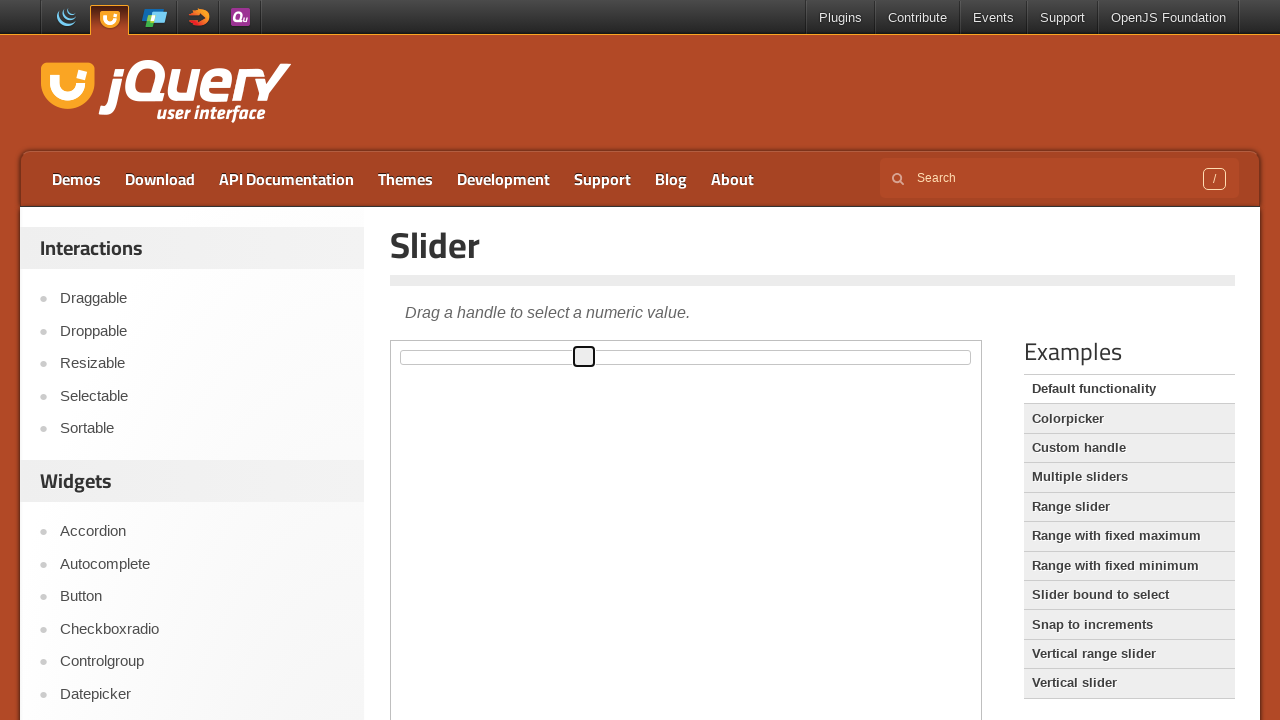

Iteration 15: Moved mouse to updated slider handle center at (584, 357)
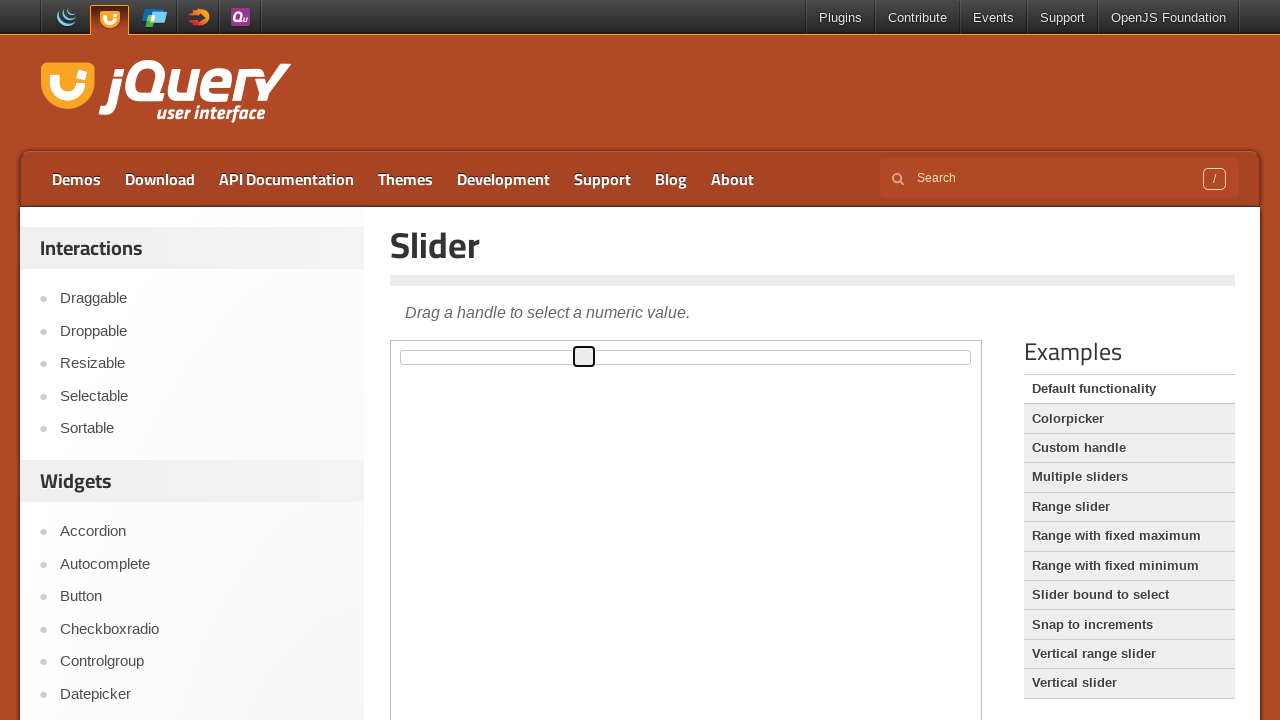

Iteration 15: Mouse button pressed down on slider handle at (584, 357)
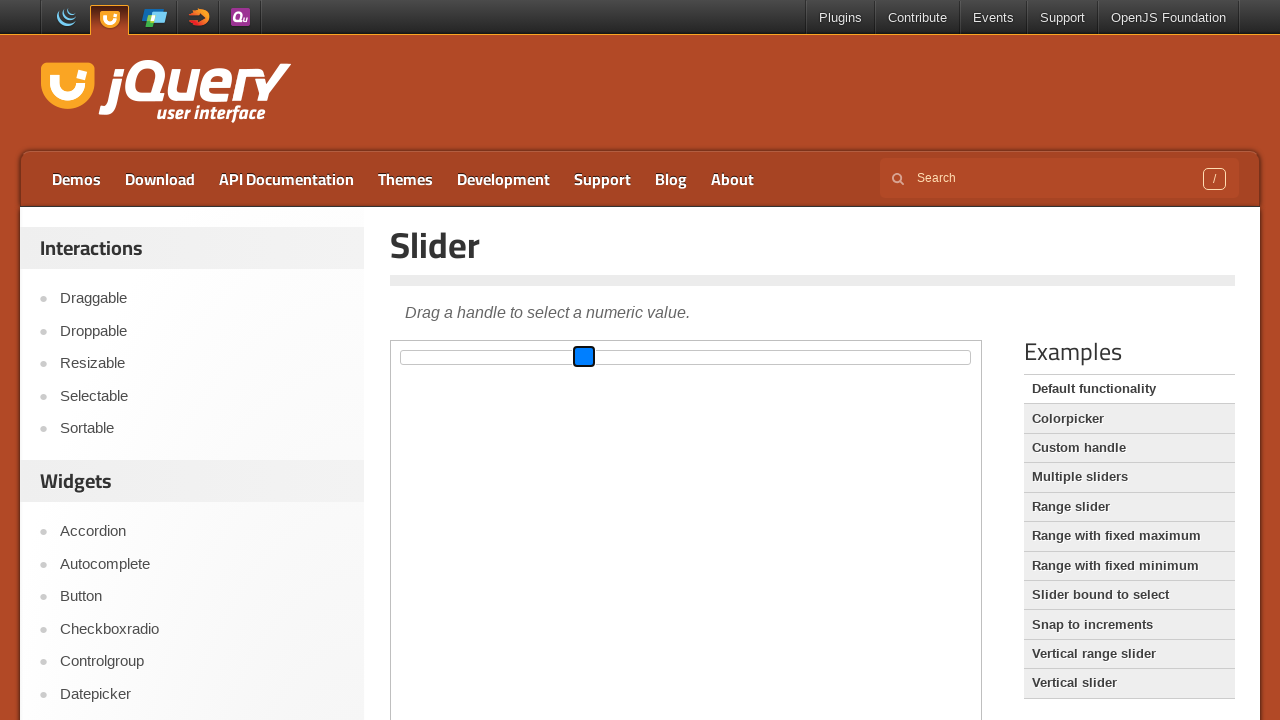

Iteration 15: Dragged slider handle 100 pixels to the left at (484, 357)
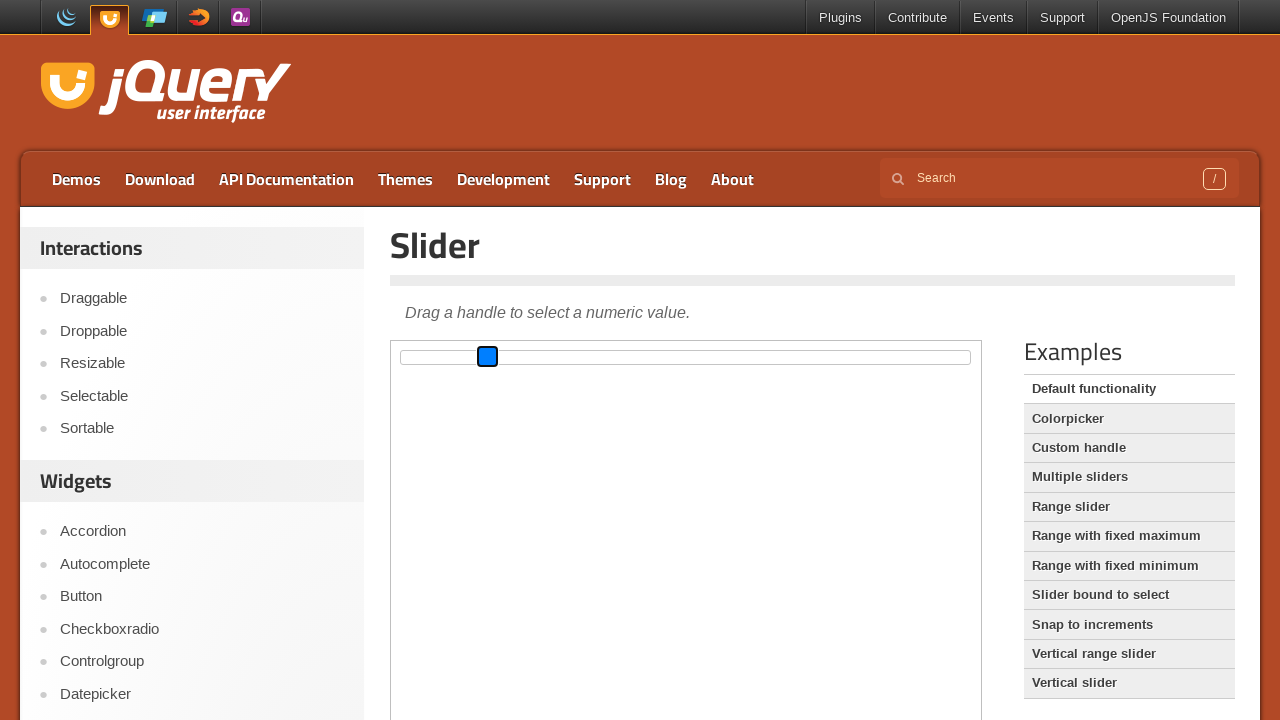

Iteration 15: Released mouse button after dragging left at (484, 357)
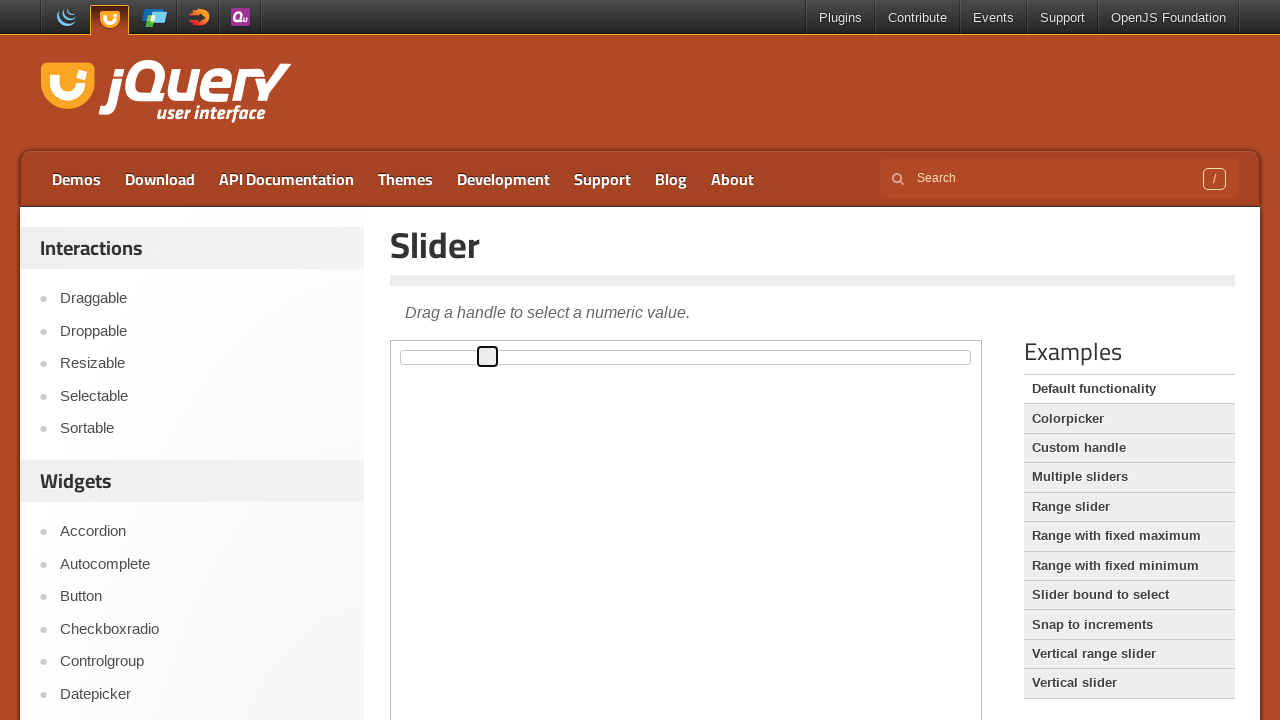

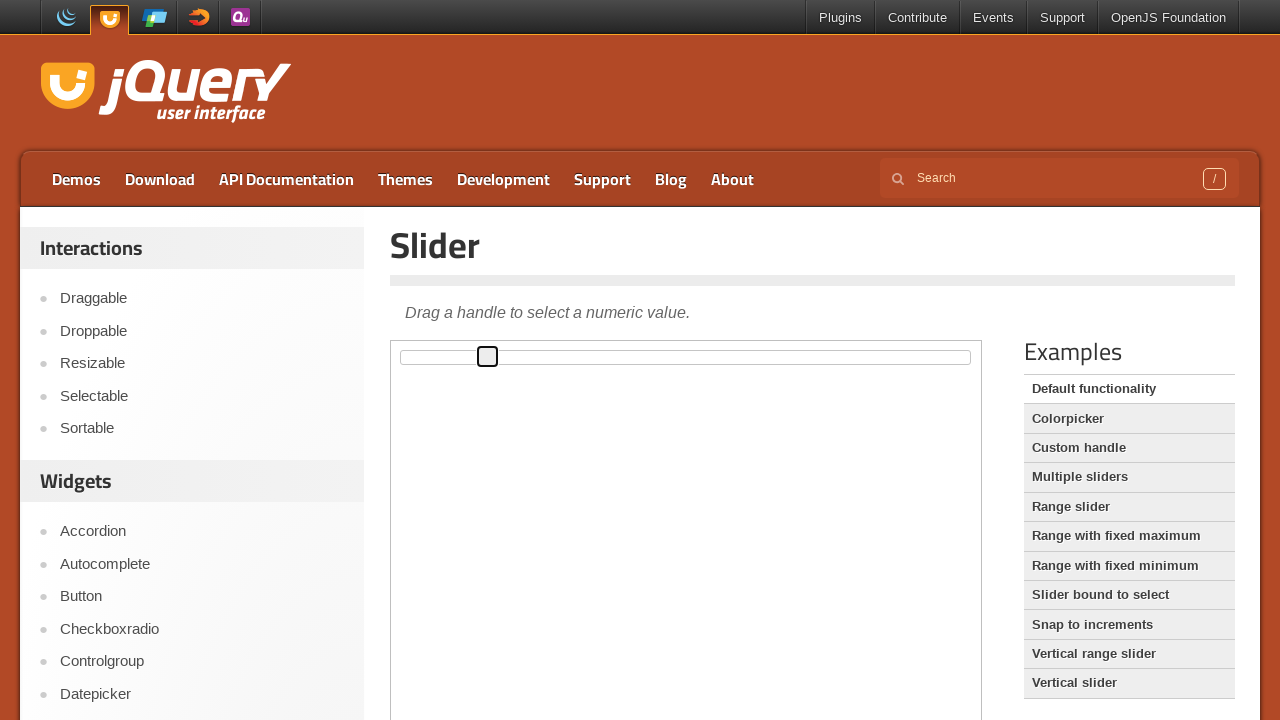